Tests filling out a large form with 100 text input fields by entering the same text in each field, then submitting the form by clicking the submit button.

Starting URL: http://suninjuly.github.io/huge_form.html

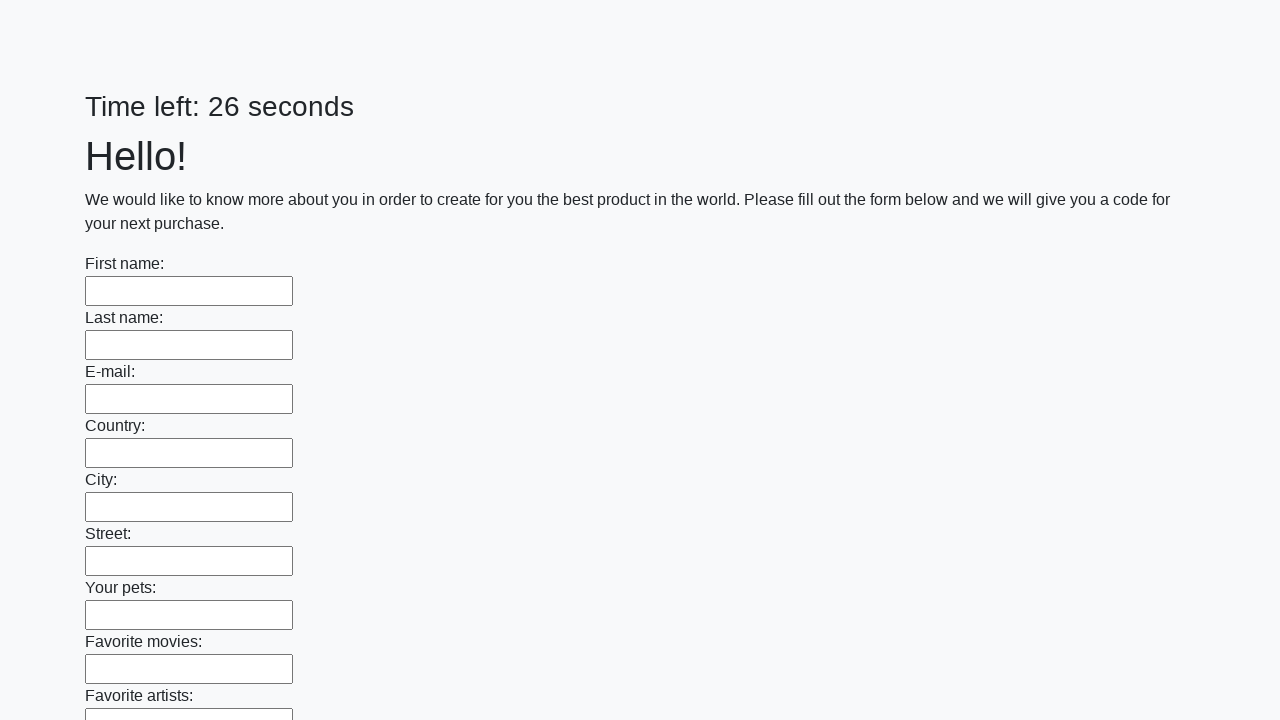

Waited for text input fields to load on the huge form page
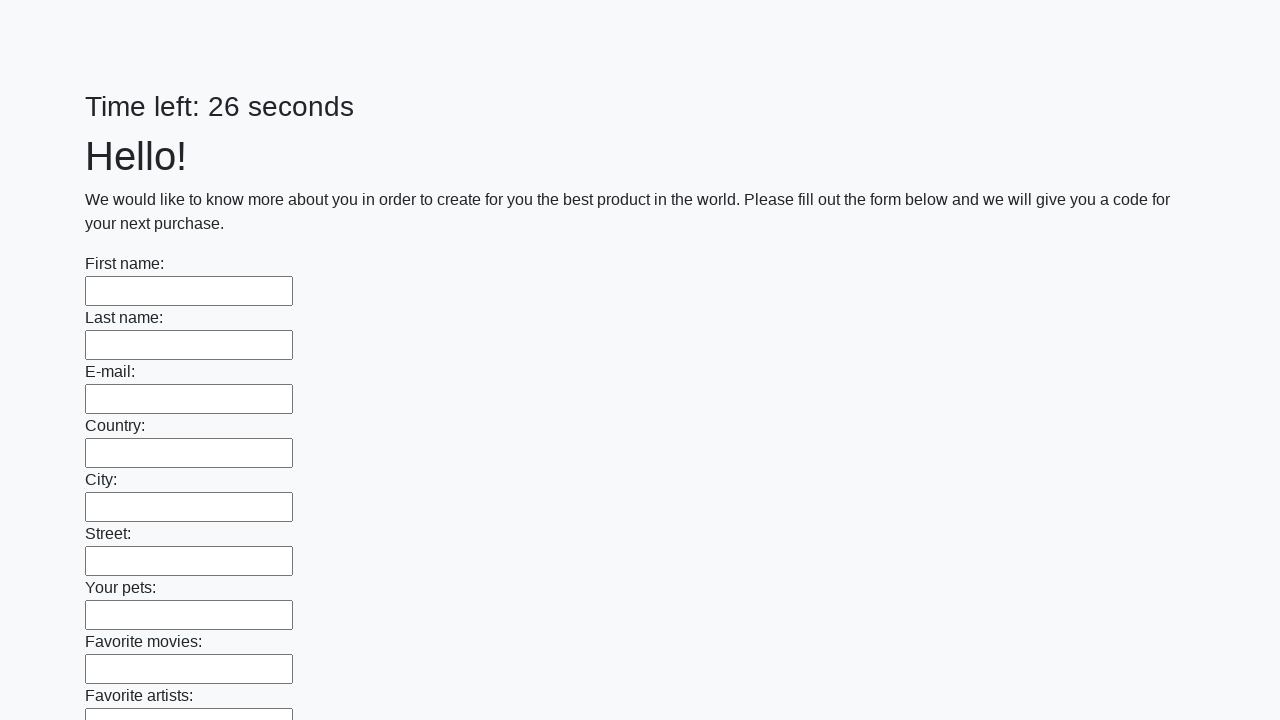

Located all text input fields on the form
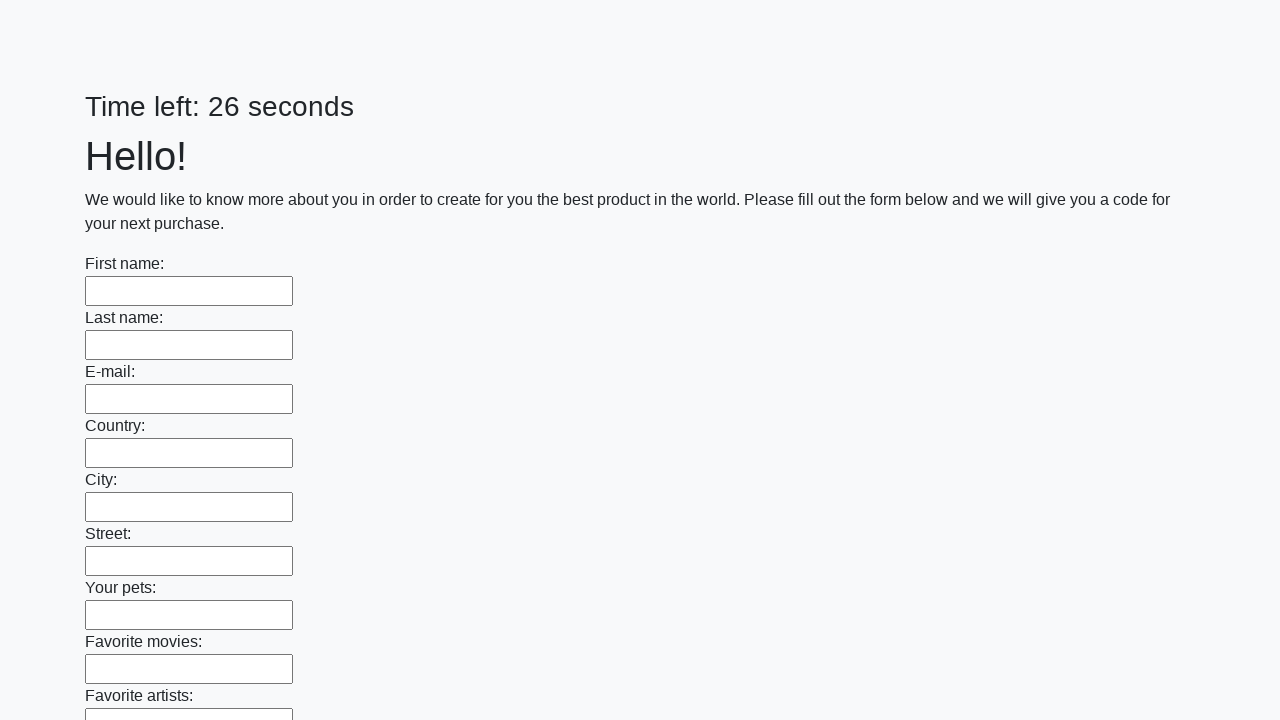

Counted 100 text input fields on the form
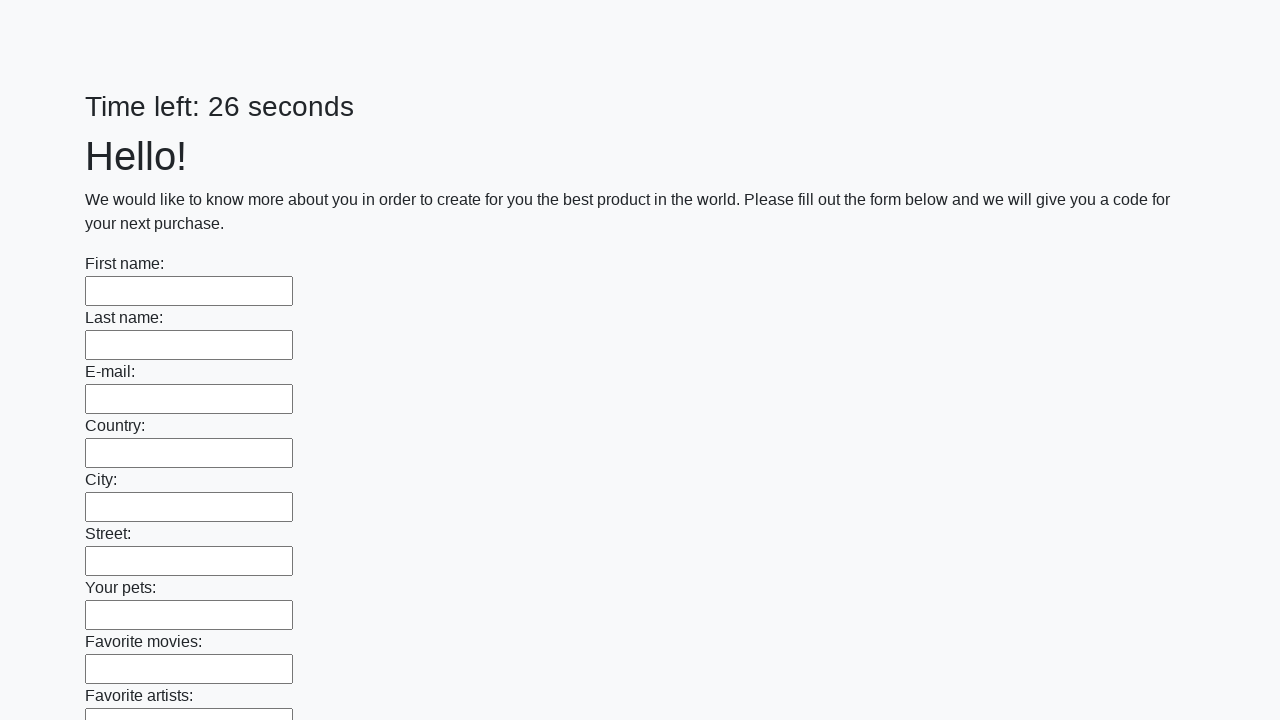

Filled text input field 1 of 100 with 'Ivan' on input[type='text'] >> nth=0
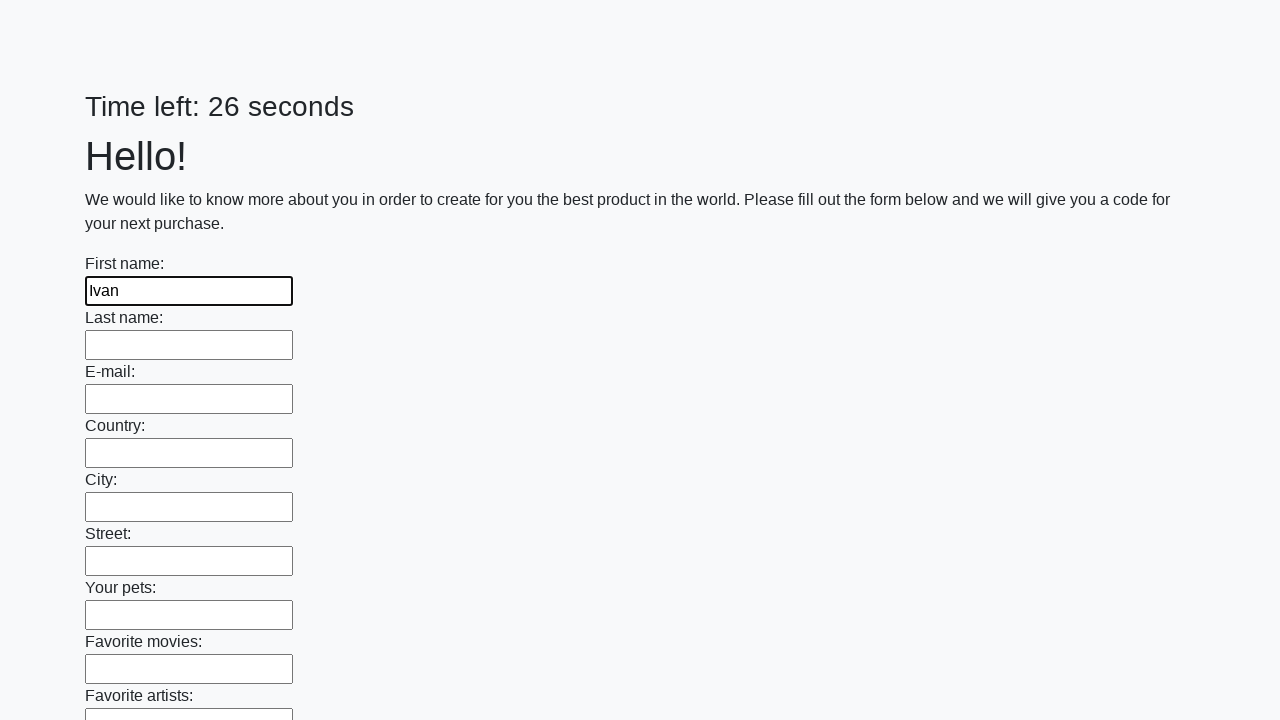

Filled text input field 2 of 100 with 'Ivan' on input[type='text'] >> nth=1
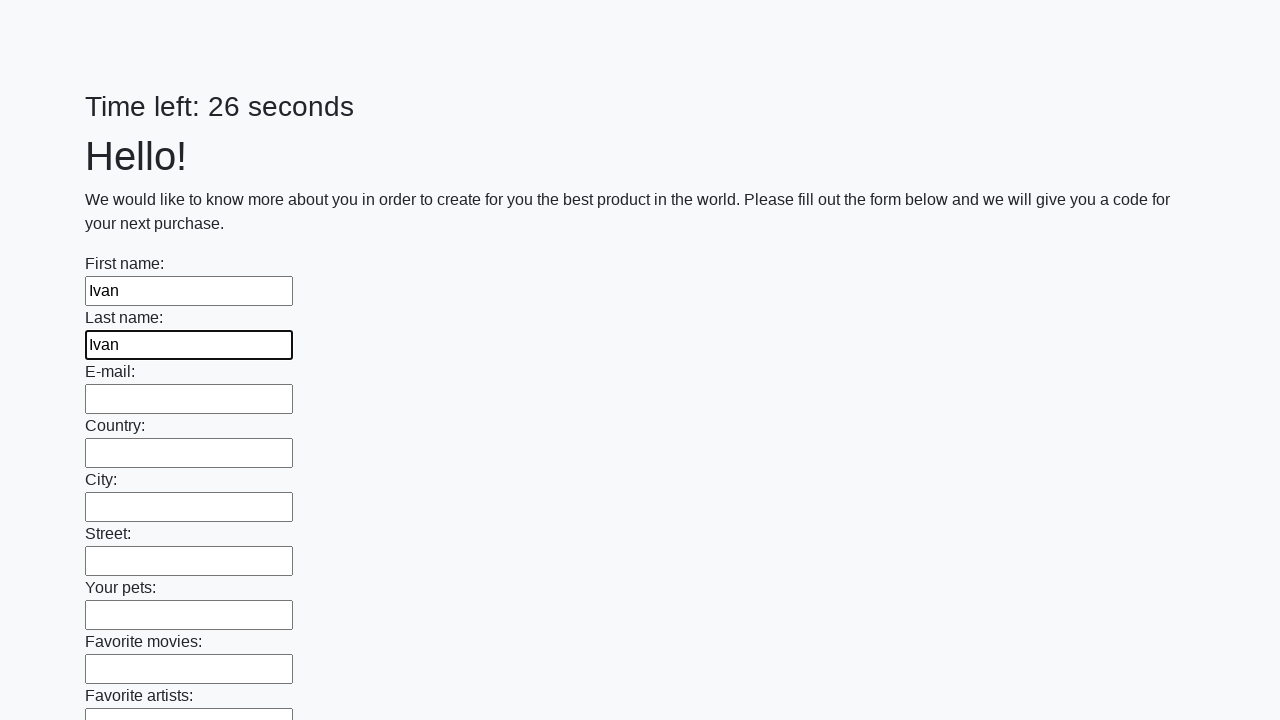

Filled text input field 3 of 100 with 'Ivan' on input[type='text'] >> nth=2
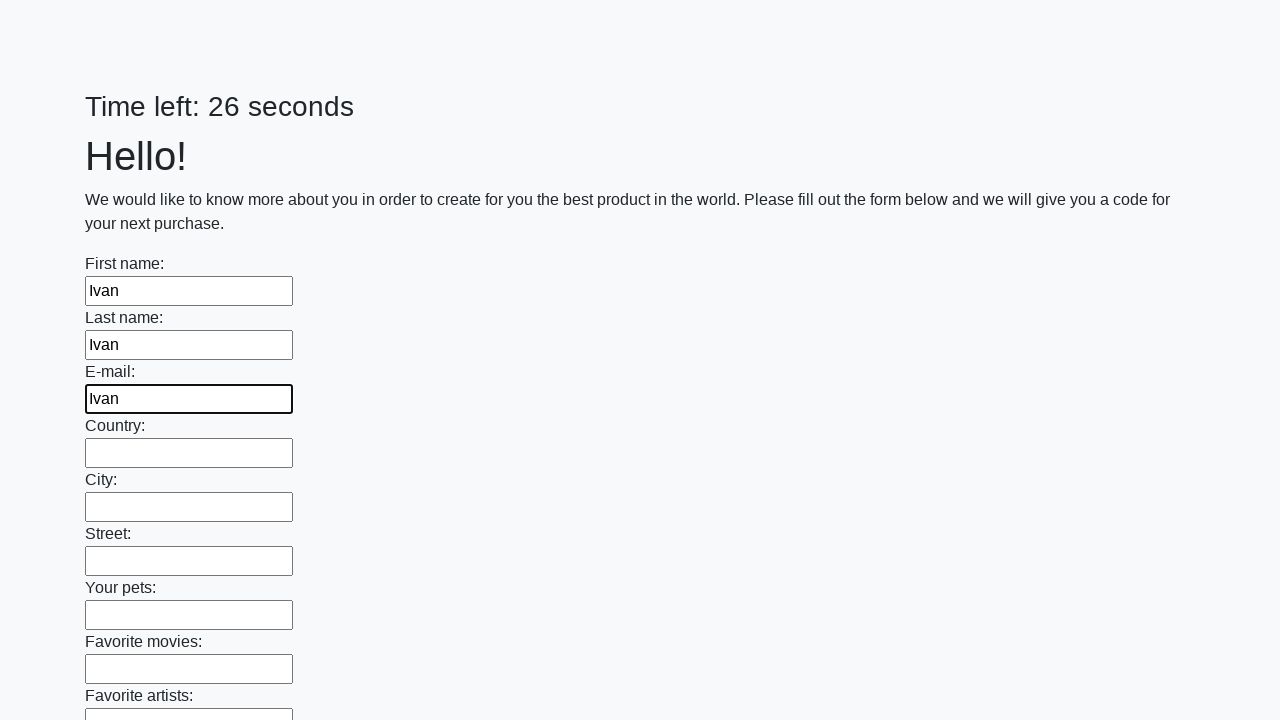

Filled text input field 4 of 100 with 'Ivan' on input[type='text'] >> nth=3
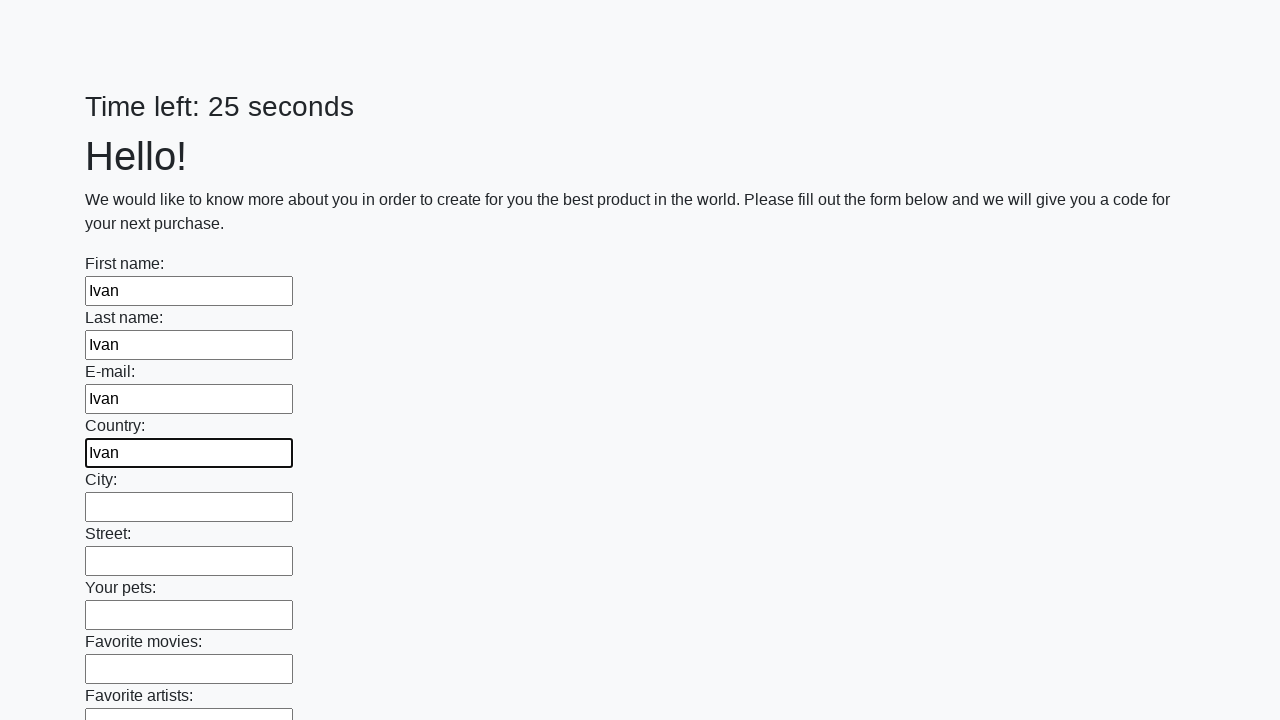

Filled text input field 5 of 100 with 'Ivan' on input[type='text'] >> nth=4
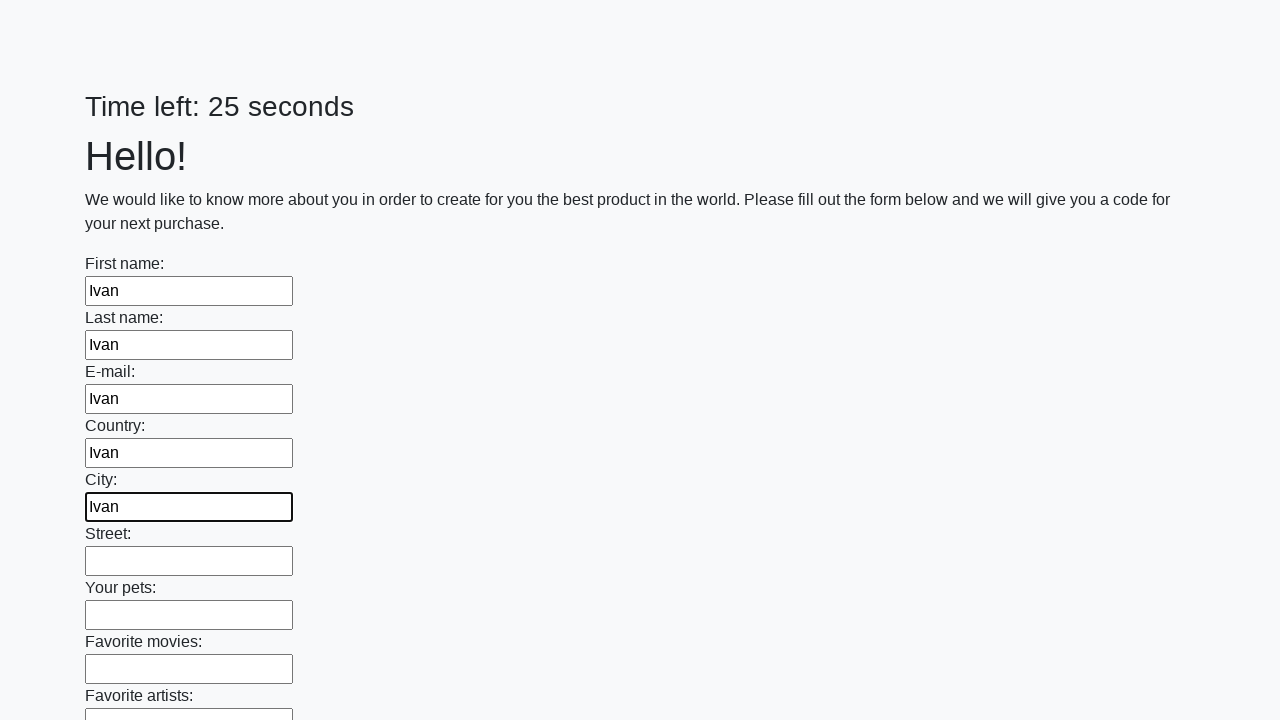

Filled text input field 6 of 100 with 'Ivan' on input[type='text'] >> nth=5
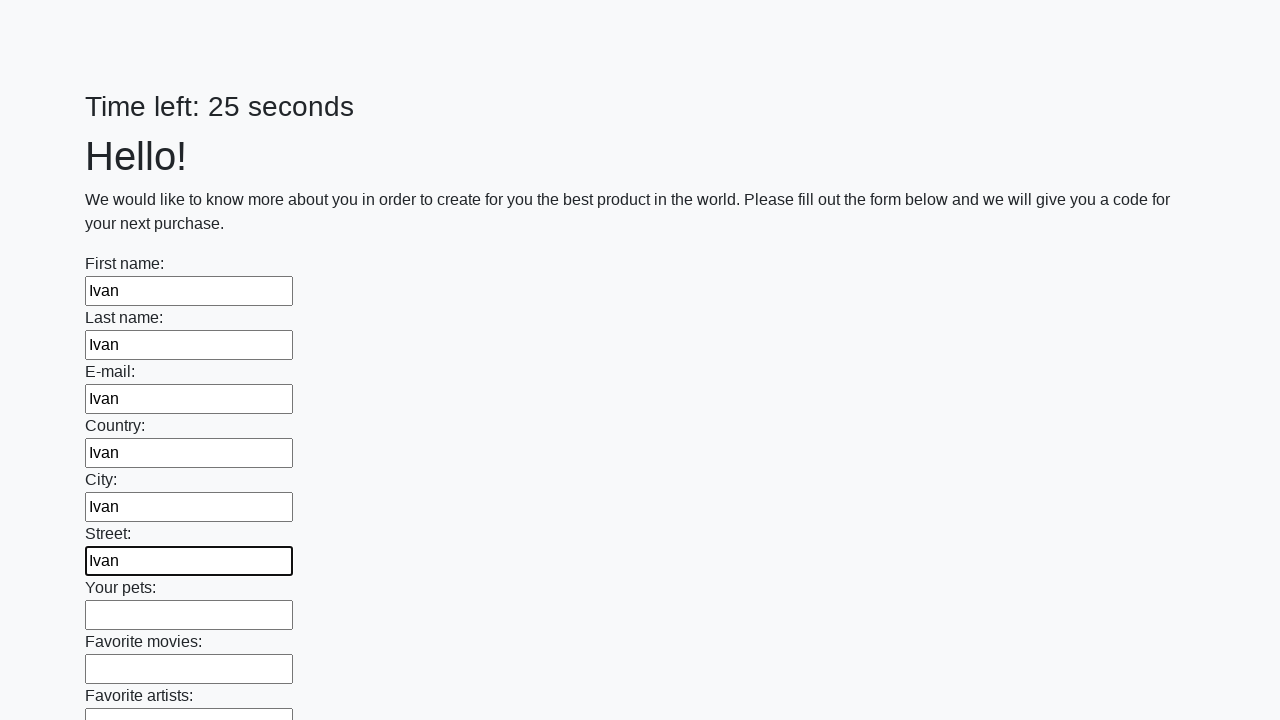

Filled text input field 7 of 100 with 'Ivan' on input[type='text'] >> nth=6
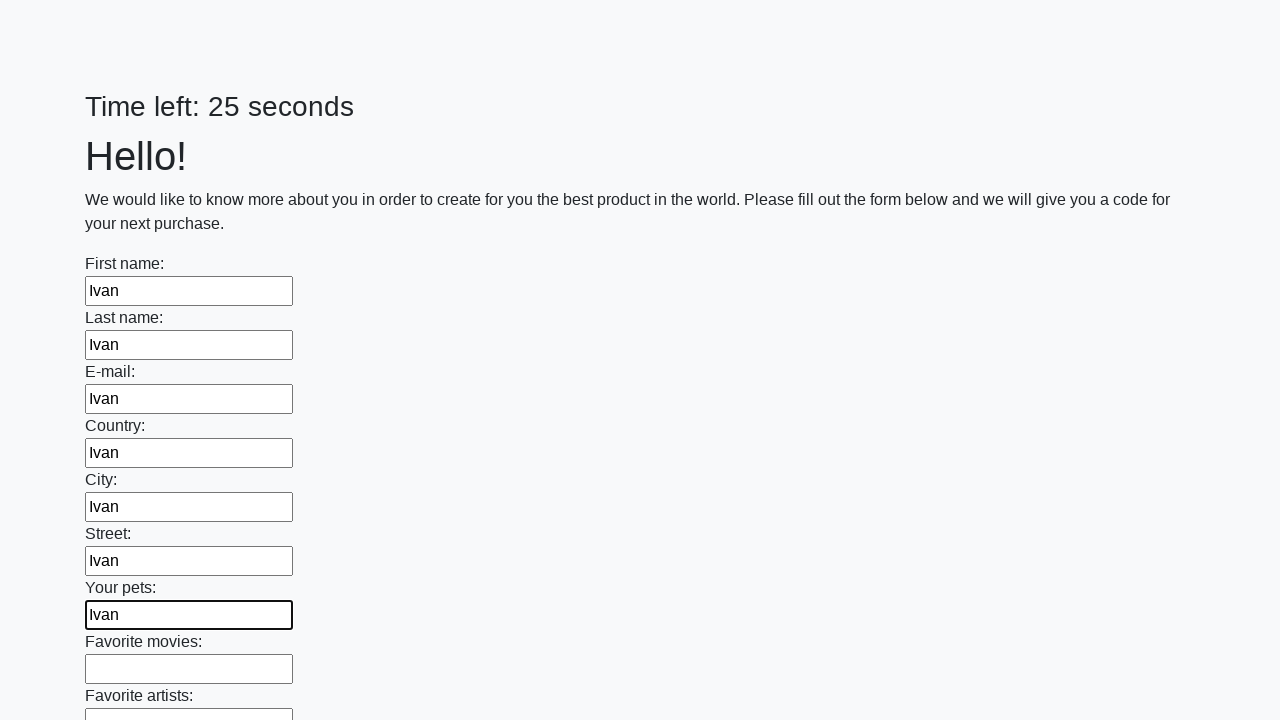

Filled text input field 8 of 100 with 'Ivan' on input[type='text'] >> nth=7
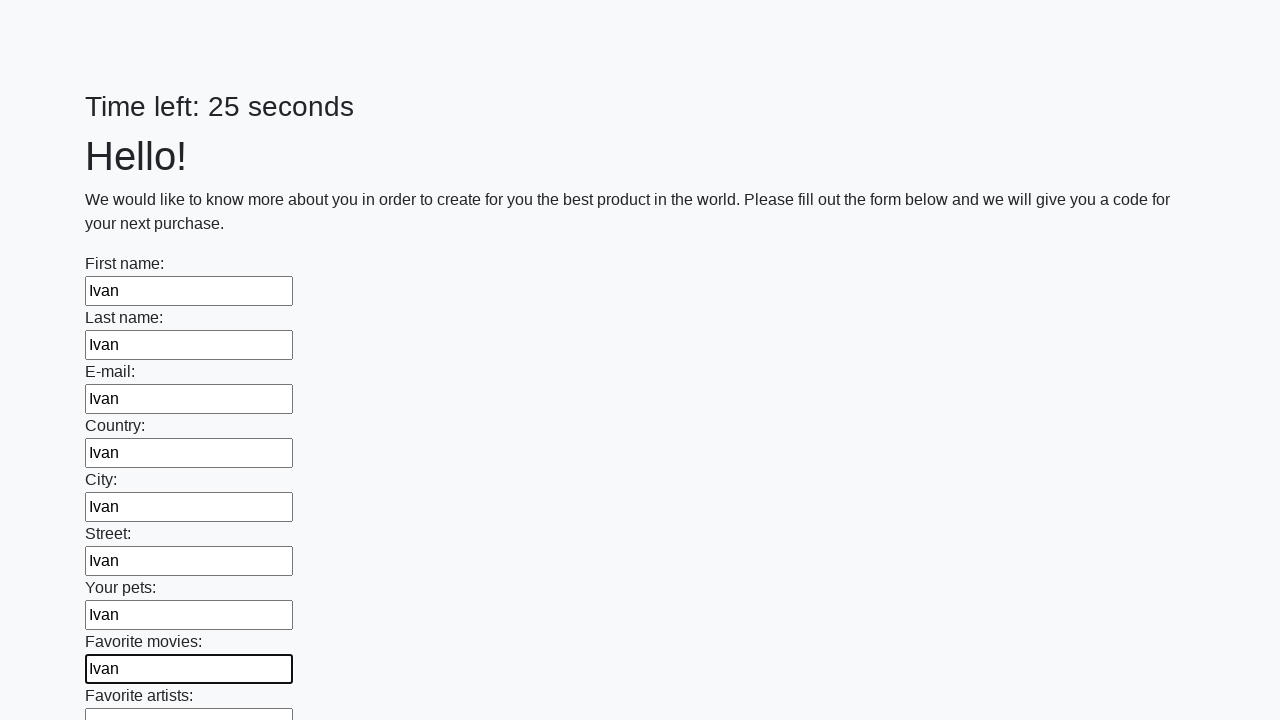

Filled text input field 9 of 100 with 'Ivan' on input[type='text'] >> nth=8
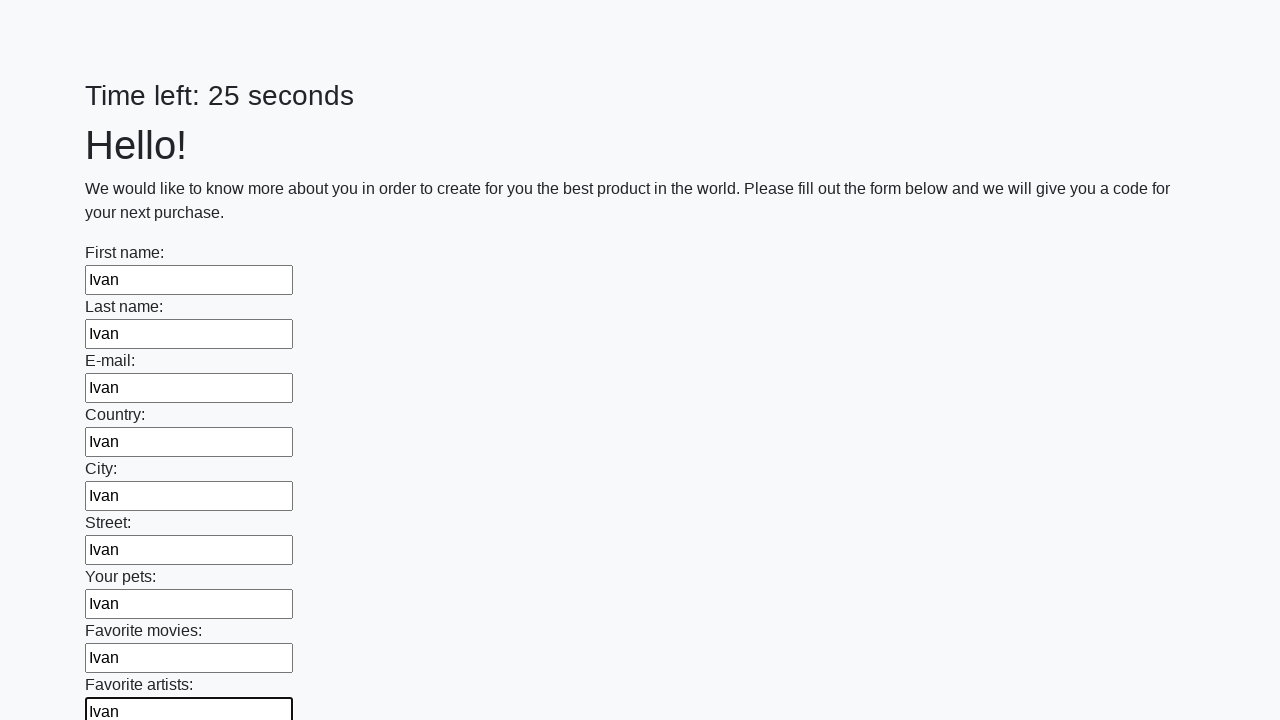

Filled text input field 10 of 100 with 'Ivan' on input[type='text'] >> nth=9
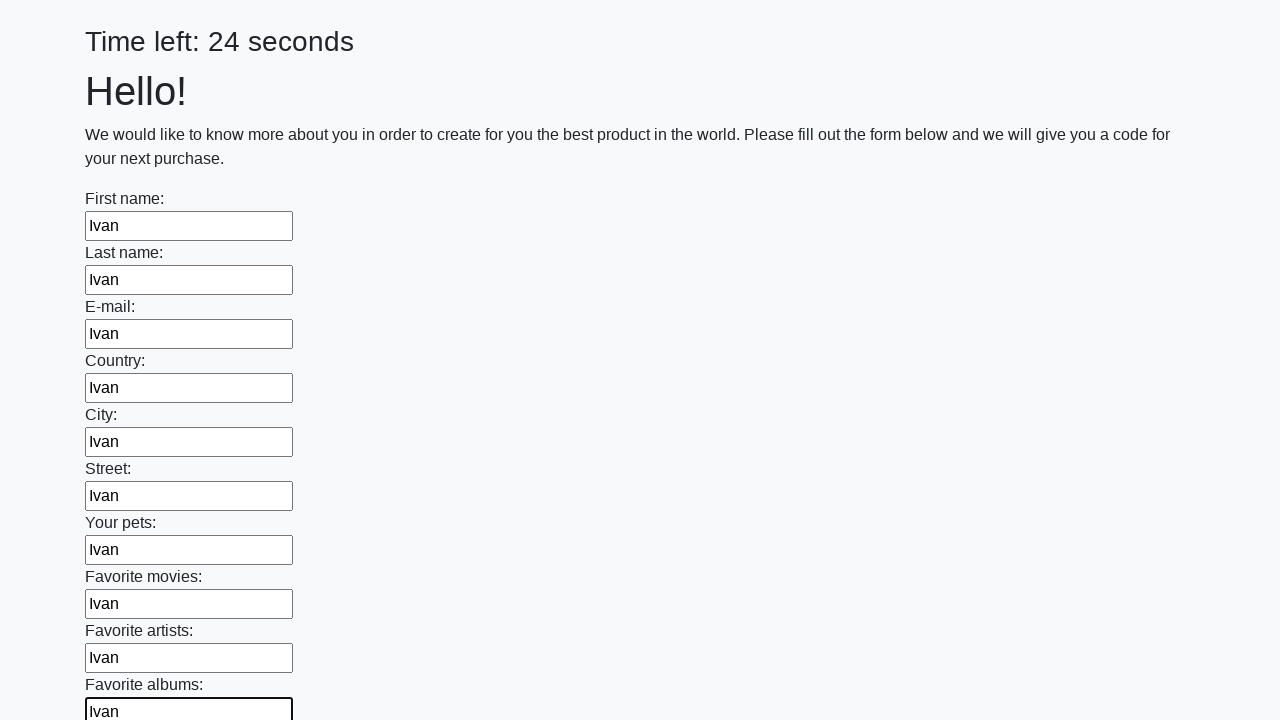

Filled text input field 11 of 100 with 'Ivan' on input[type='text'] >> nth=10
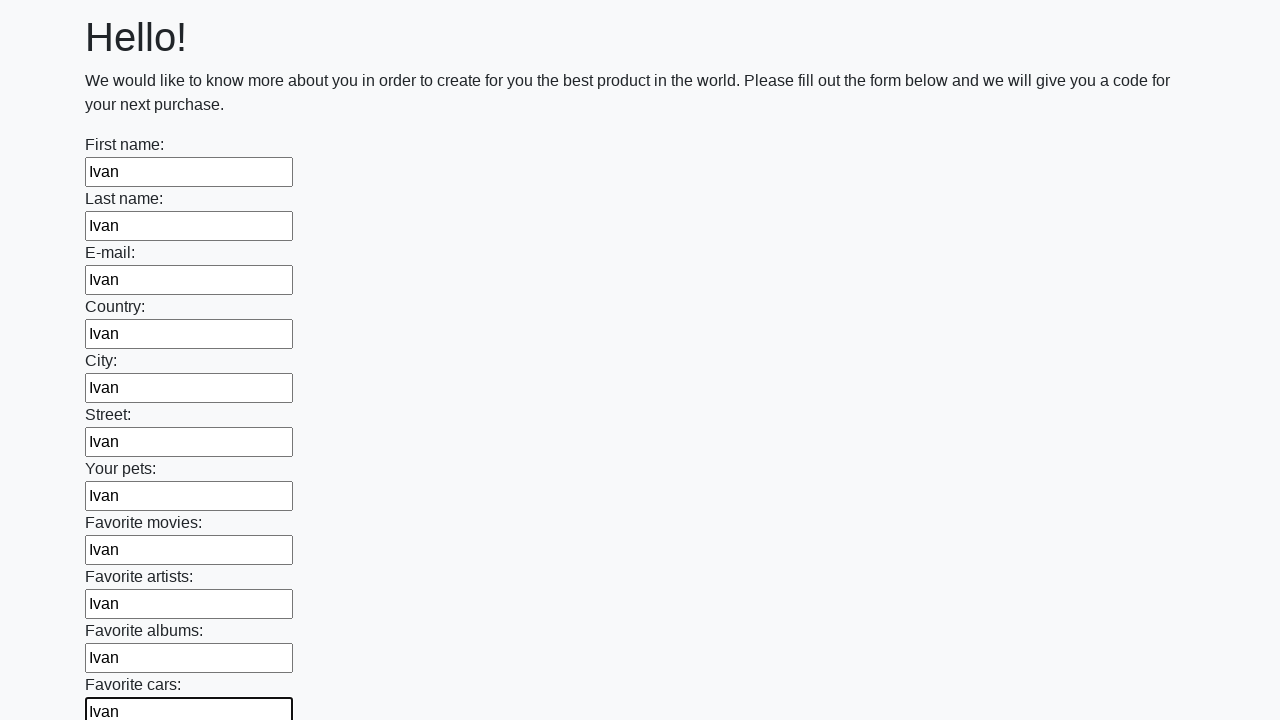

Filled text input field 12 of 100 with 'Ivan' on input[type='text'] >> nth=11
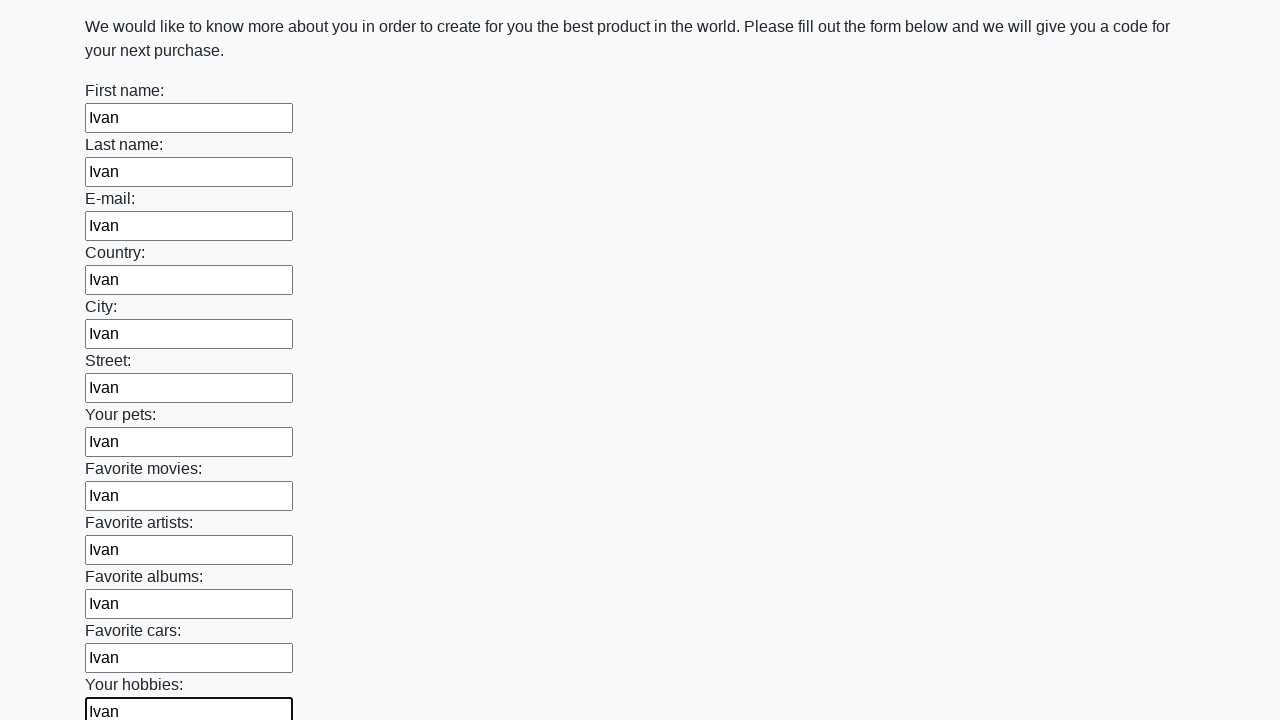

Filled text input field 13 of 100 with 'Ivan' on input[type='text'] >> nth=12
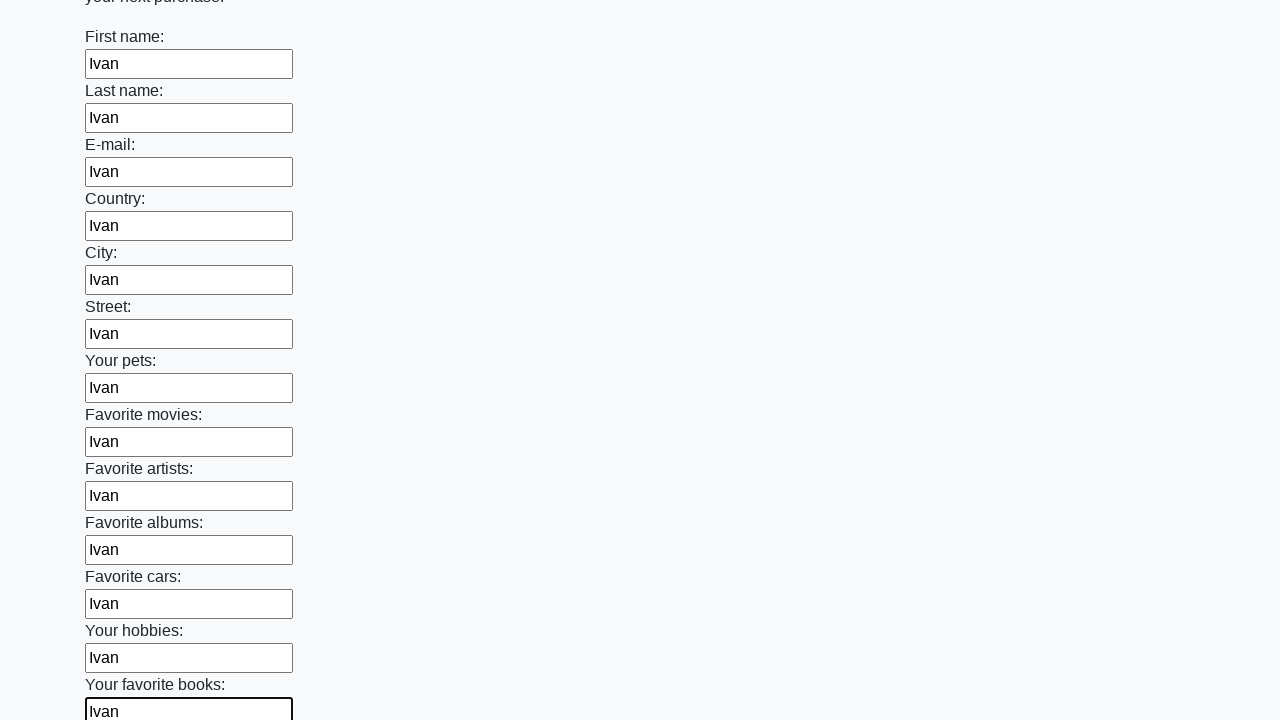

Filled text input field 14 of 100 with 'Ivan' on input[type='text'] >> nth=13
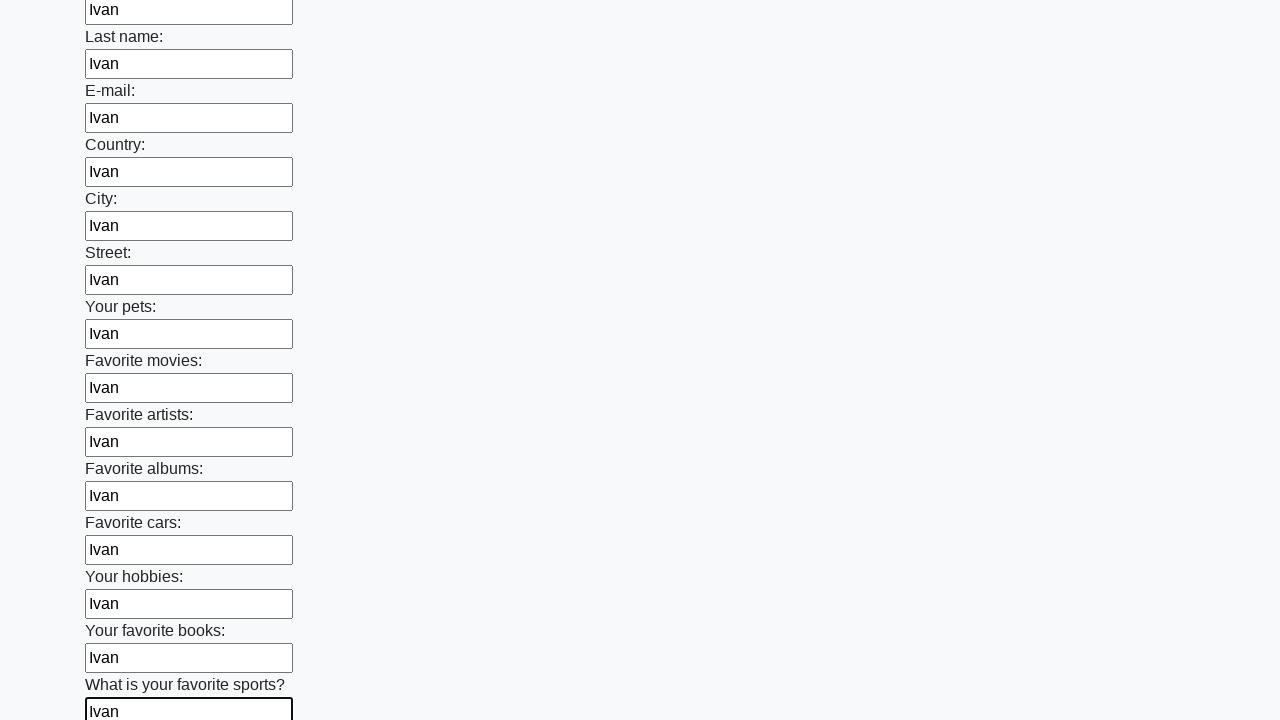

Filled text input field 15 of 100 with 'Ivan' on input[type='text'] >> nth=14
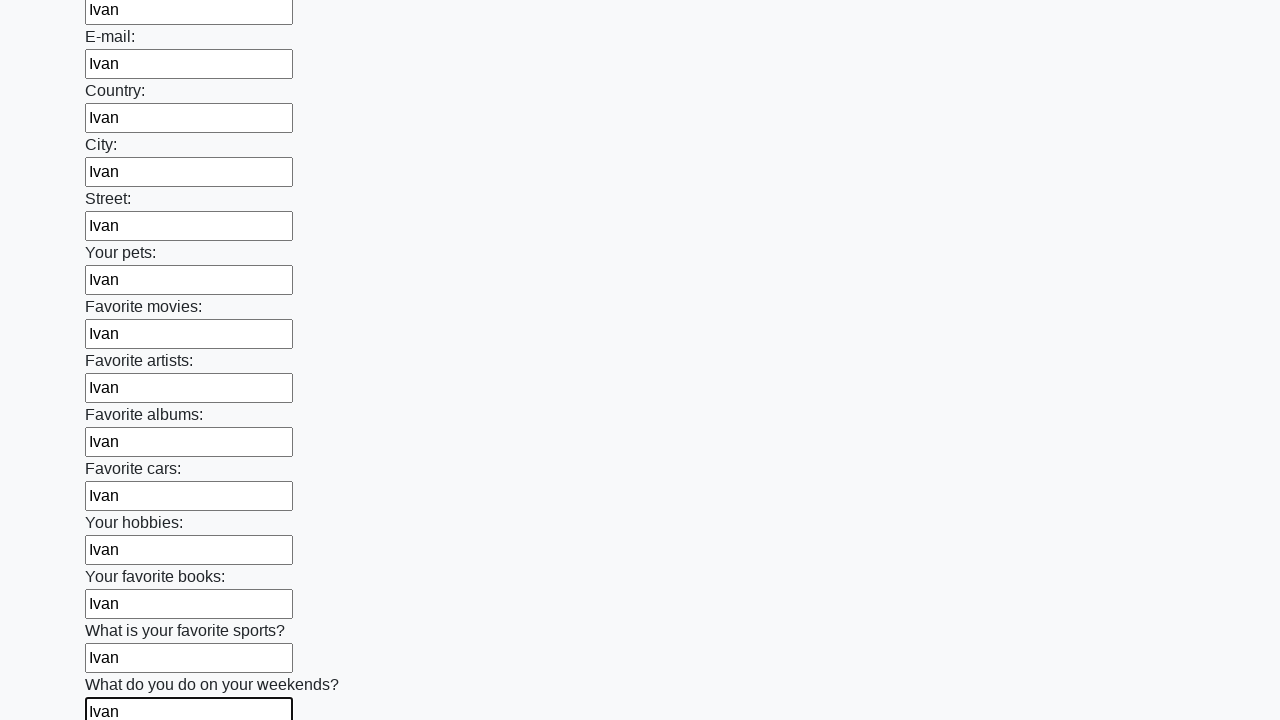

Filled text input field 16 of 100 with 'Ivan' on input[type='text'] >> nth=15
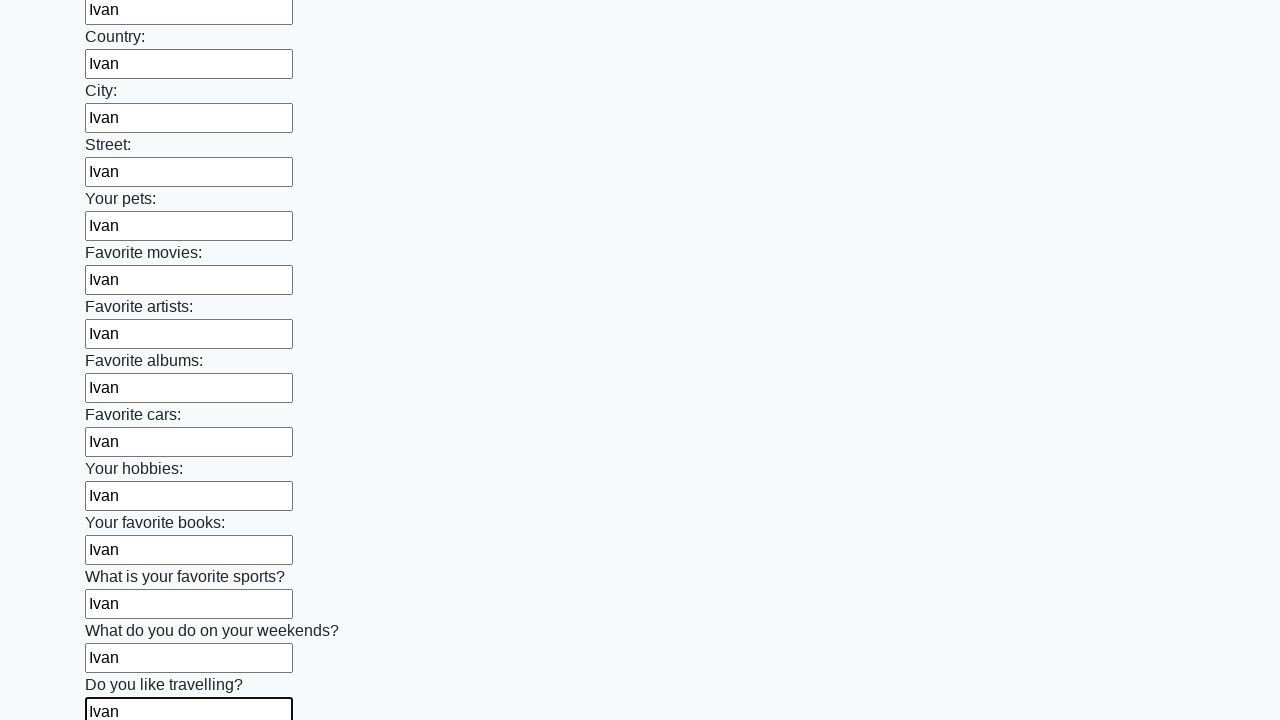

Filled text input field 17 of 100 with 'Ivan' on input[type='text'] >> nth=16
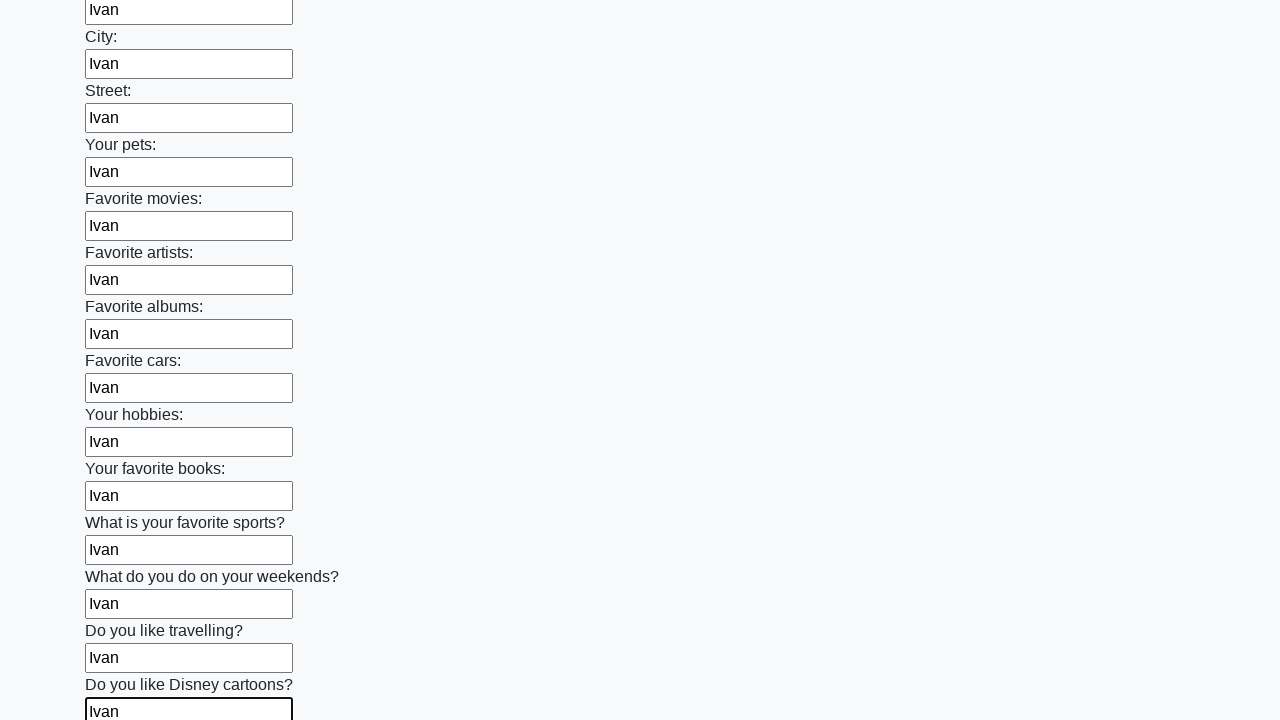

Filled text input field 18 of 100 with 'Ivan' on input[type='text'] >> nth=17
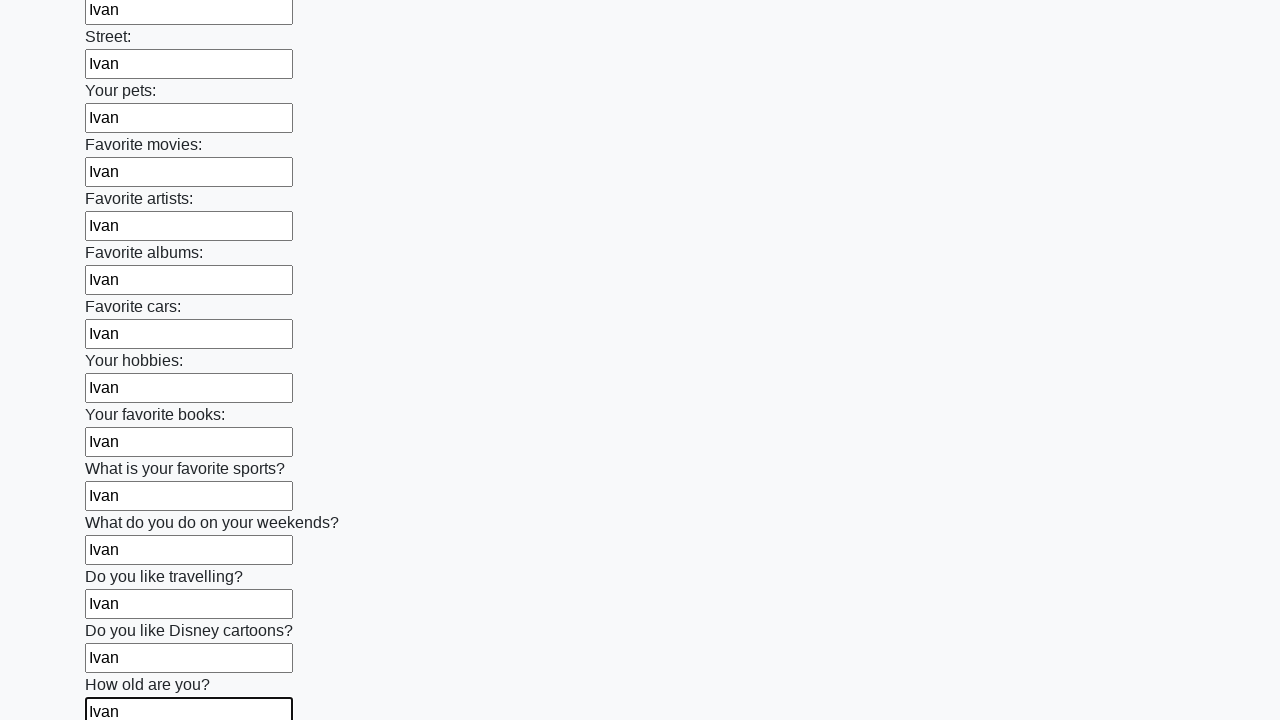

Filled text input field 19 of 100 with 'Ivan' on input[type='text'] >> nth=18
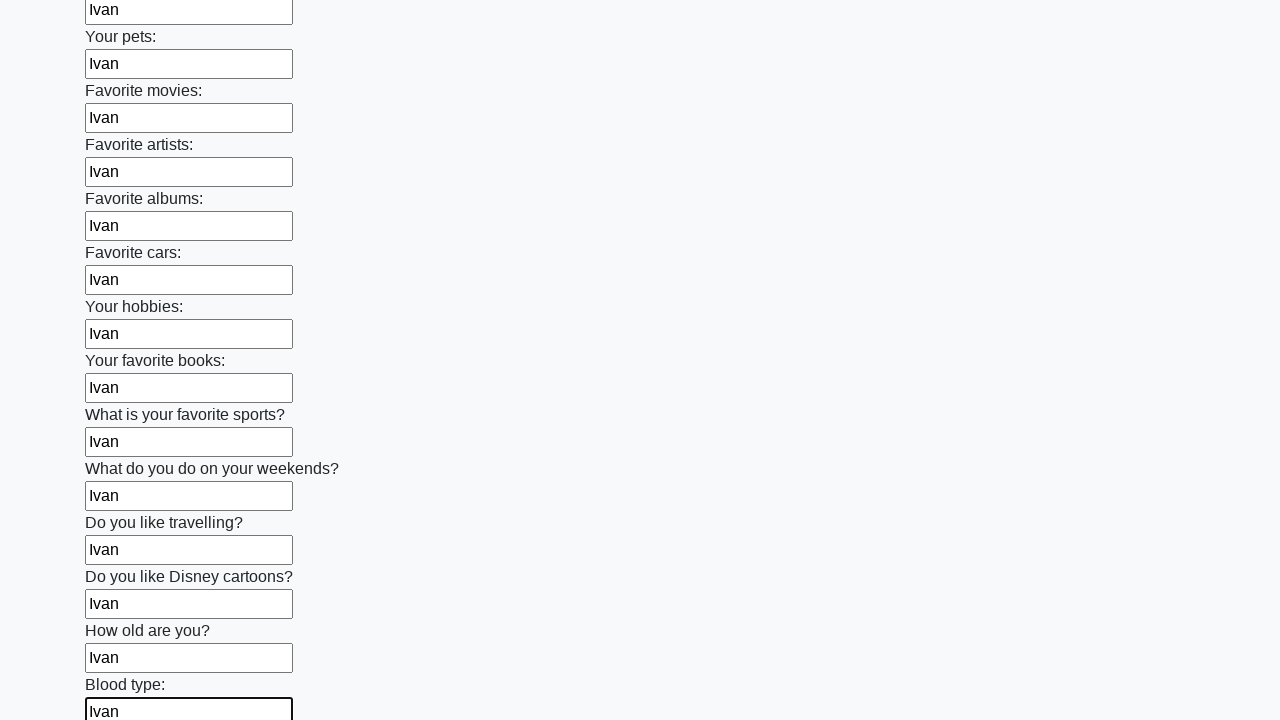

Filled text input field 20 of 100 with 'Ivan' on input[type='text'] >> nth=19
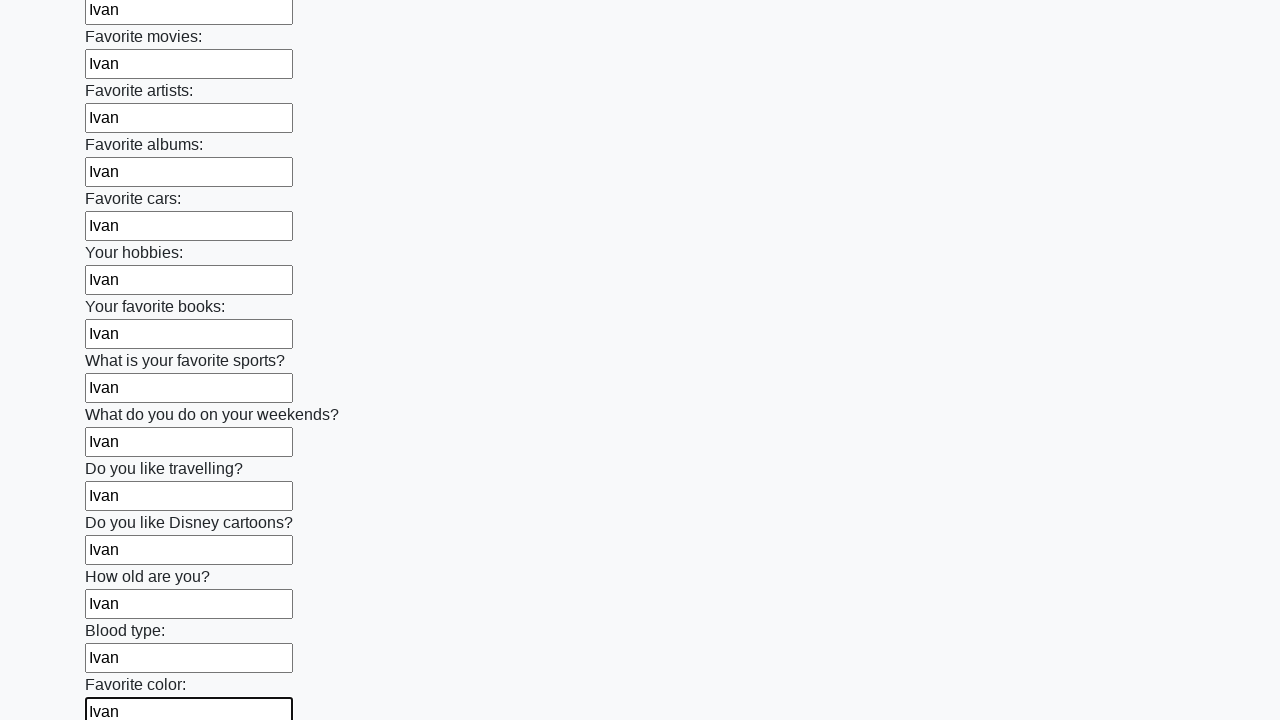

Filled text input field 21 of 100 with 'Ivan' on input[type='text'] >> nth=20
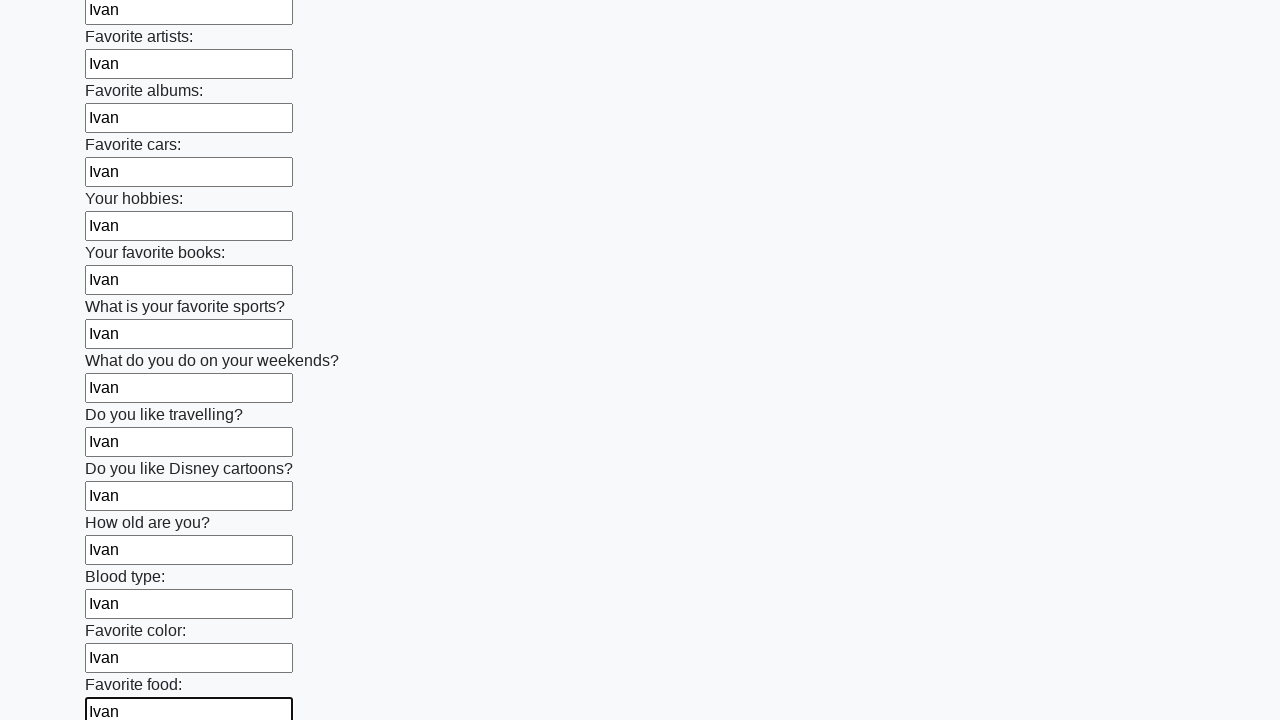

Filled text input field 22 of 100 with 'Ivan' on input[type='text'] >> nth=21
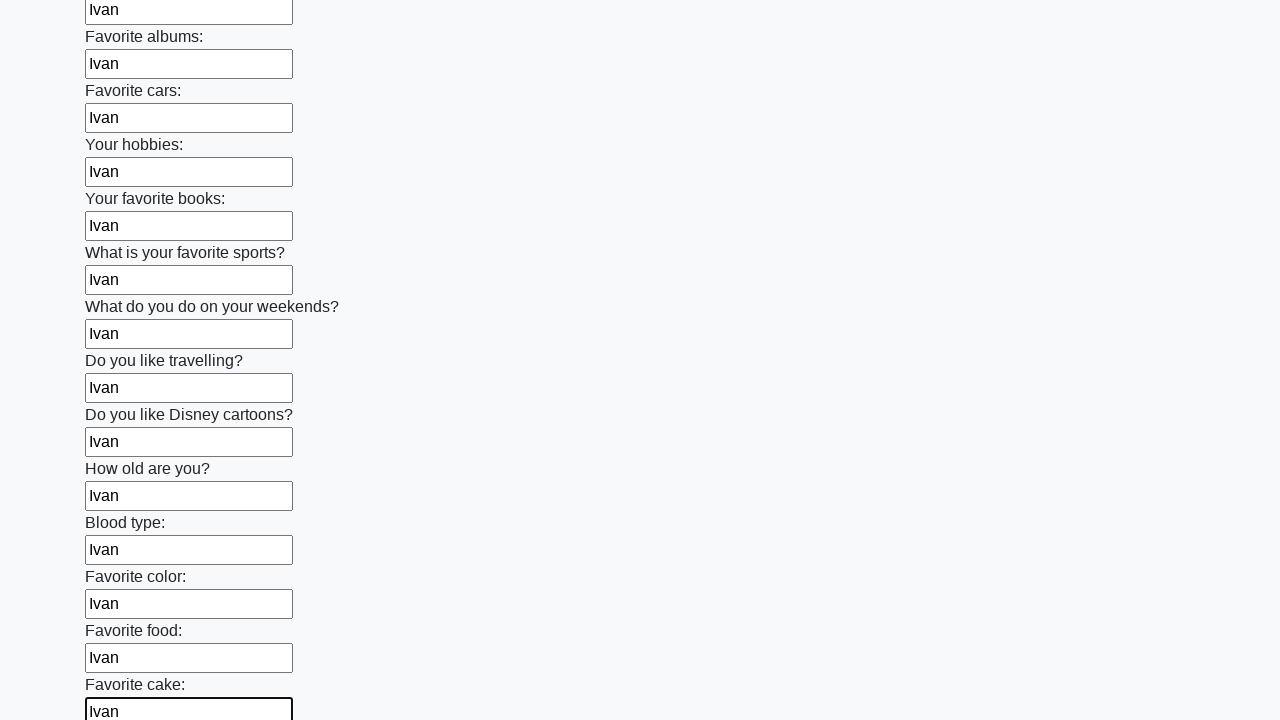

Filled text input field 23 of 100 with 'Ivan' on input[type='text'] >> nth=22
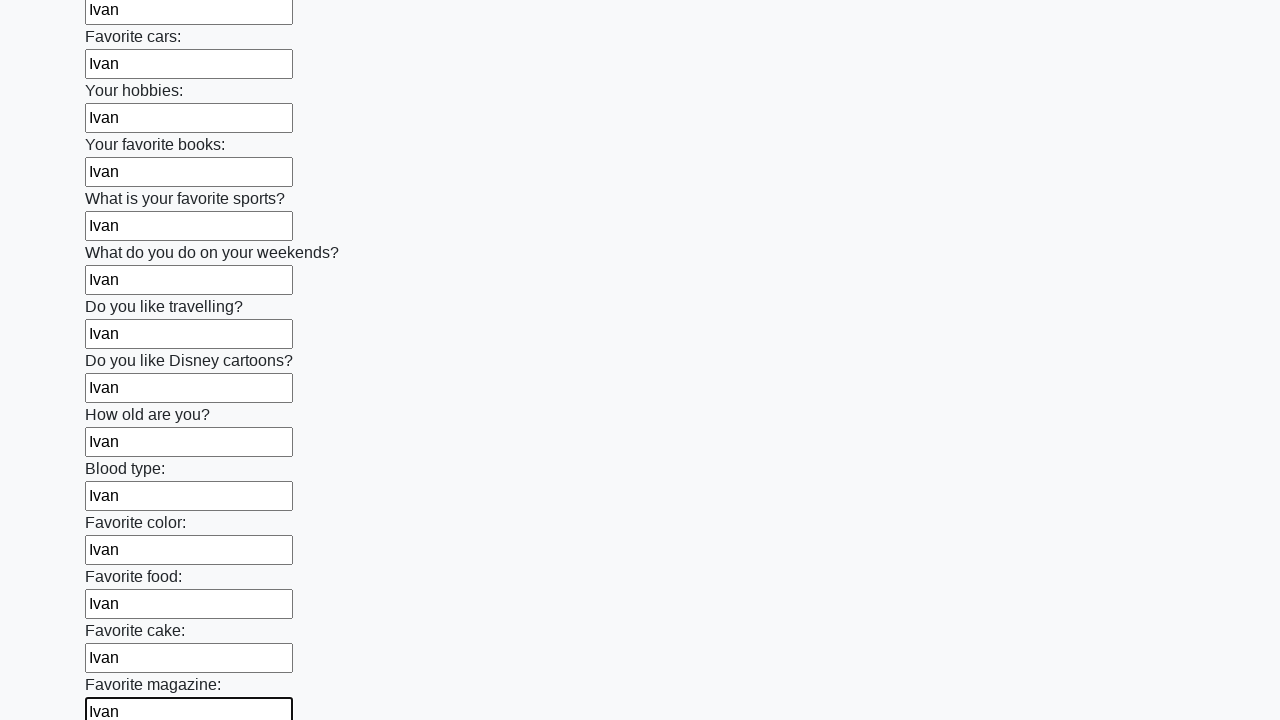

Filled text input field 24 of 100 with 'Ivan' on input[type='text'] >> nth=23
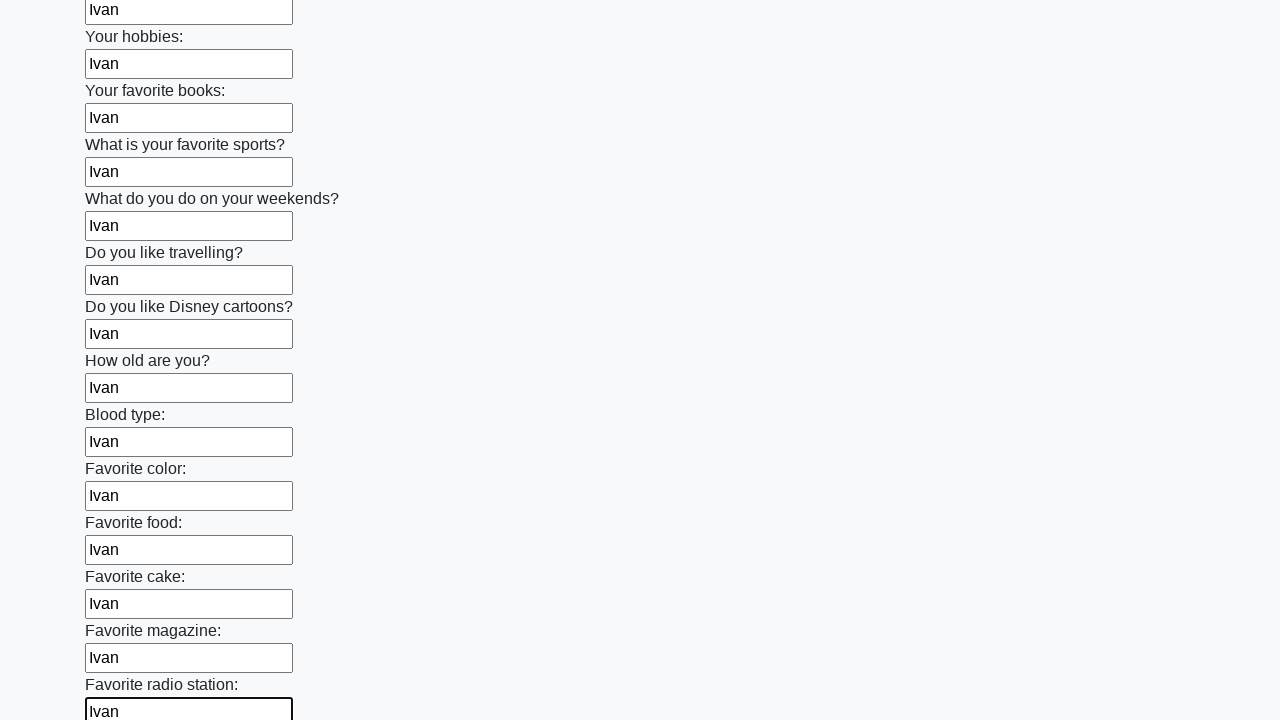

Filled text input field 25 of 100 with 'Ivan' on input[type='text'] >> nth=24
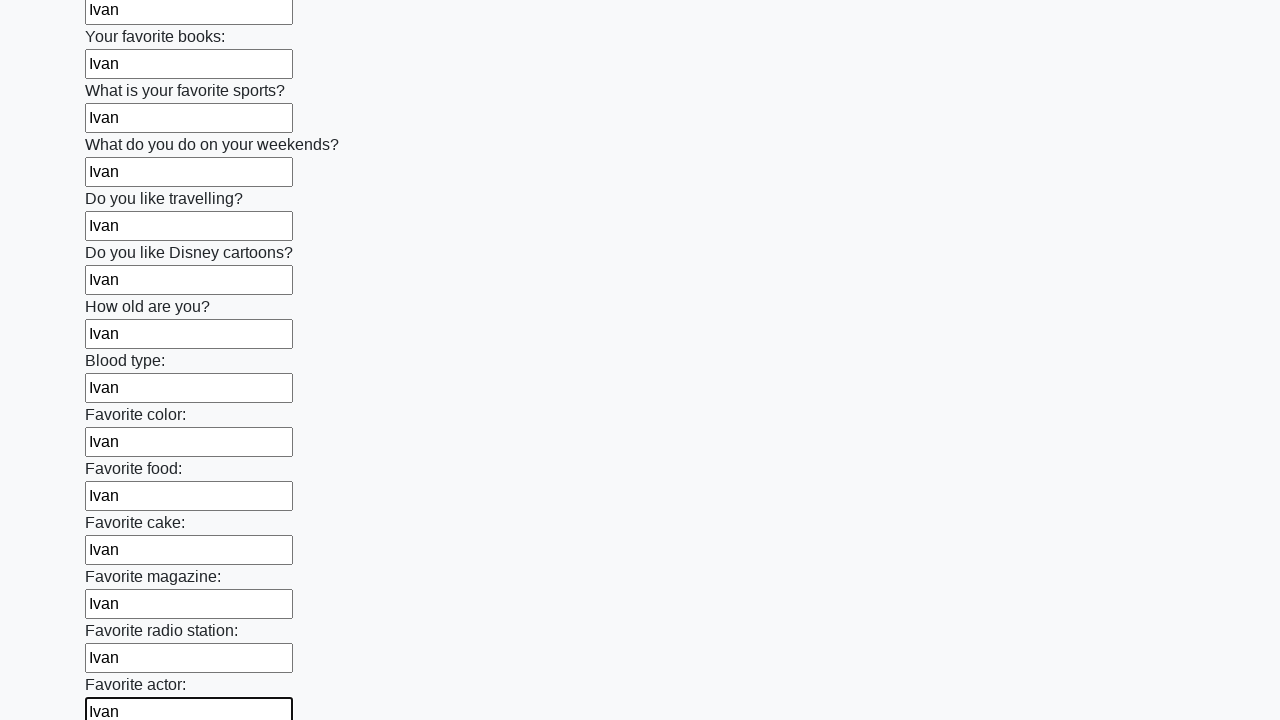

Filled text input field 26 of 100 with 'Ivan' on input[type='text'] >> nth=25
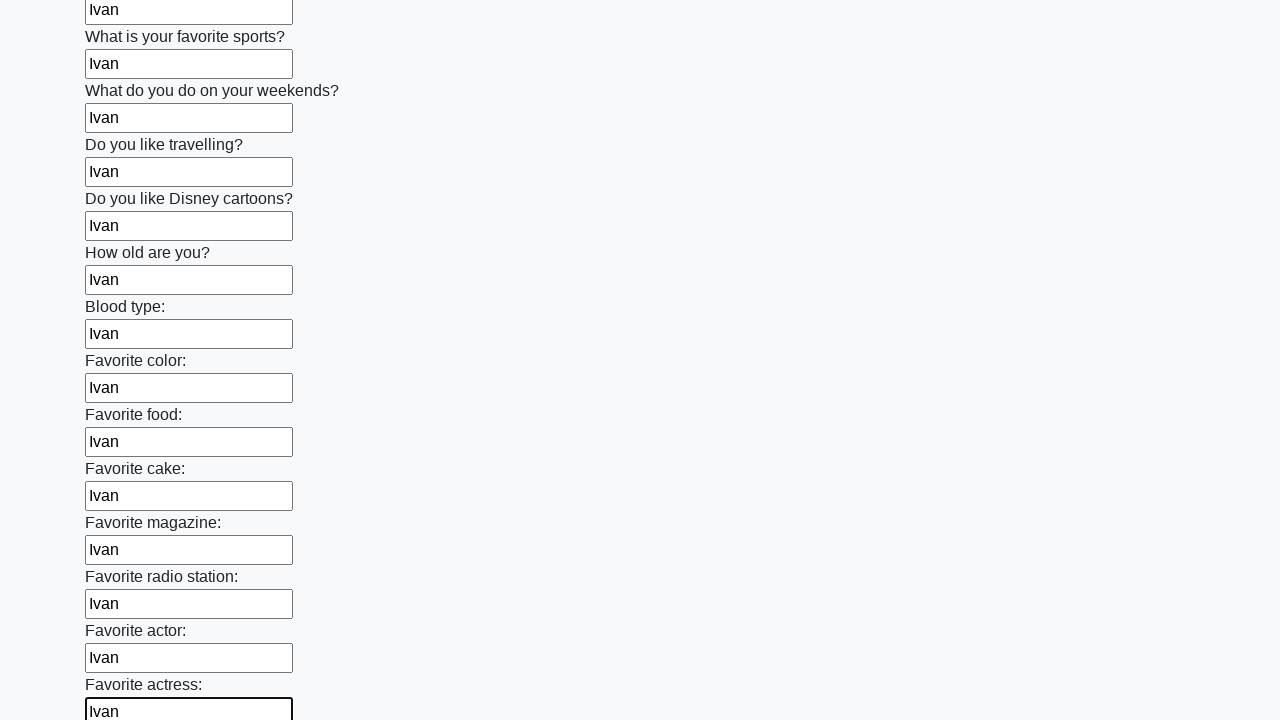

Filled text input field 27 of 100 with 'Ivan' on input[type='text'] >> nth=26
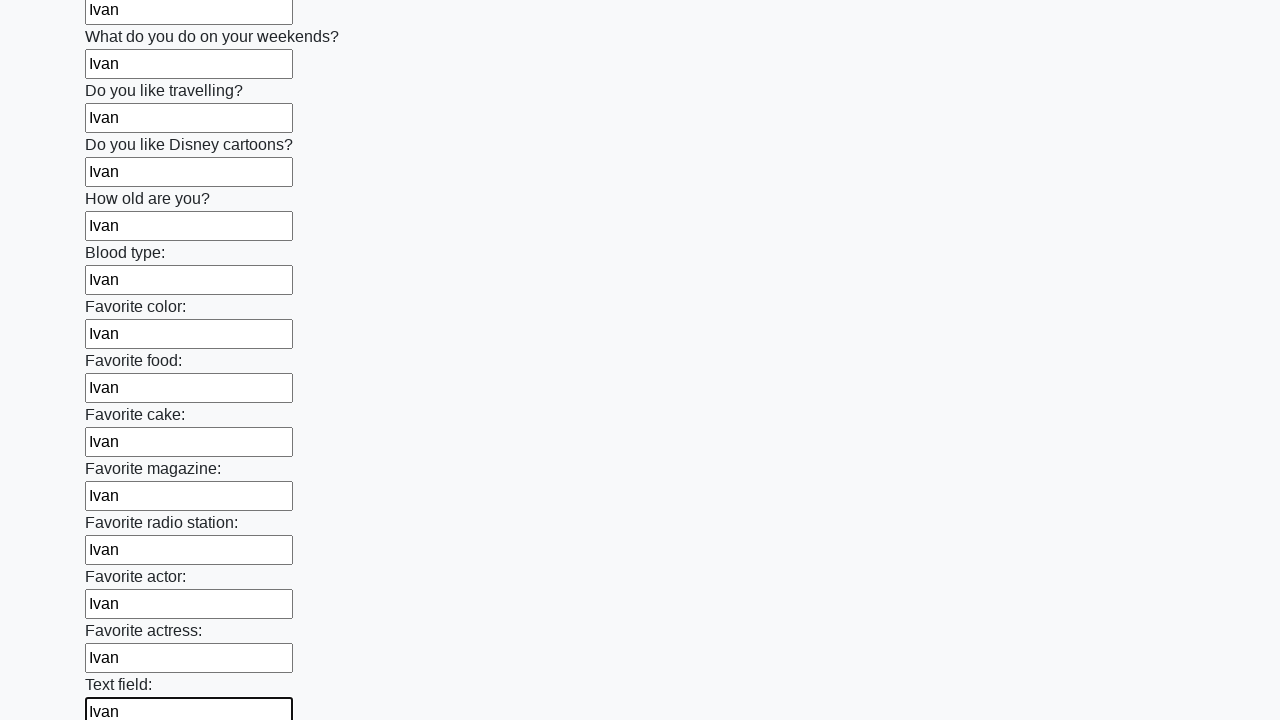

Filled text input field 28 of 100 with 'Ivan' on input[type='text'] >> nth=27
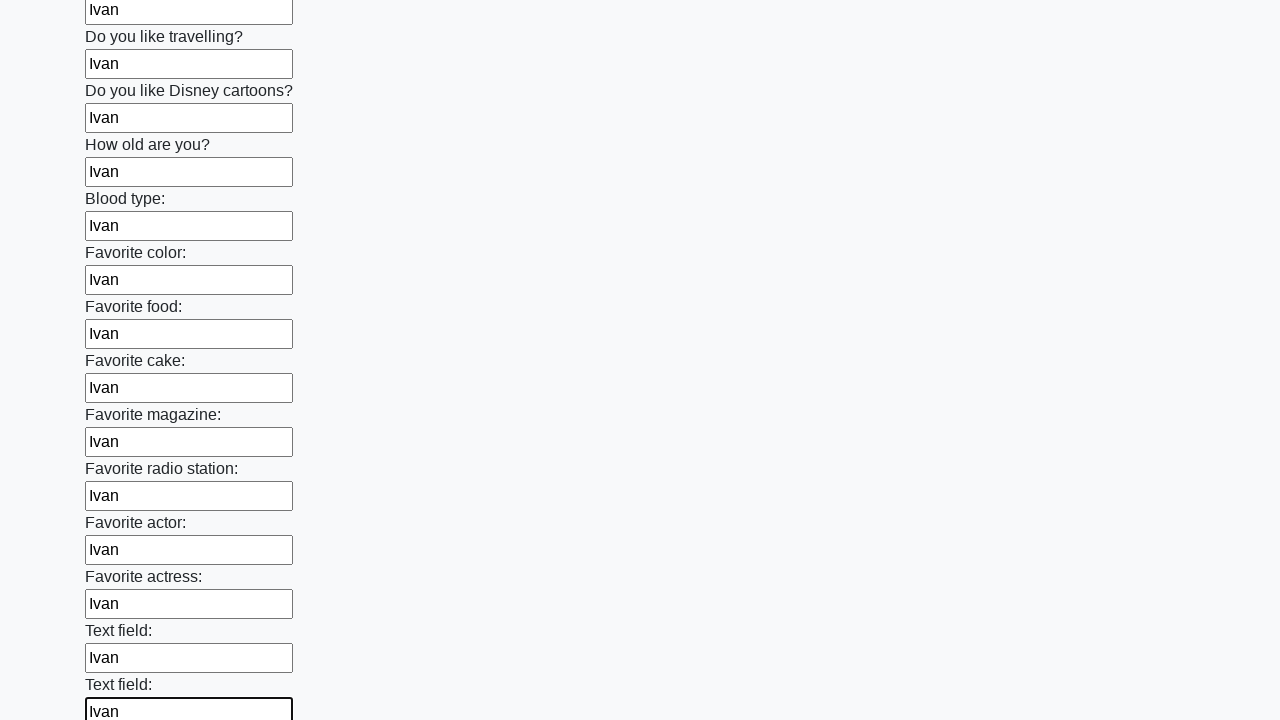

Filled text input field 29 of 100 with 'Ivan' on input[type='text'] >> nth=28
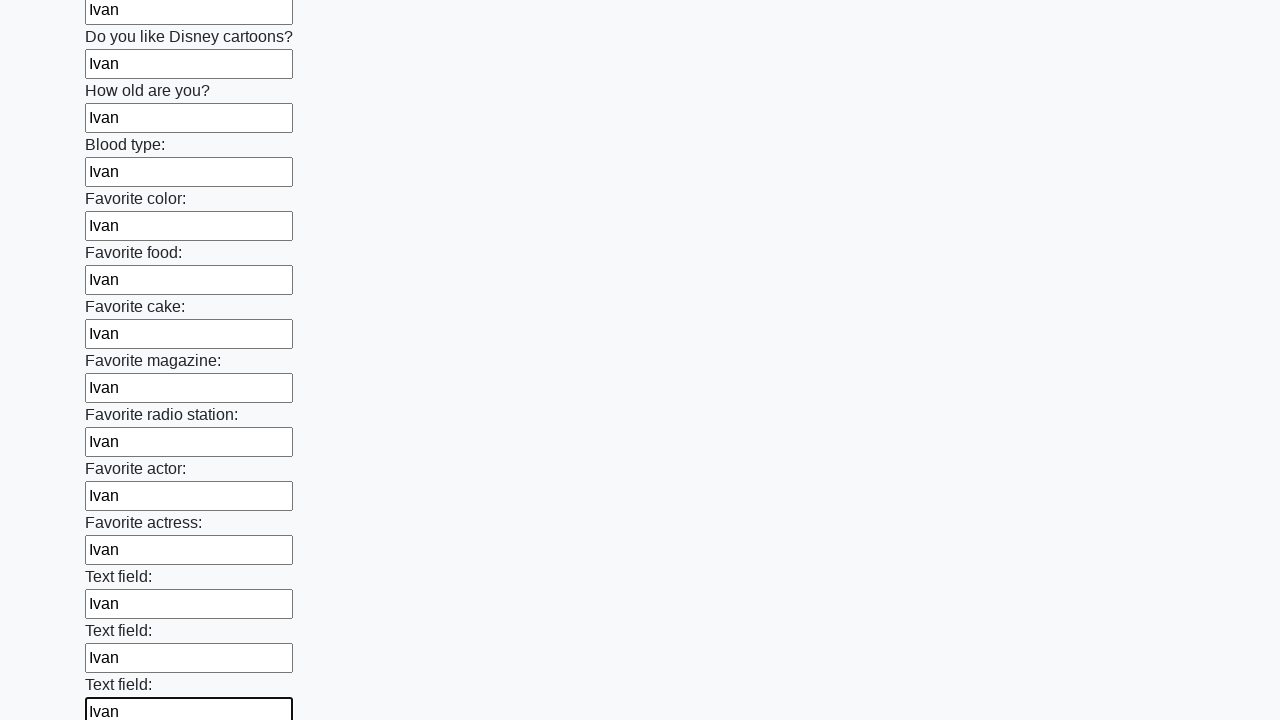

Filled text input field 30 of 100 with 'Ivan' on input[type='text'] >> nth=29
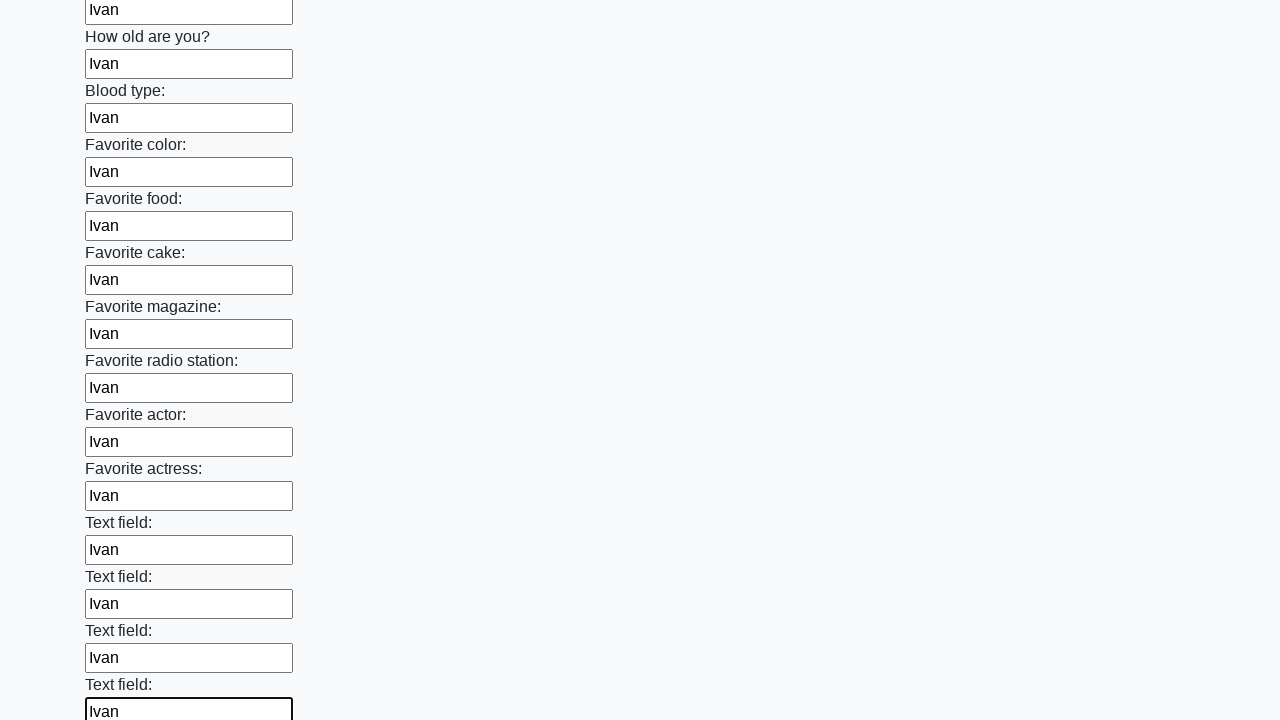

Filled text input field 31 of 100 with 'Ivan' on input[type='text'] >> nth=30
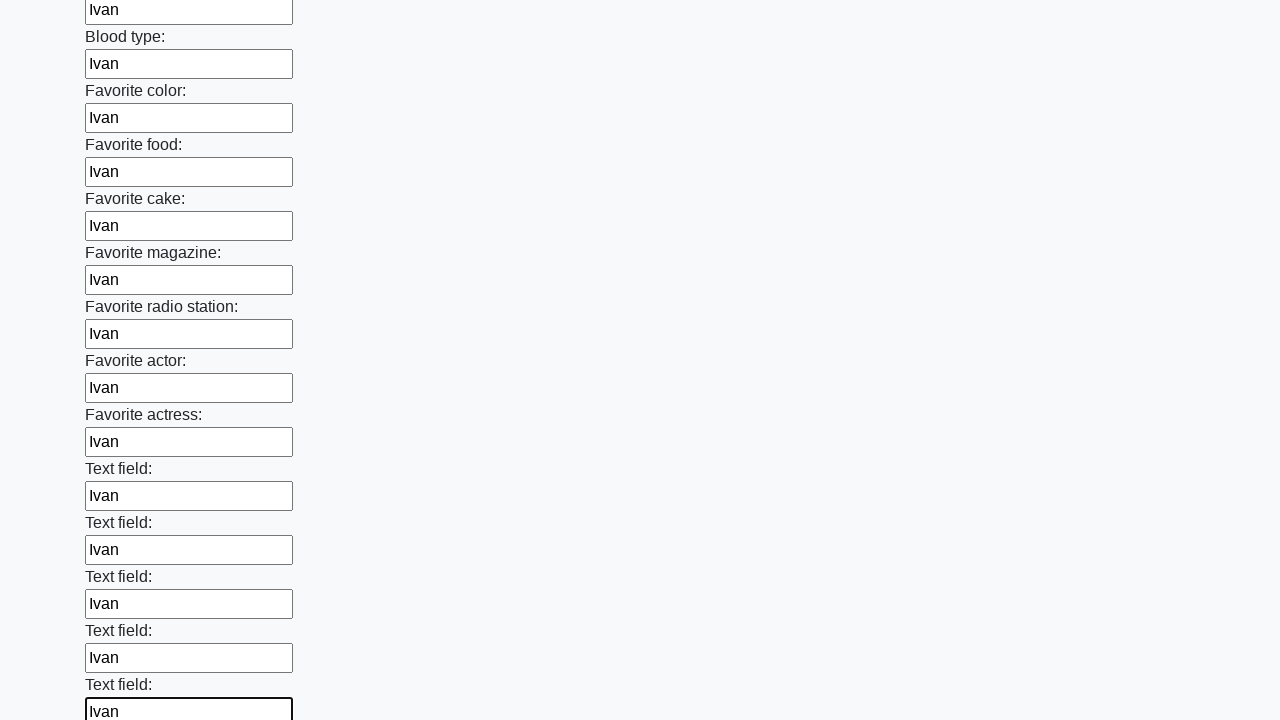

Filled text input field 32 of 100 with 'Ivan' on input[type='text'] >> nth=31
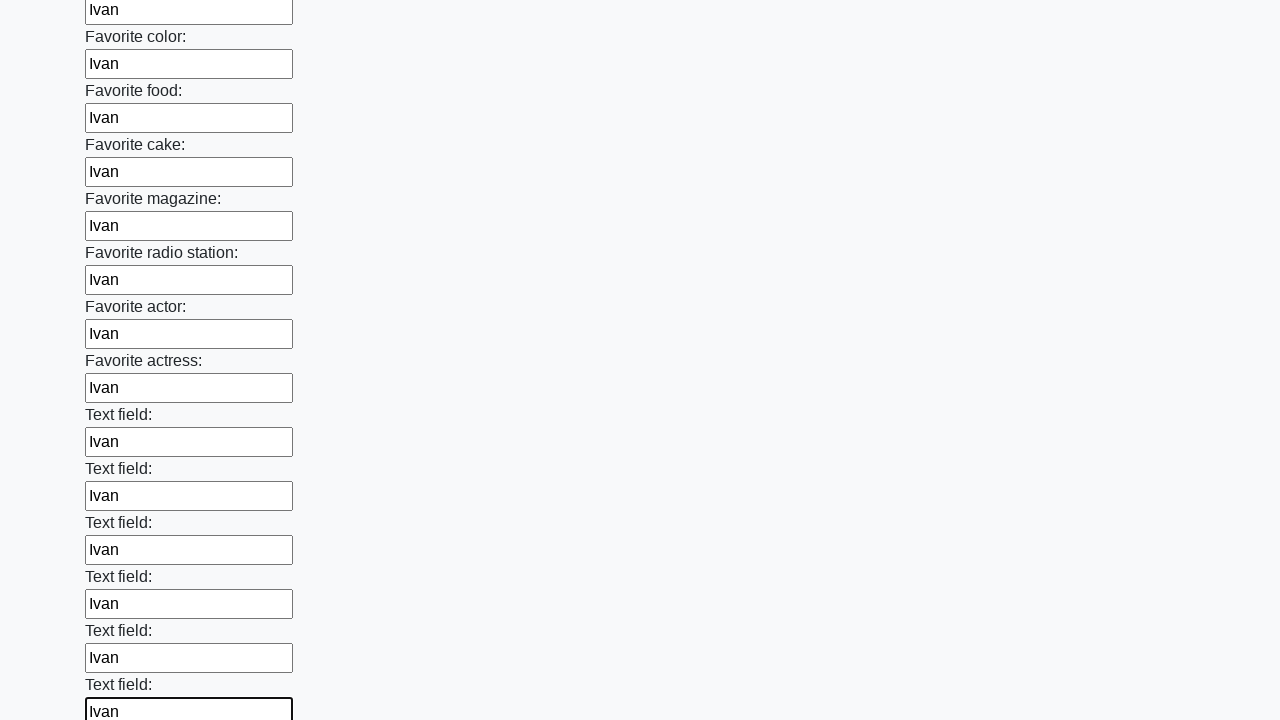

Filled text input field 33 of 100 with 'Ivan' on input[type='text'] >> nth=32
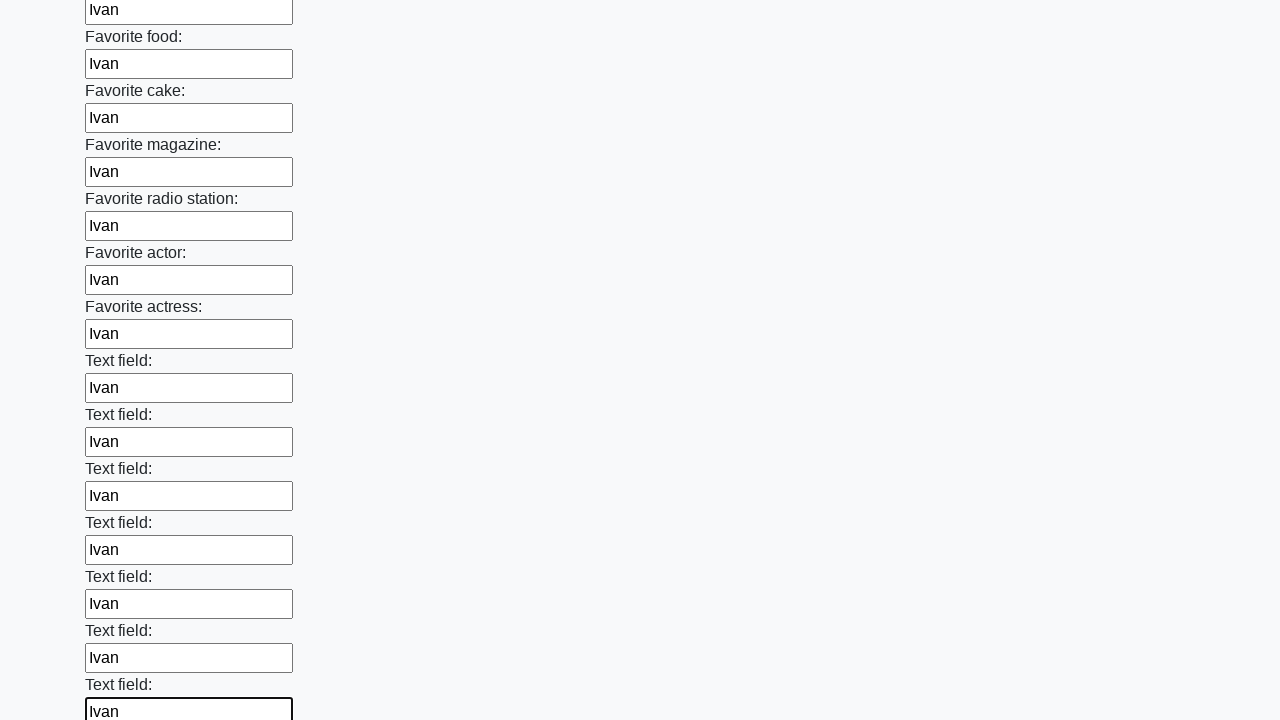

Filled text input field 34 of 100 with 'Ivan' on input[type='text'] >> nth=33
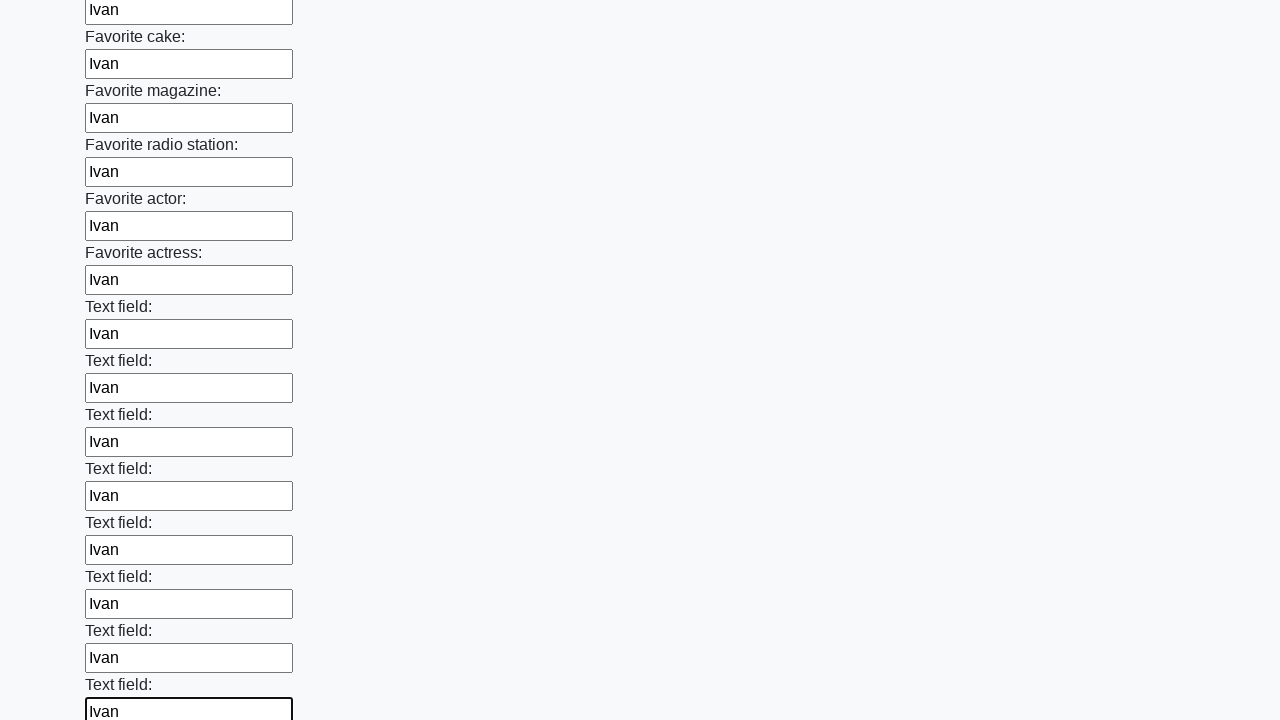

Filled text input field 35 of 100 with 'Ivan' on input[type='text'] >> nth=34
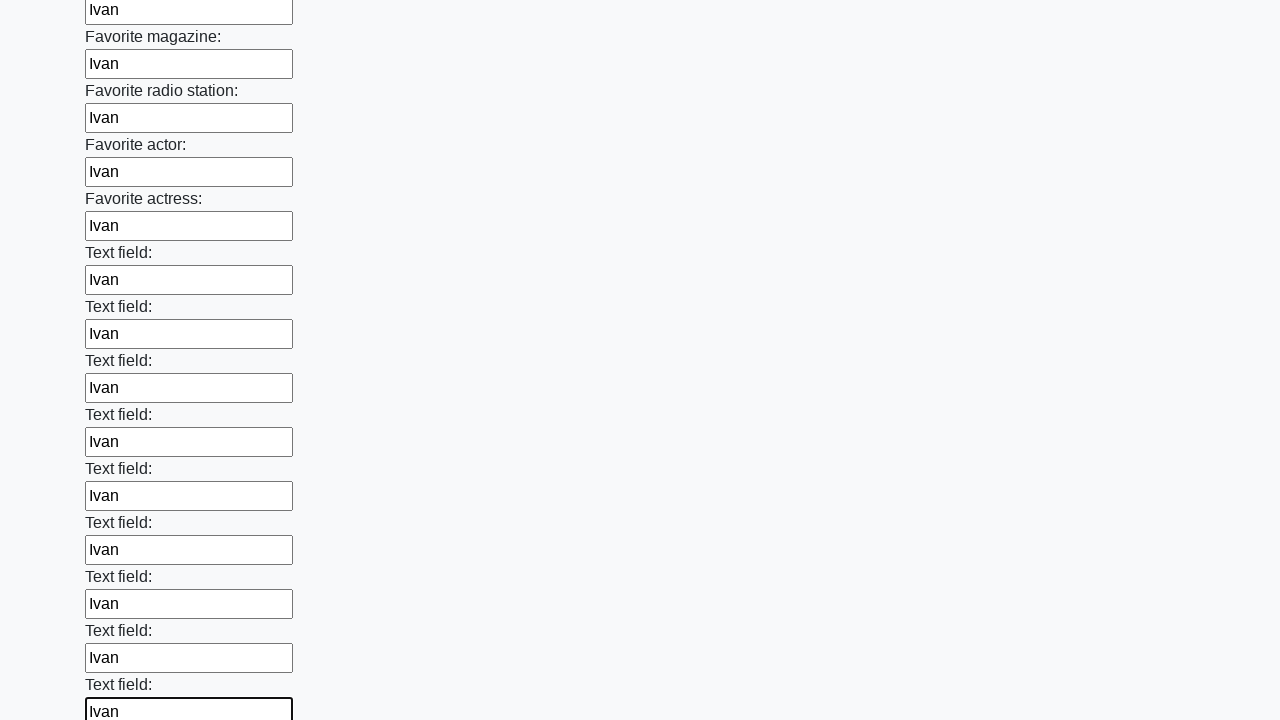

Filled text input field 36 of 100 with 'Ivan' on input[type='text'] >> nth=35
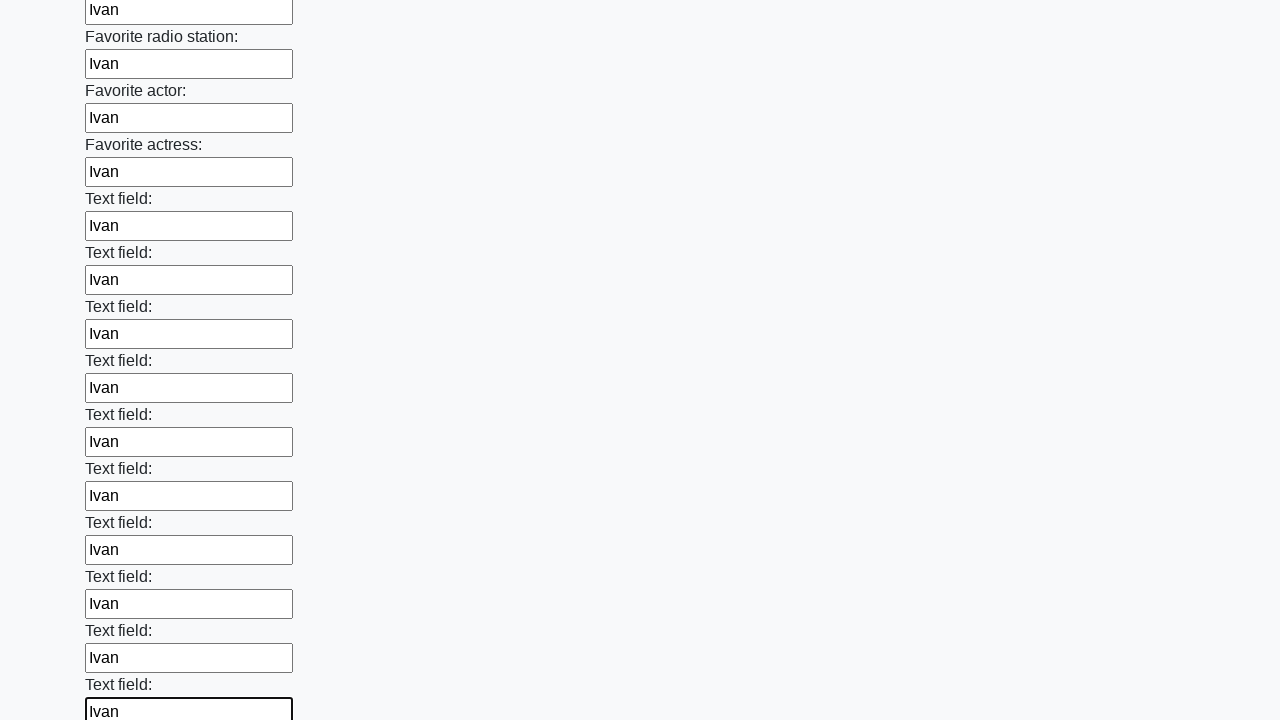

Filled text input field 37 of 100 with 'Ivan' on input[type='text'] >> nth=36
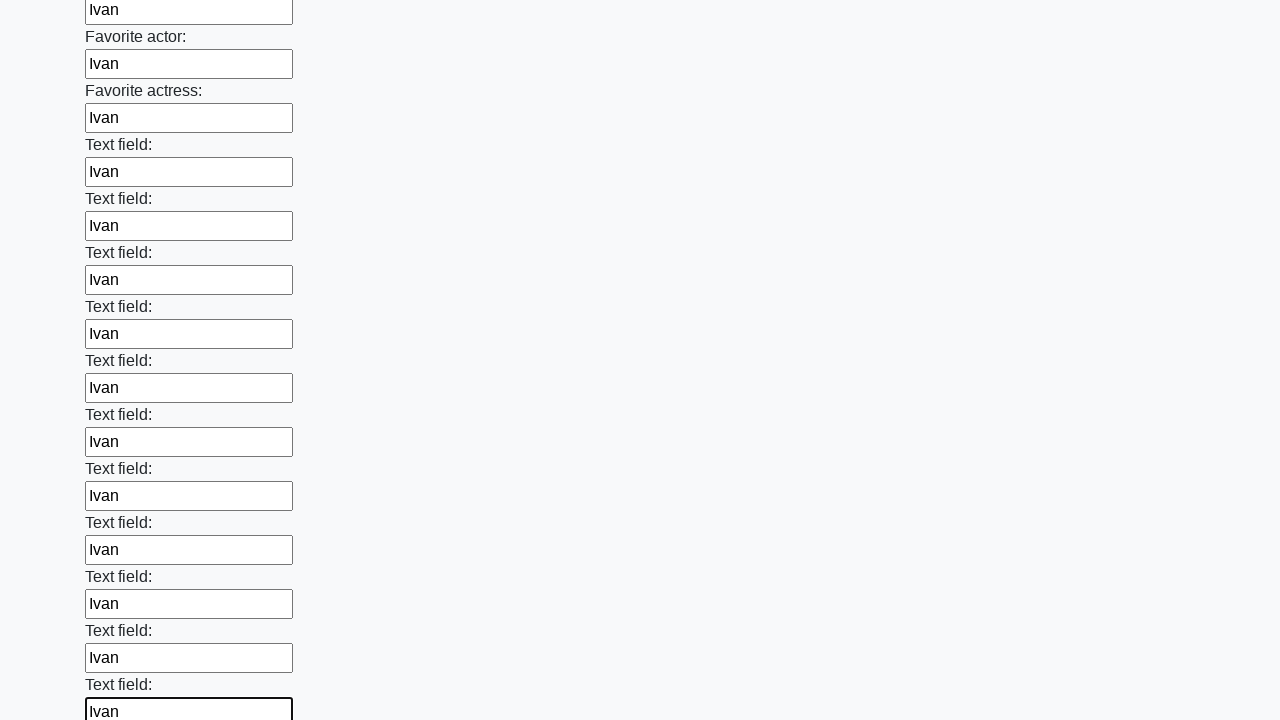

Filled text input field 38 of 100 with 'Ivan' on input[type='text'] >> nth=37
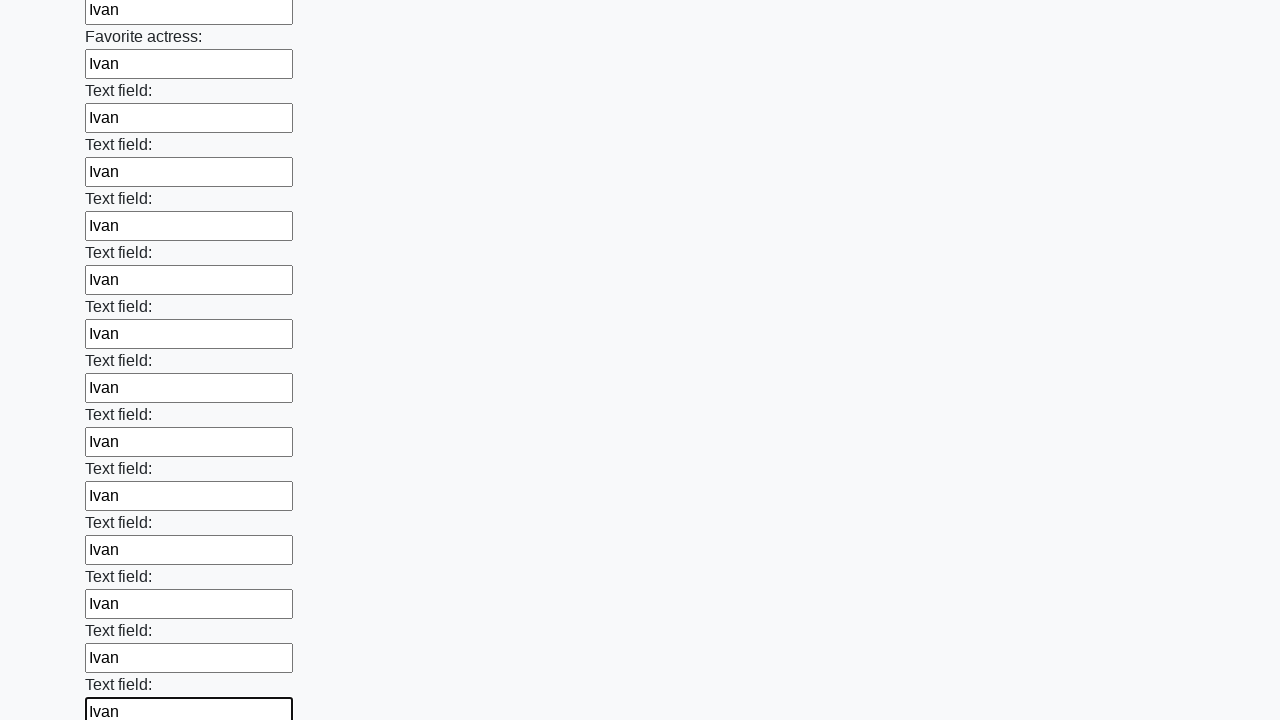

Filled text input field 39 of 100 with 'Ivan' on input[type='text'] >> nth=38
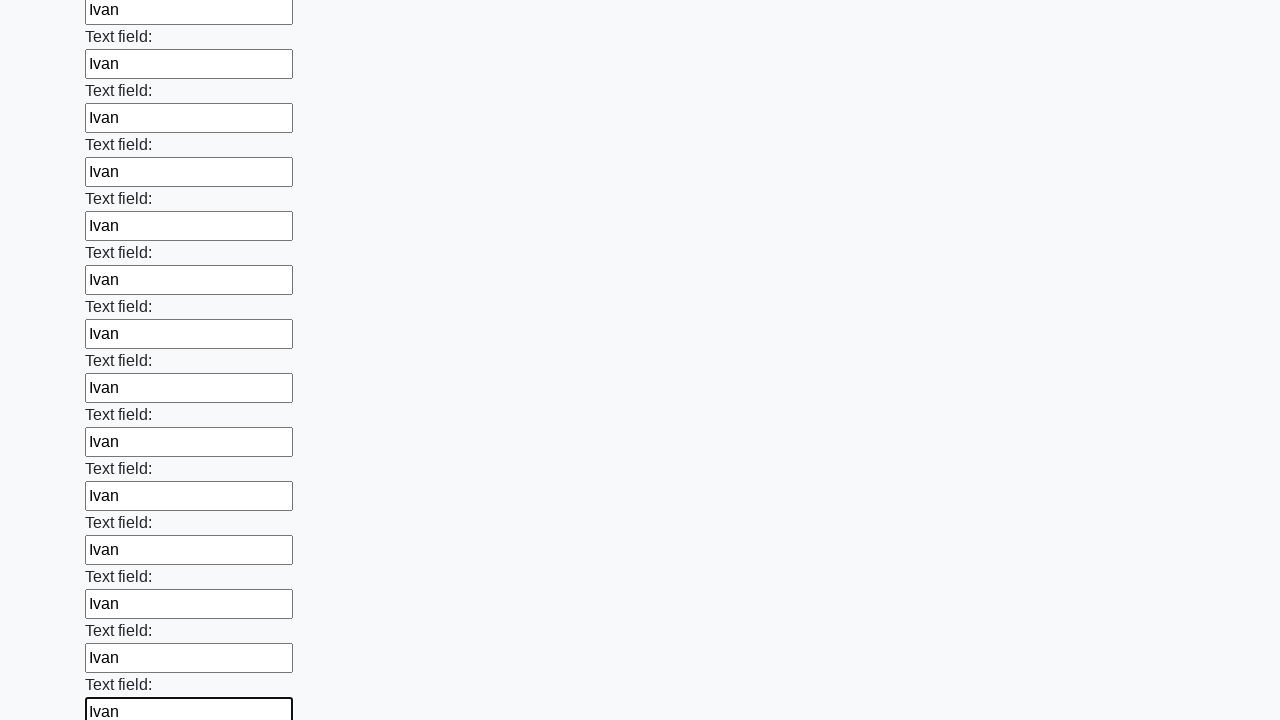

Filled text input field 40 of 100 with 'Ivan' on input[type='text'] >> nth=39
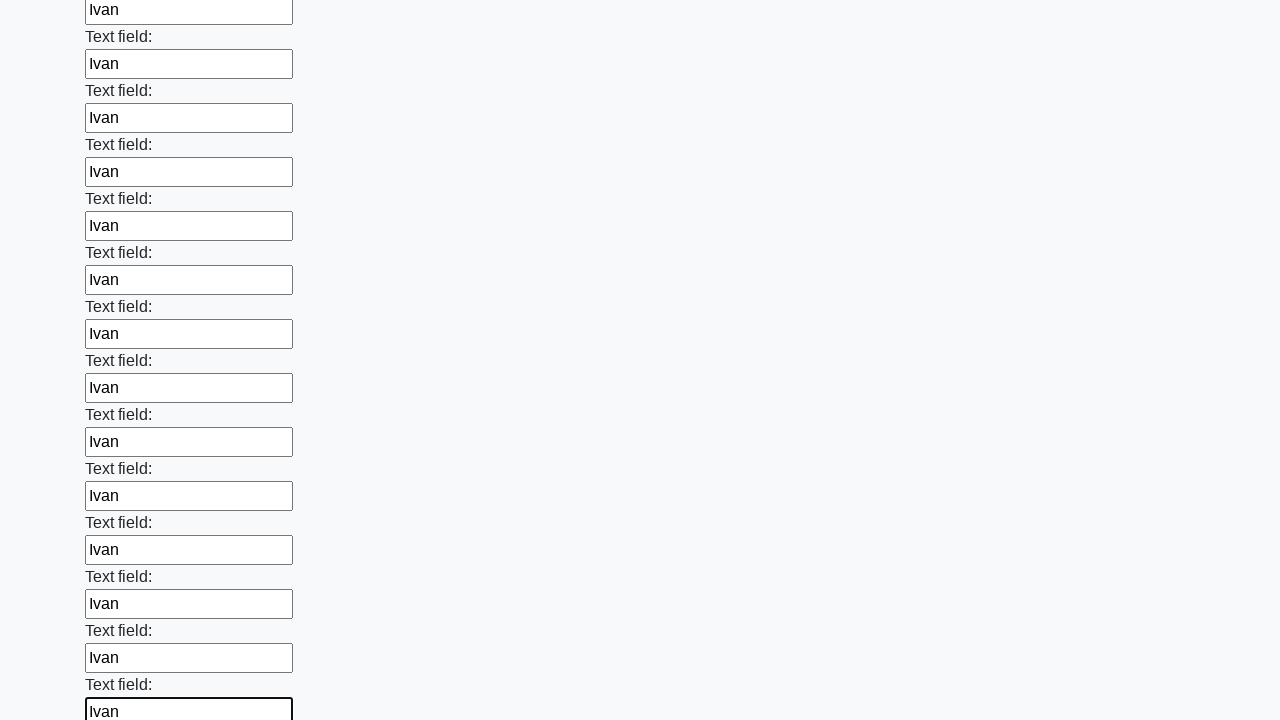

Filled text input field 41 of 100 with 'Ivan' on input[type='text'] >> nth=40
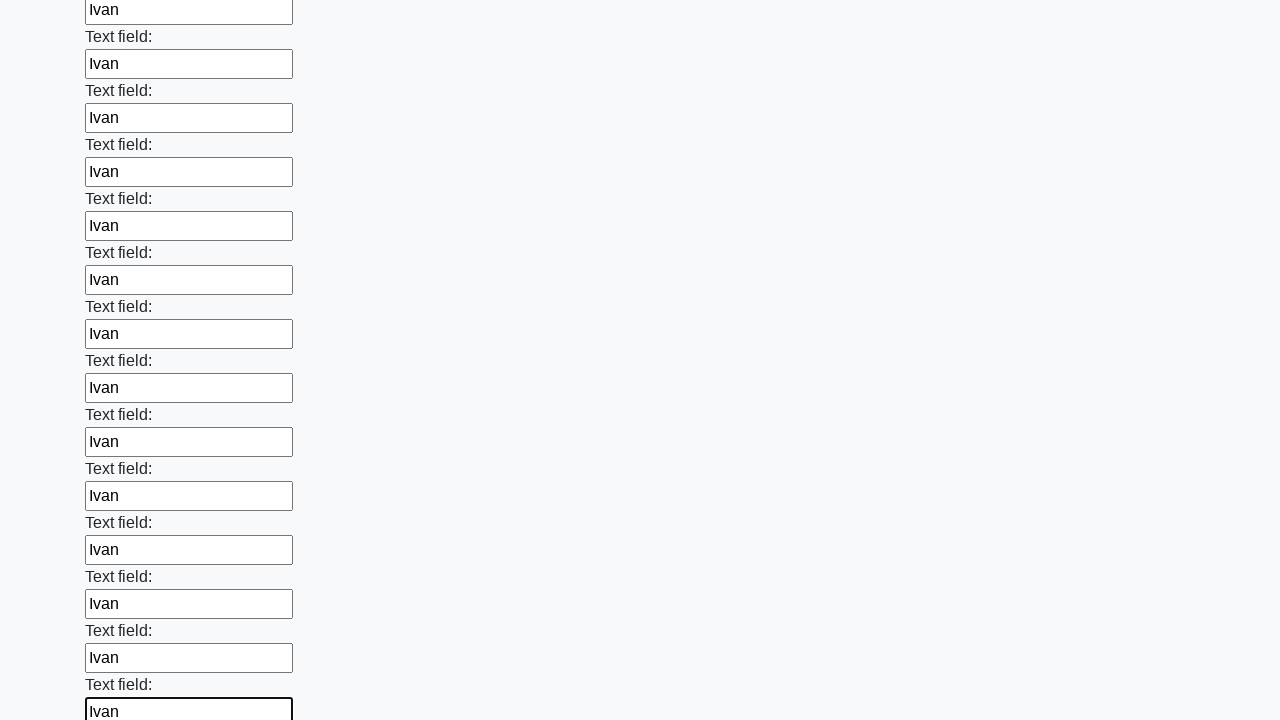

Filled text input field 42 of 100 with 'Ivan' on input[type='text'] >> nth=41
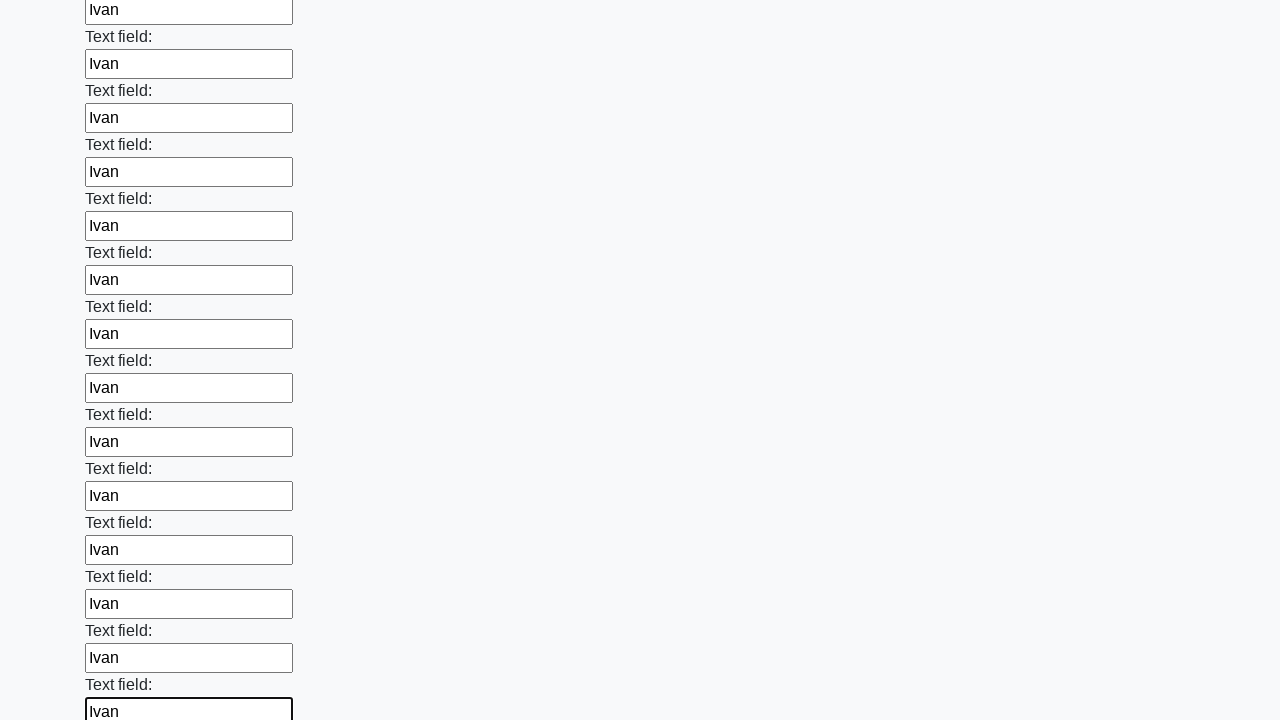

Filled text input field 43 of 100 with 'Ivan' on input[type='text'] >> nth=42
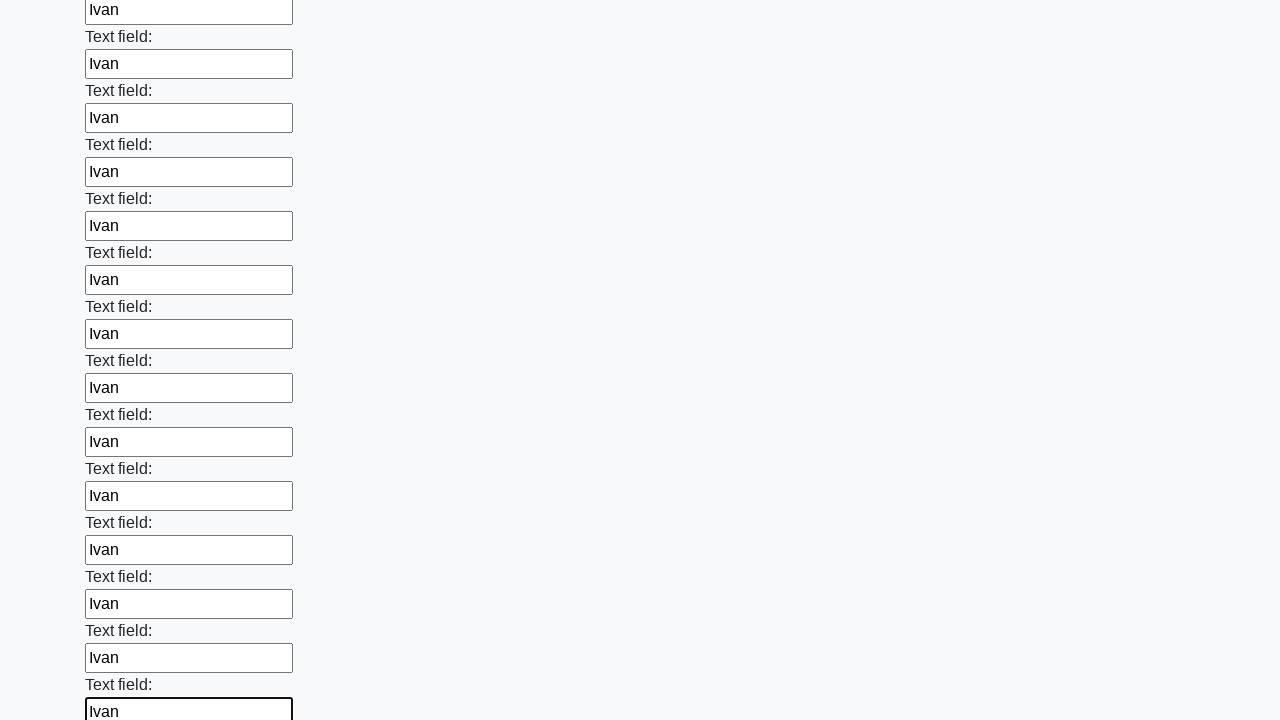

Filled text input field 44 of 100 with 'Ivan' on input[type='text'] >> nth=43
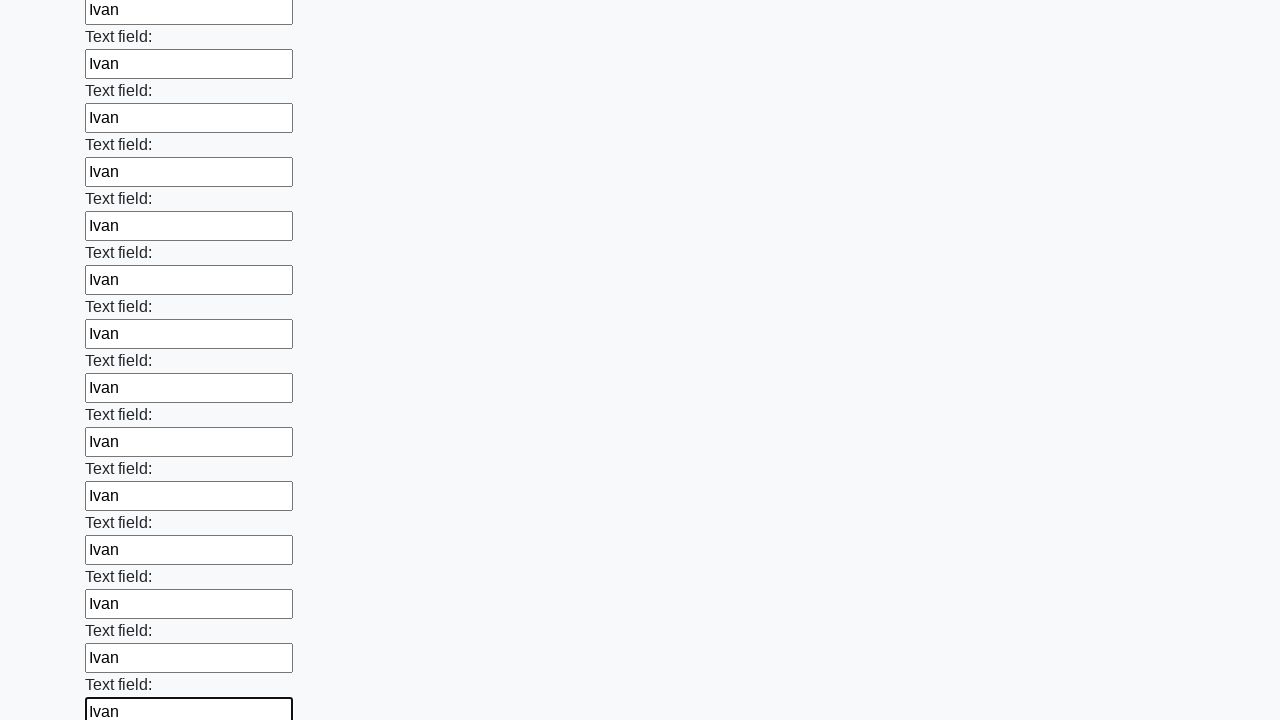

Filled text input field 45 of 100 with 'Ivan' on input[type='text'] >> nth=44
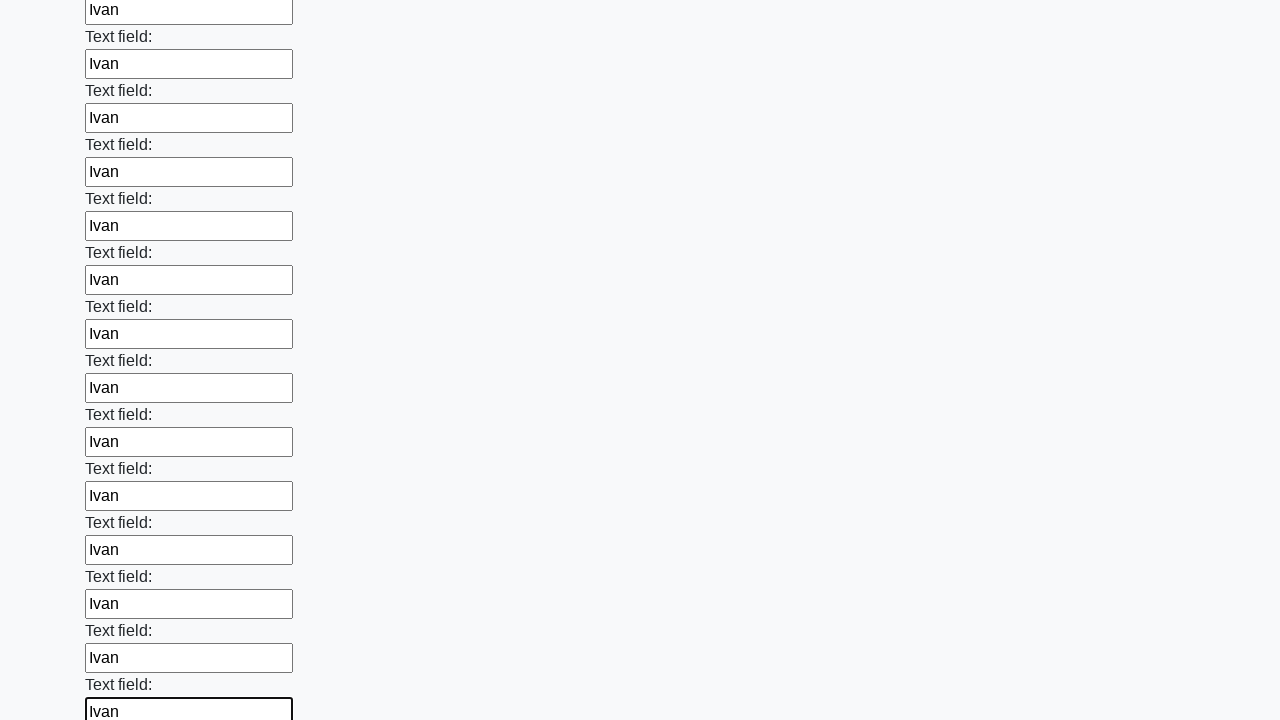

Filled text input field 46 of 100 with 'Ivan' on input[type='text'] >> nth=45
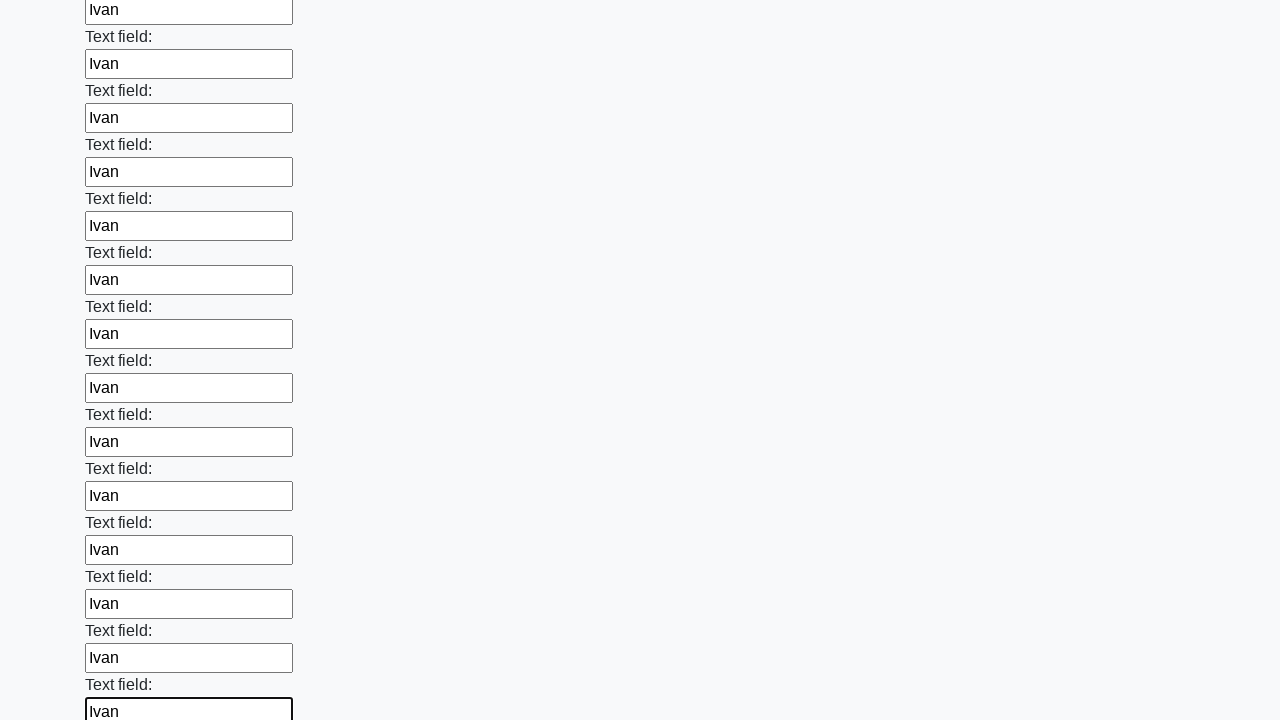

Filled text input field 47 of 100 with 'Ivan' on input[type='text'] >> nth=46
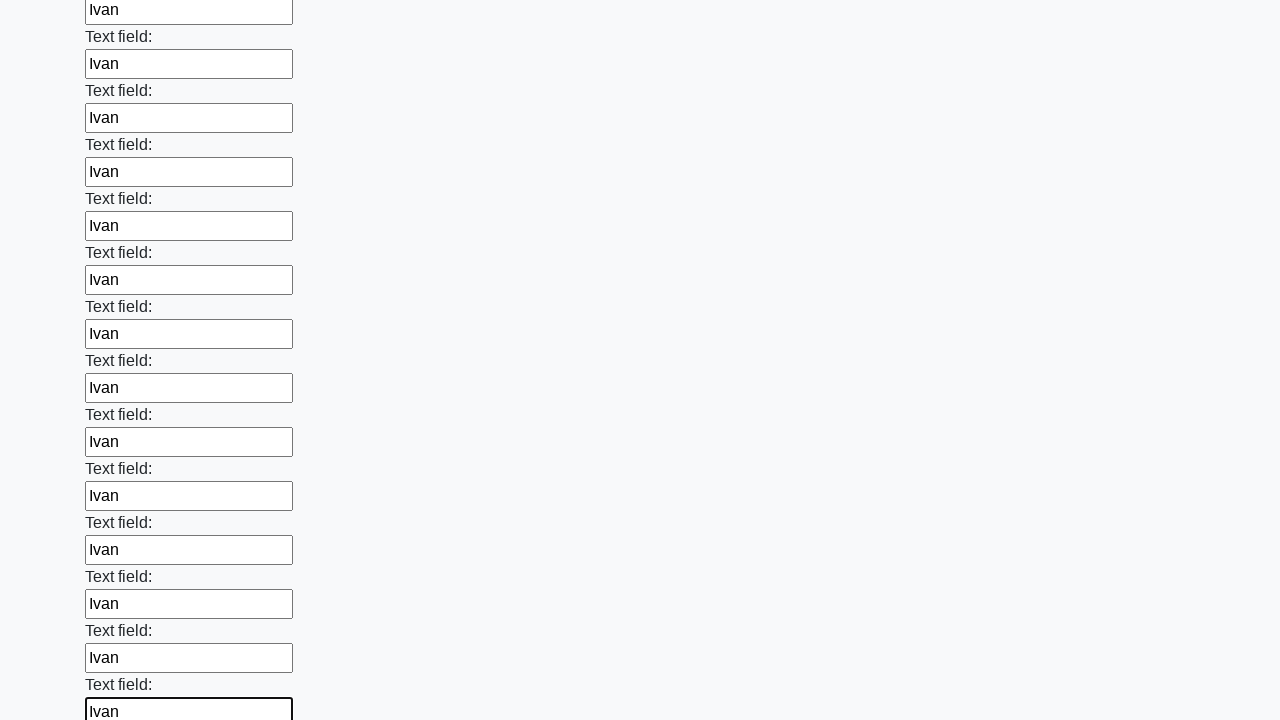

Filled text input field 48 of 100 with 'Ivan' on input[type='text'] >> nth=47
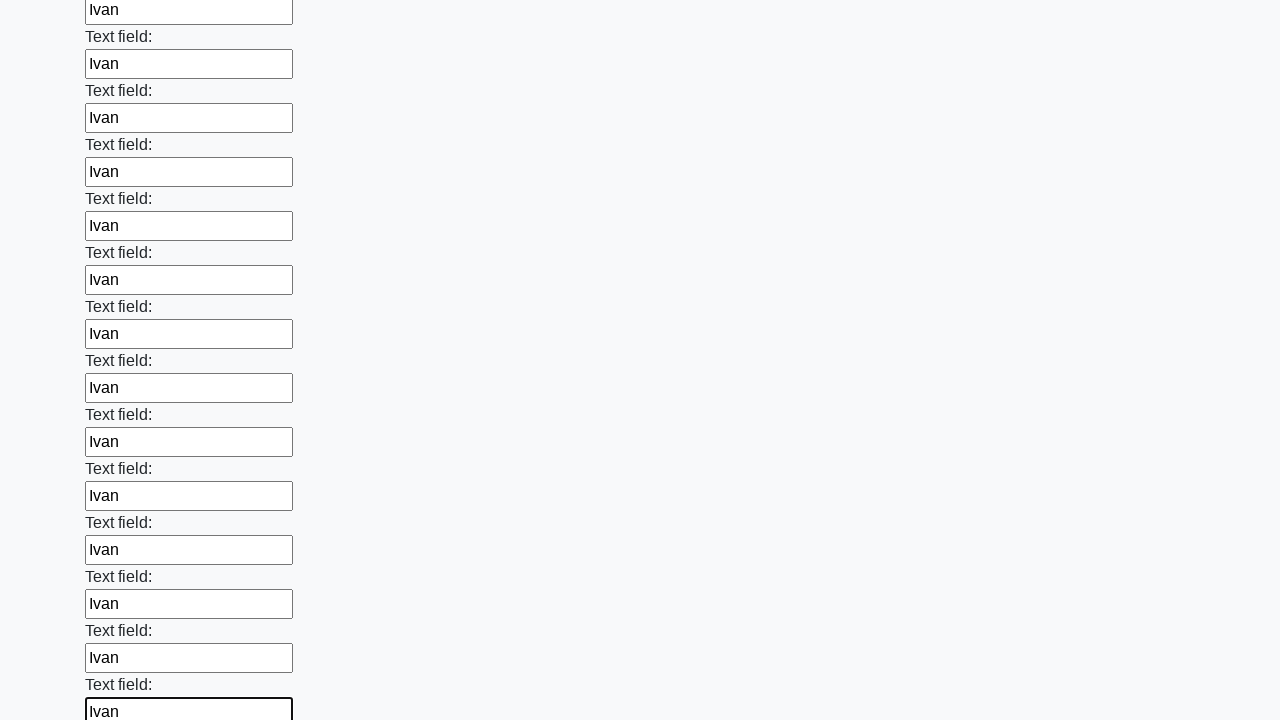

Filled text input field 49 of 100 with 'Ivan' on input[type='text'] >> nth=48
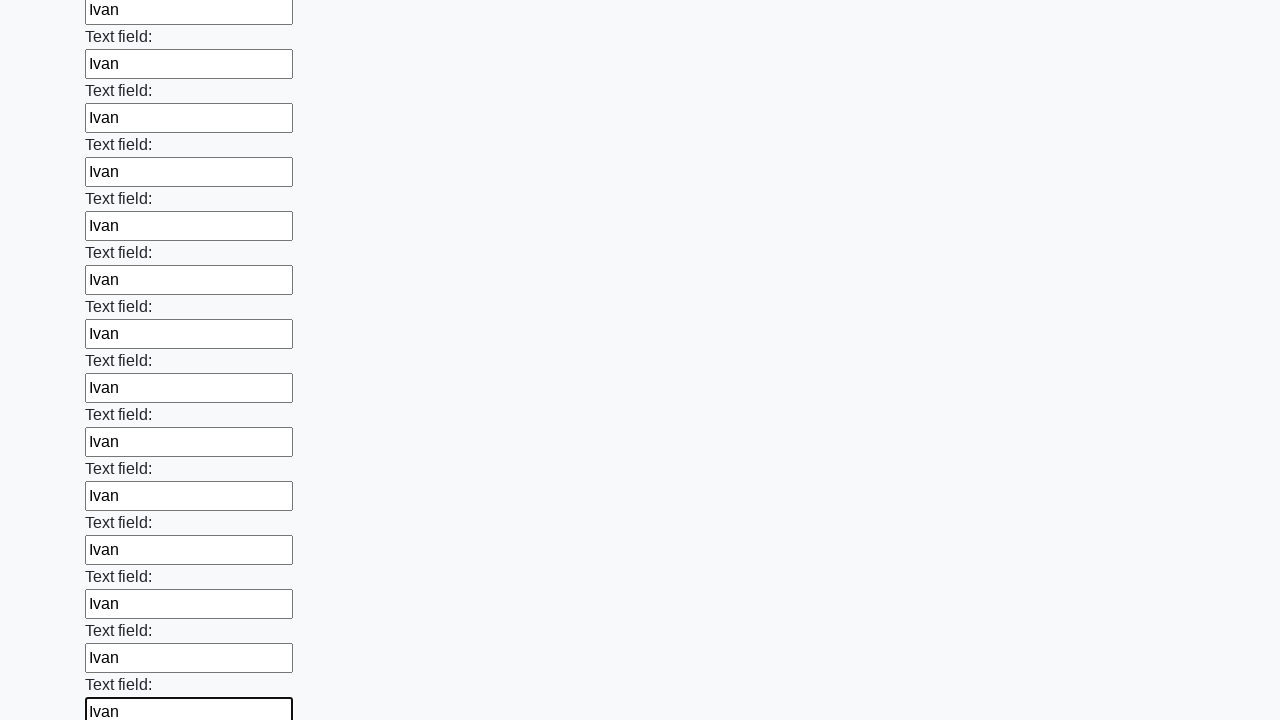

Filled text input field 50 of 100 with 'Ivan' on input[type='text'] >> nth=49
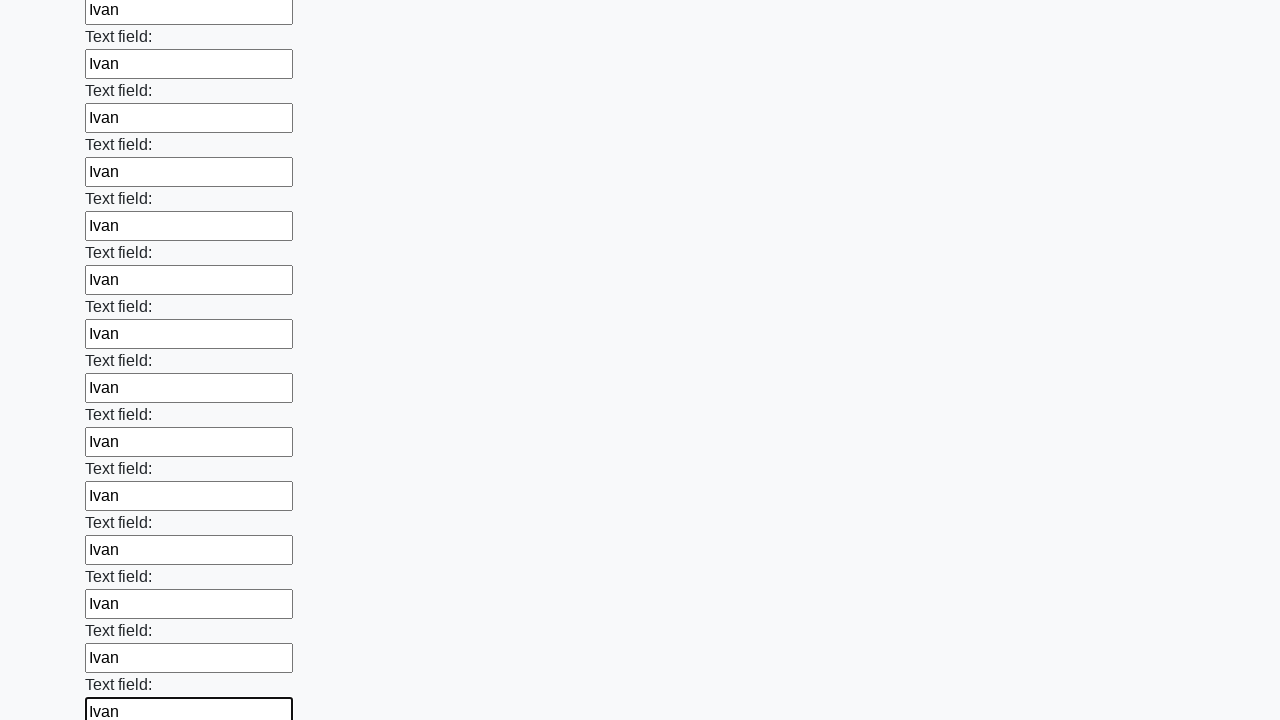

Filled text input field 51 of 100 with 'Ivan' on input[type='text'] >> nth=50
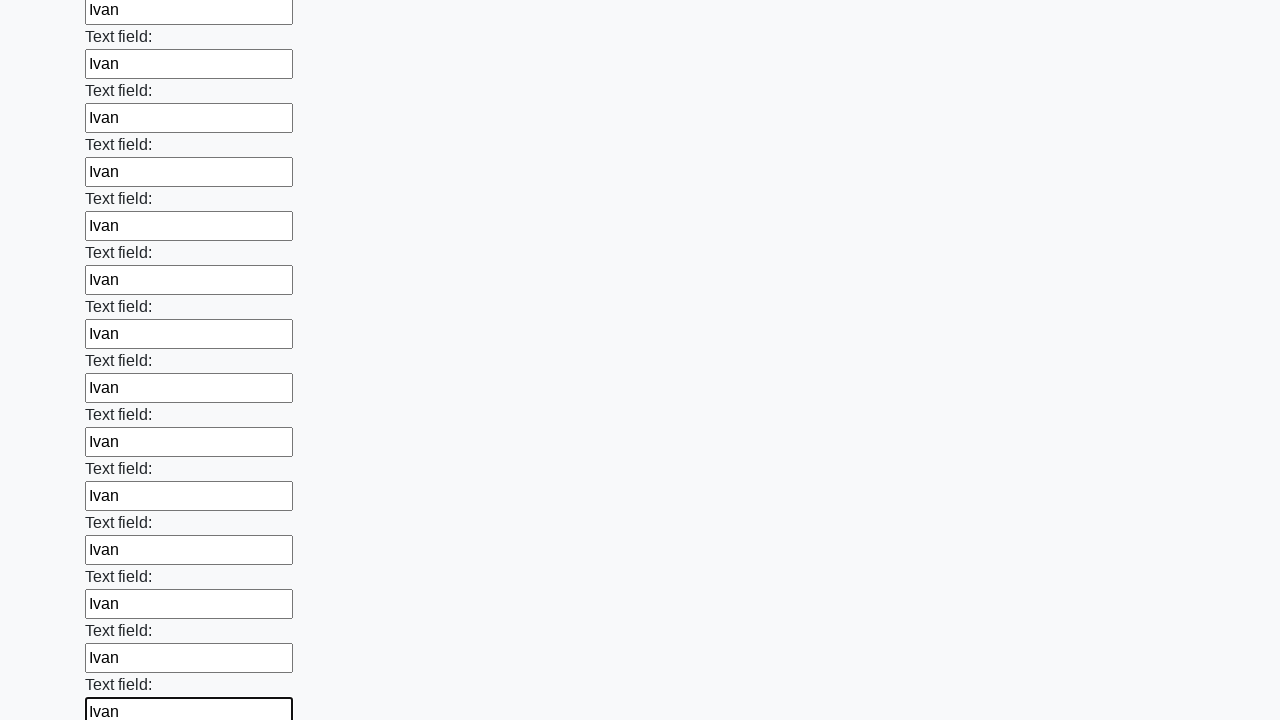

Filled text input field 52 of 100 with 'Ivan' on input[type='text'] >> nth=51
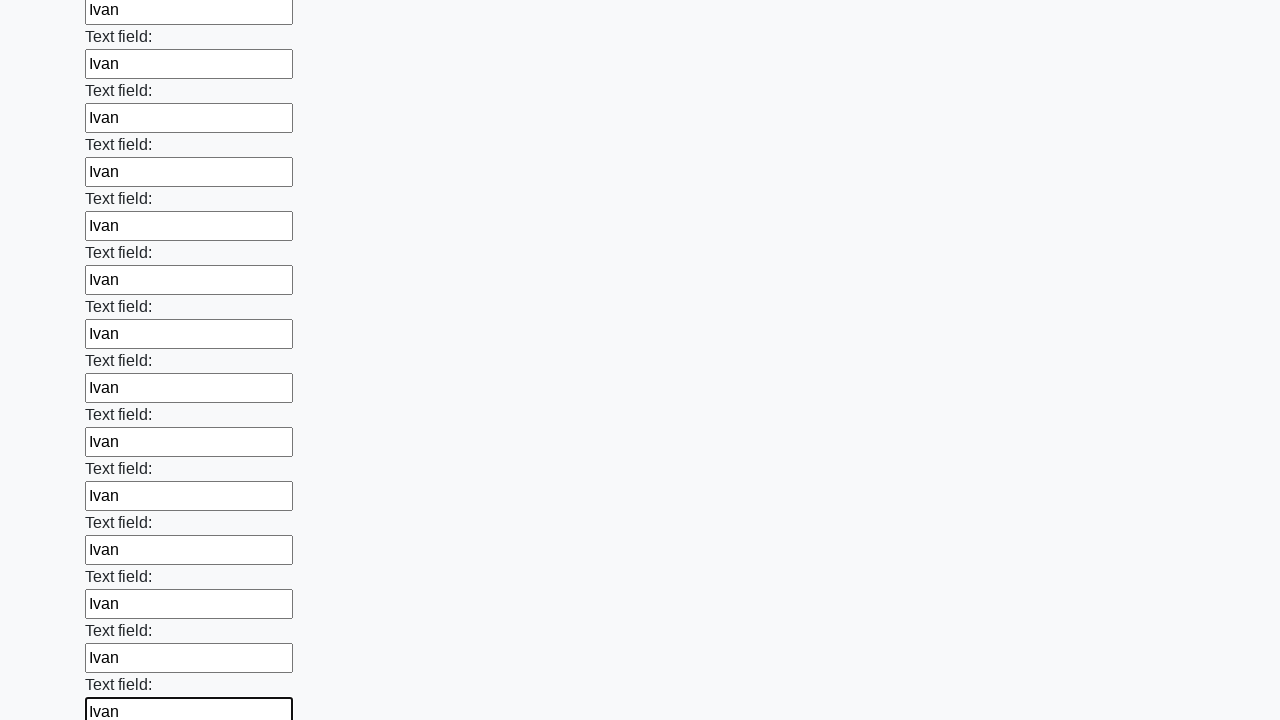

Filled text input field 53 of 100 with 'Ivan' on input[type='text'] >> nth=52
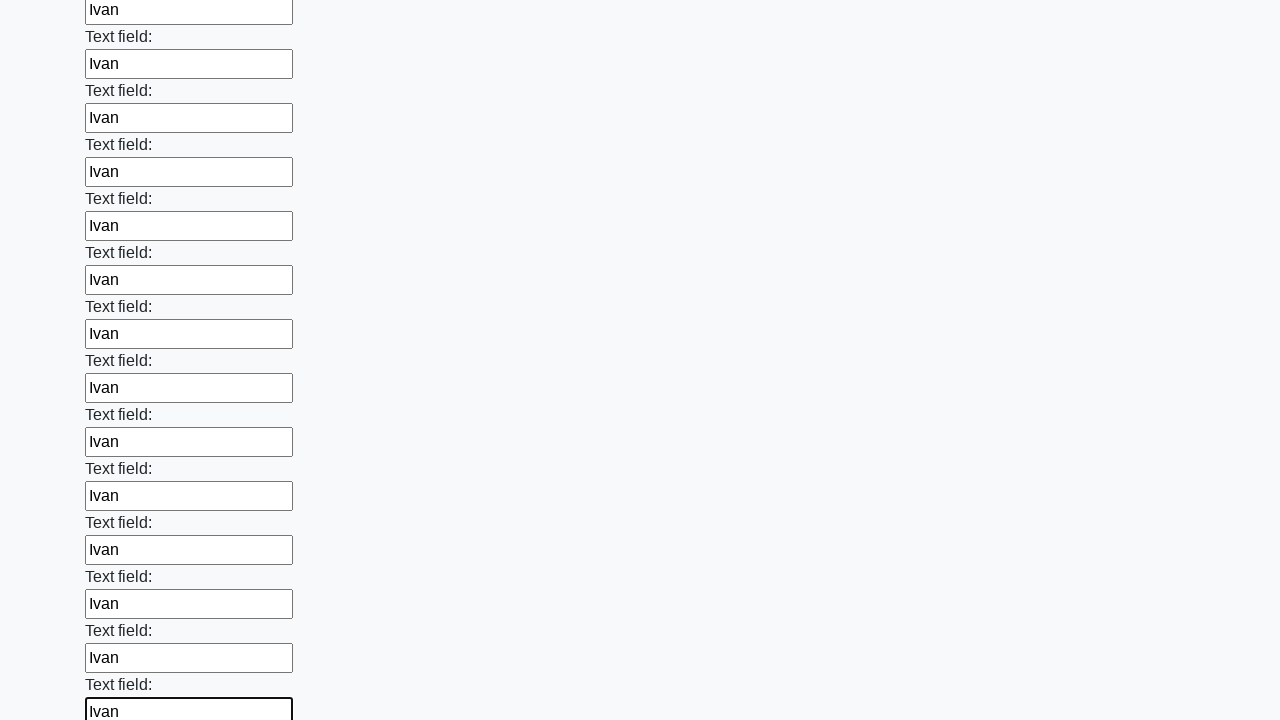

Filled text input field 54 of 100 with 'Ivan' on input[type='text'] >> nth=53
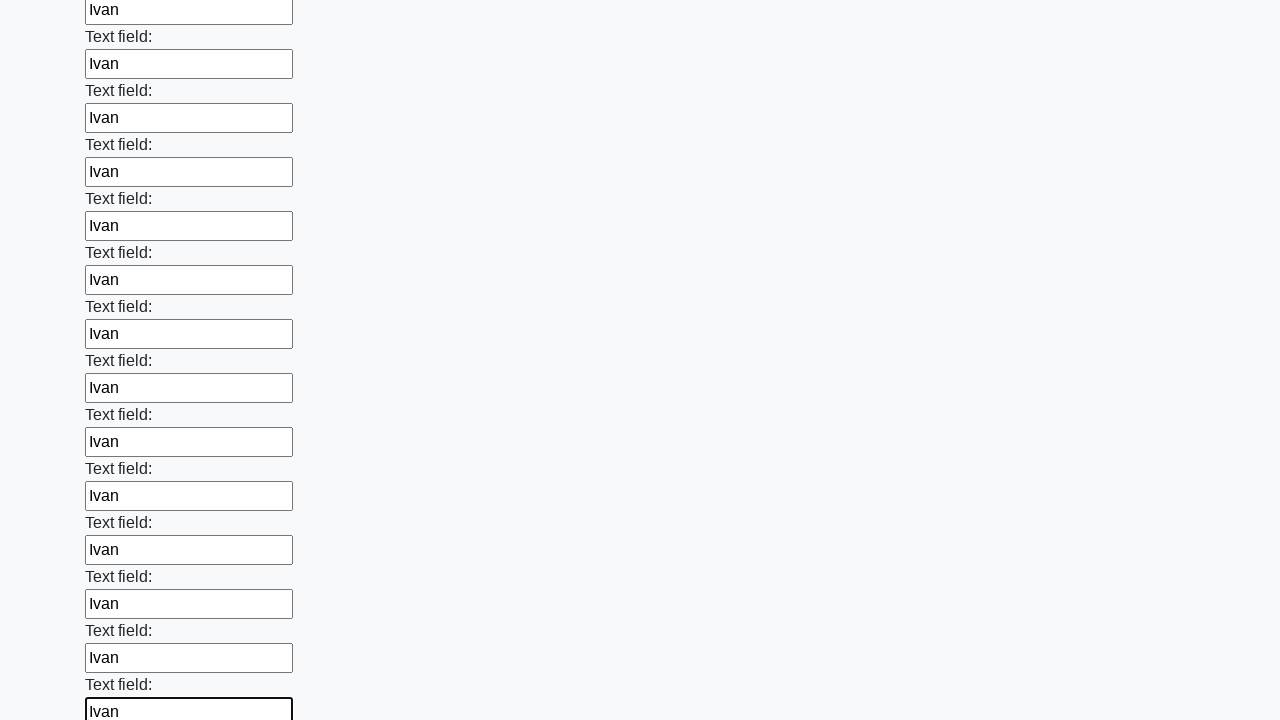

Filled text input field 55 of 100 with 'Ivan' on input[type='text'] >> nth=54
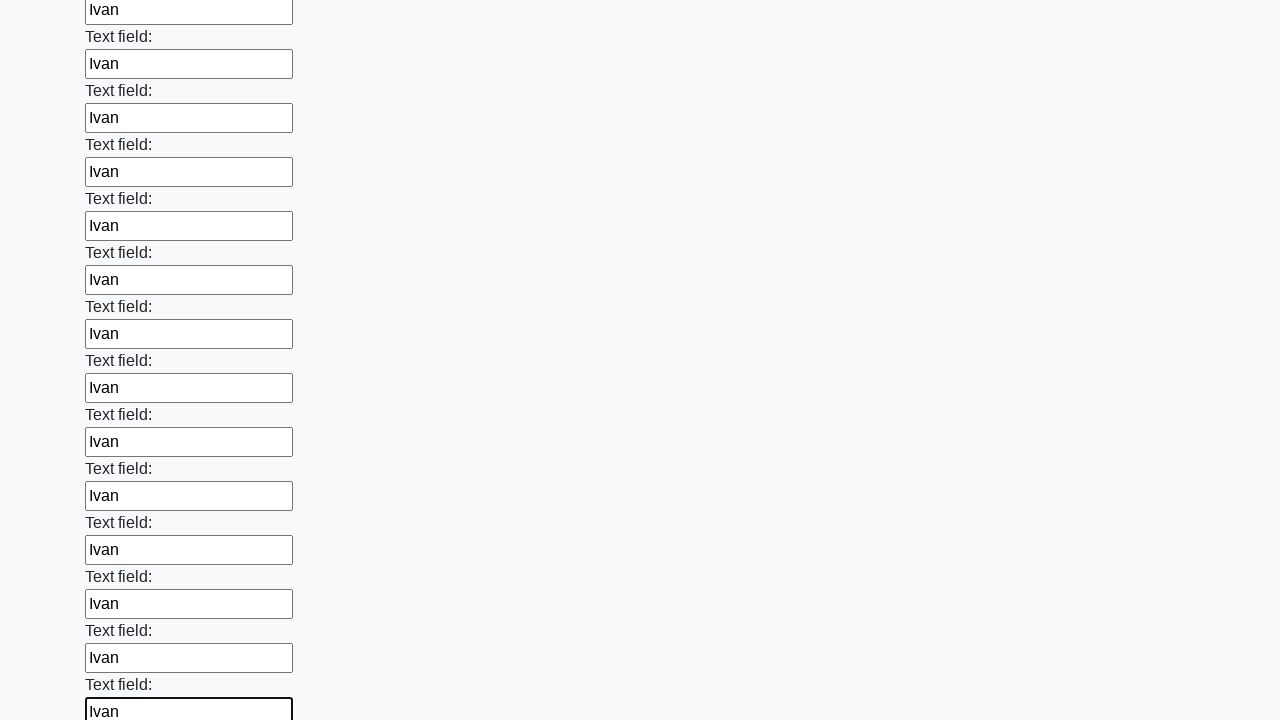

Filled text input field 56 of 100 with 'Ivan' on input[type='text'] >> nth=55
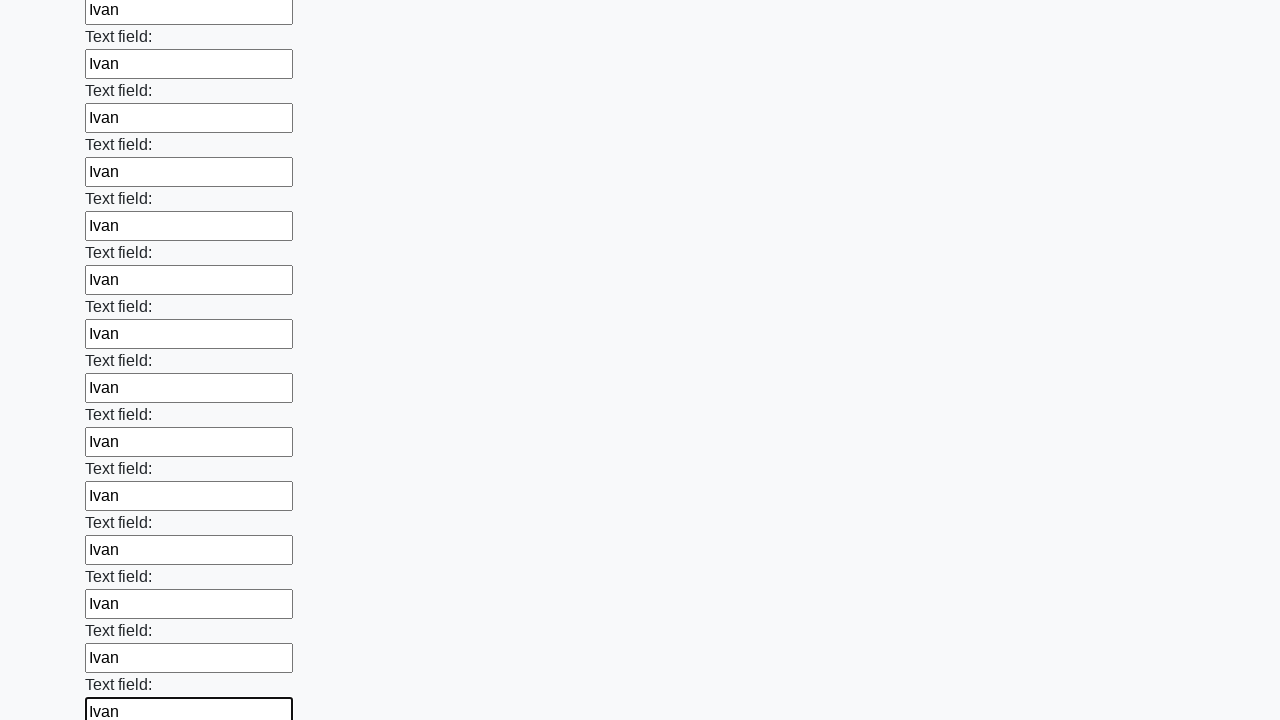

Filled text input field 57 of 100 with 'Ivan' on input[type='text'] >> nth=56
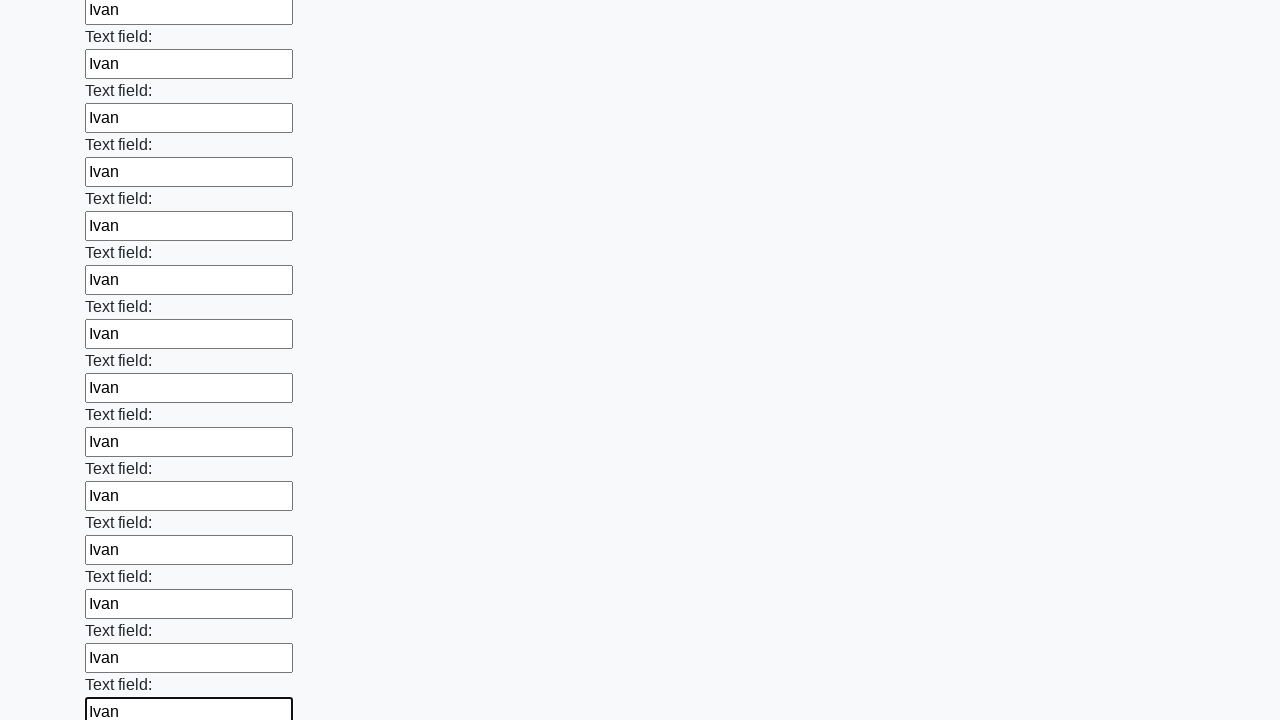

Filled text input field 58 of 100 with 'Ivan' on input[type='text'] >> nth=57
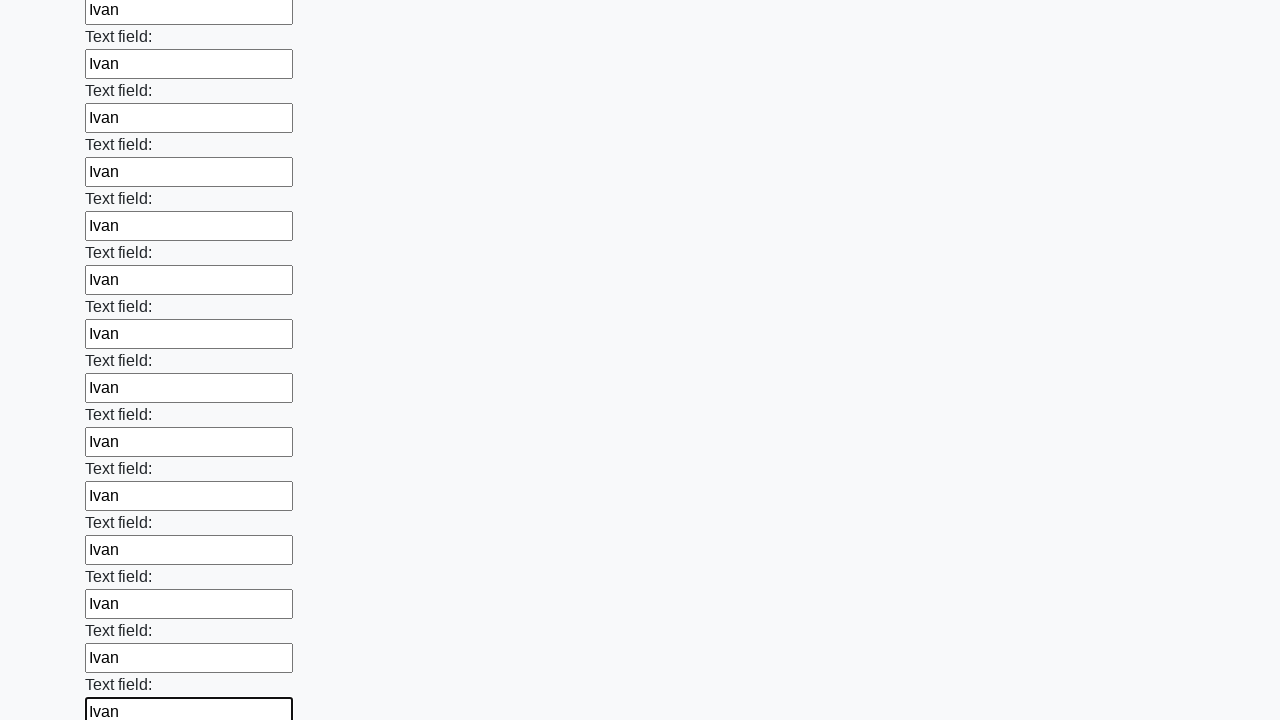

Filled text input field 59 of 100 with 'Ivan' on input[type='text'] >> nth=58
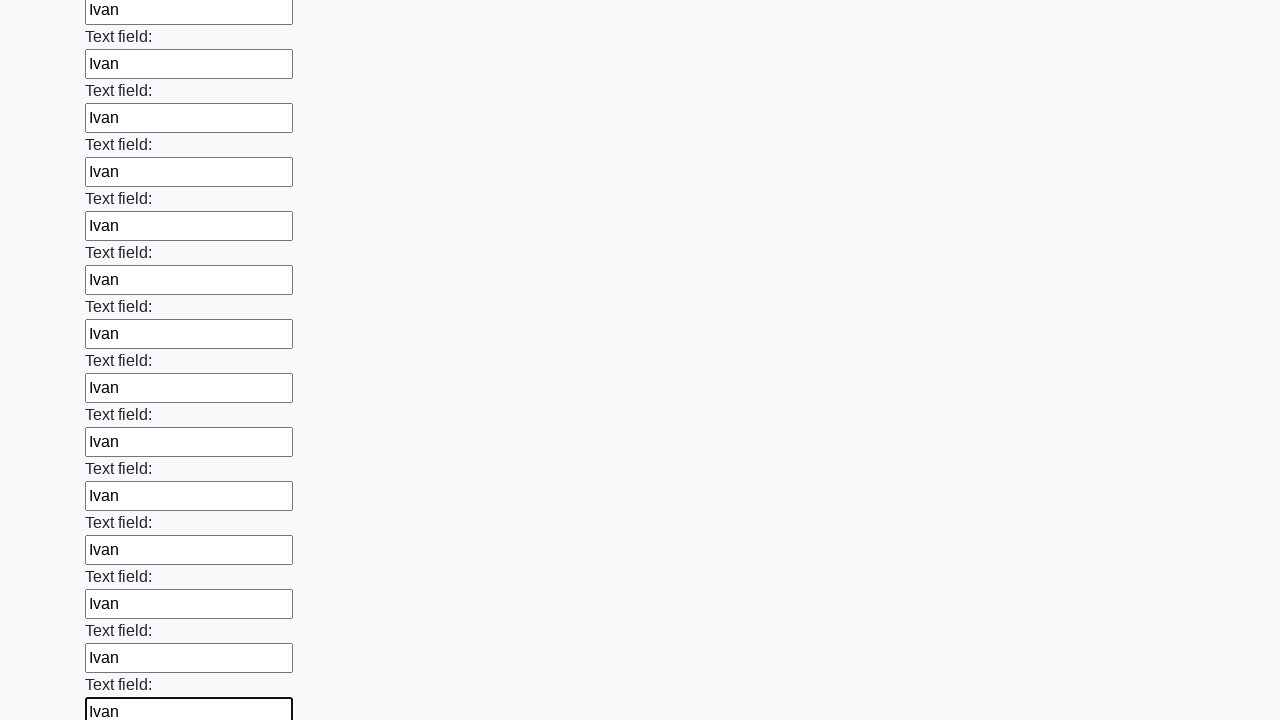

Filled text input field 60 of 100 with 'Ivan' on input[type='text'] >> nth=59
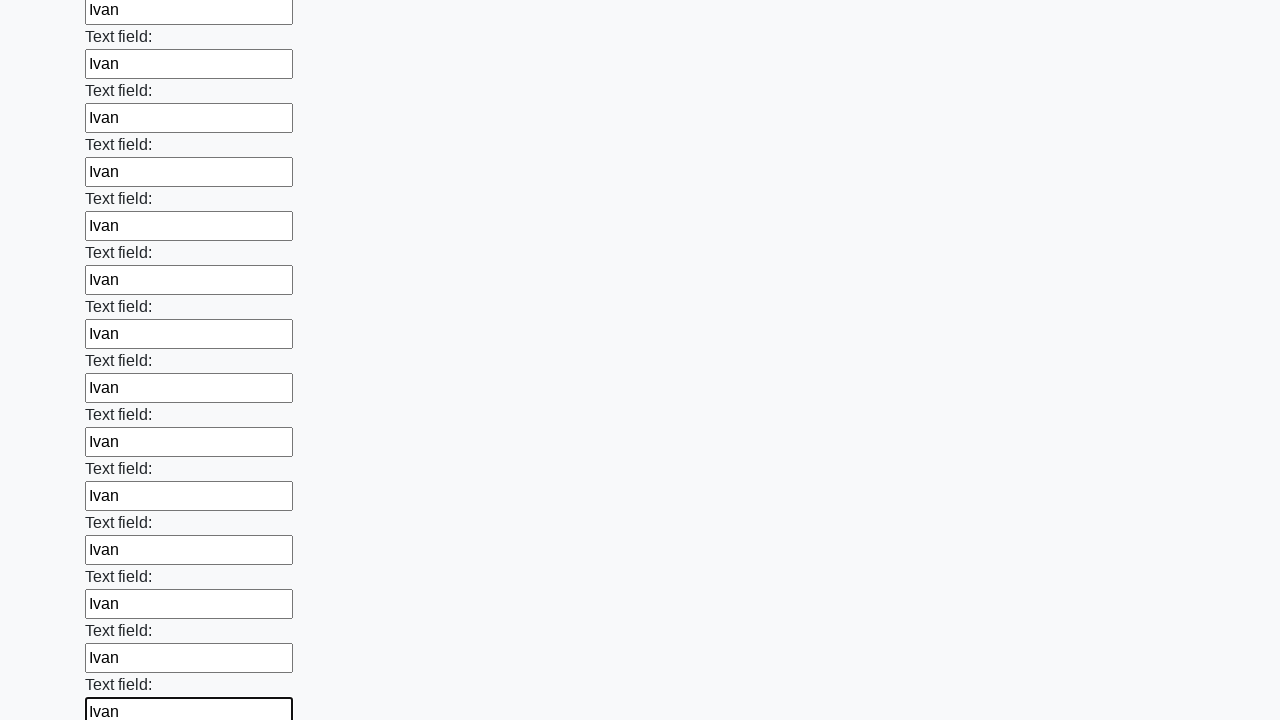

Filled text input field 61 of 100 with 'Ivan' on input[type='text'] >> nth=60
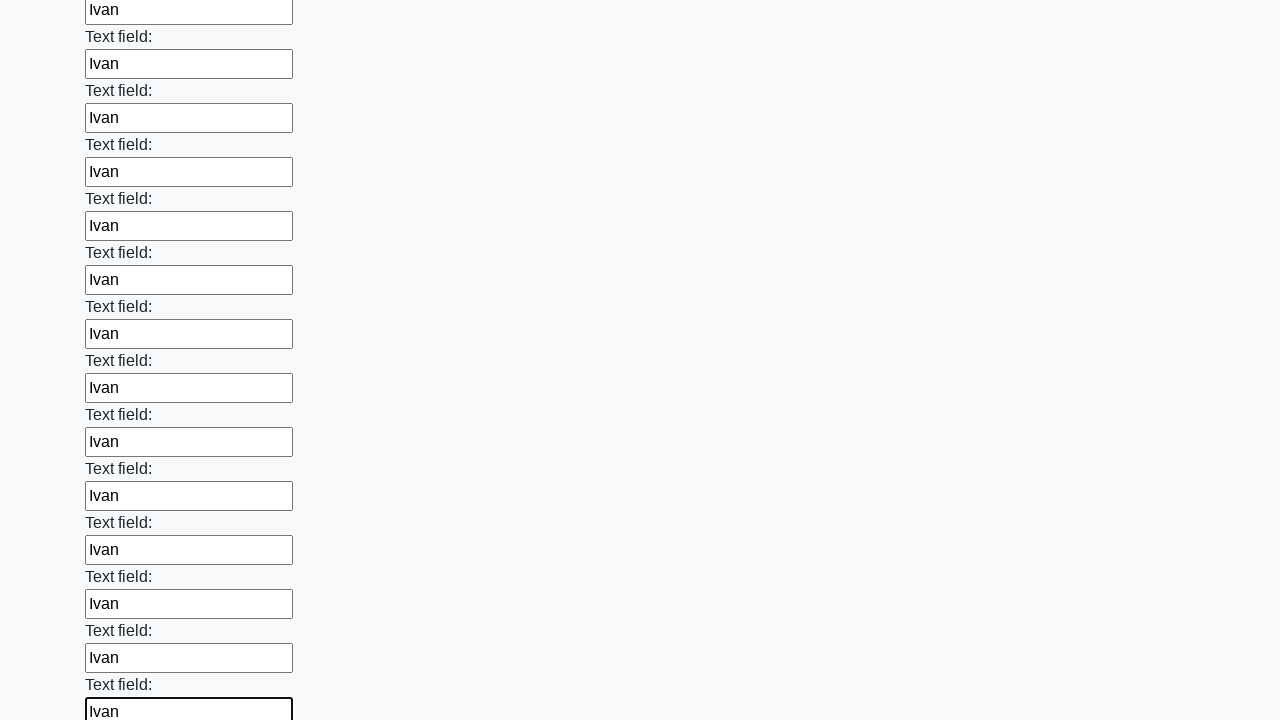

Filled text input field 62 of 100 with 'Ivan' on input[type='text'] >> nth=61
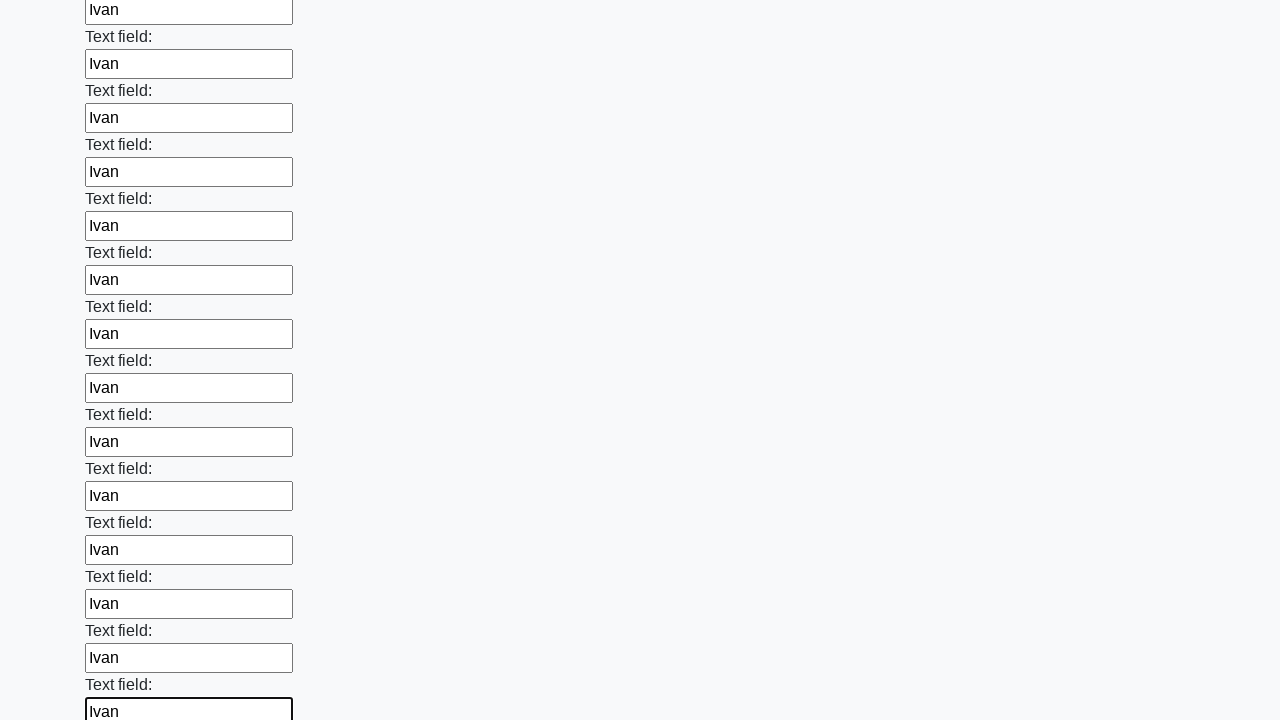

Filled text input field 63 of 100 with 'Ivan' on input[type='text'] >> nth=62
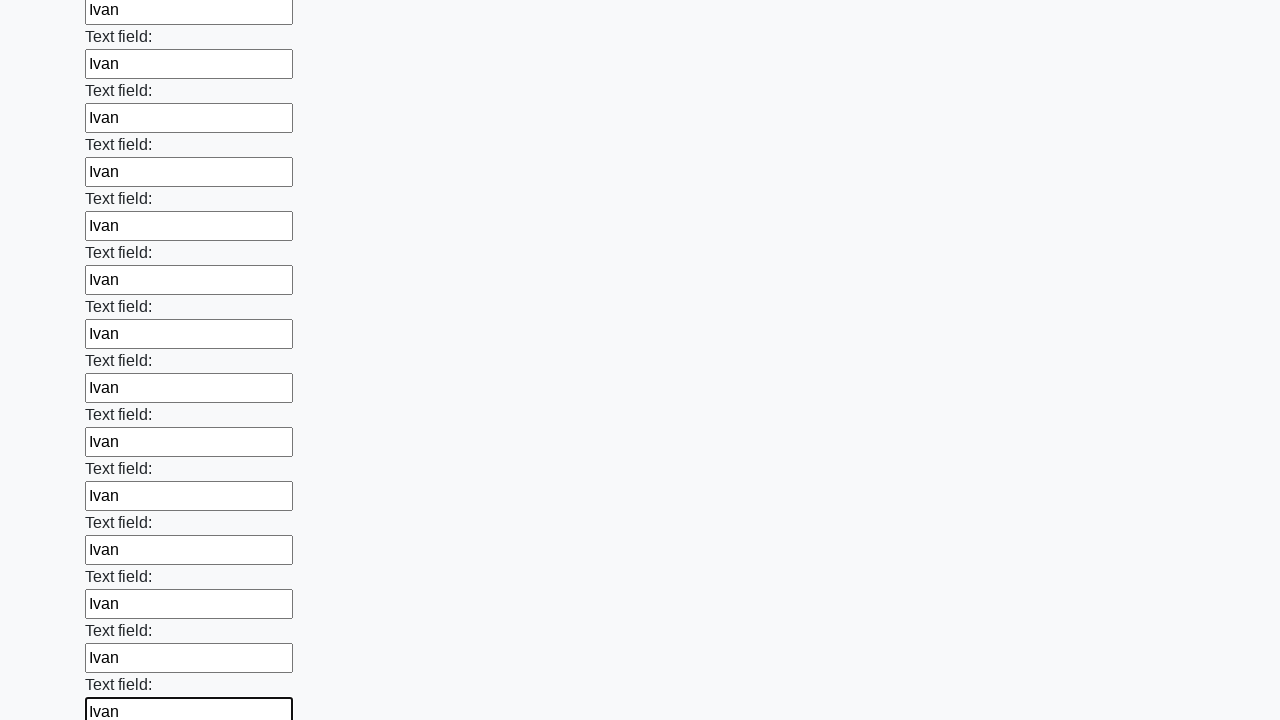

Filled text input field 64 of 100 with 'Ivan' on input[type='text'] >> nth=63
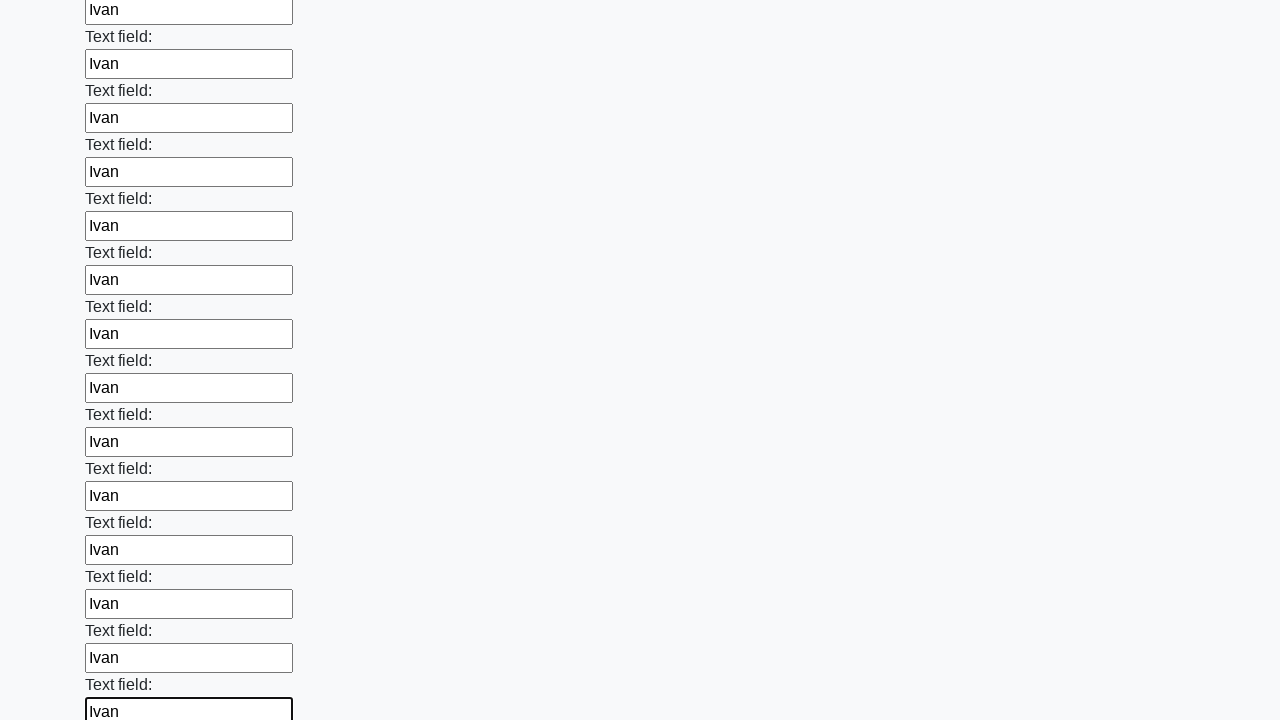

Filled text input field 65 of 100 with 'Ivan' on input[type='text'] >> nth=64
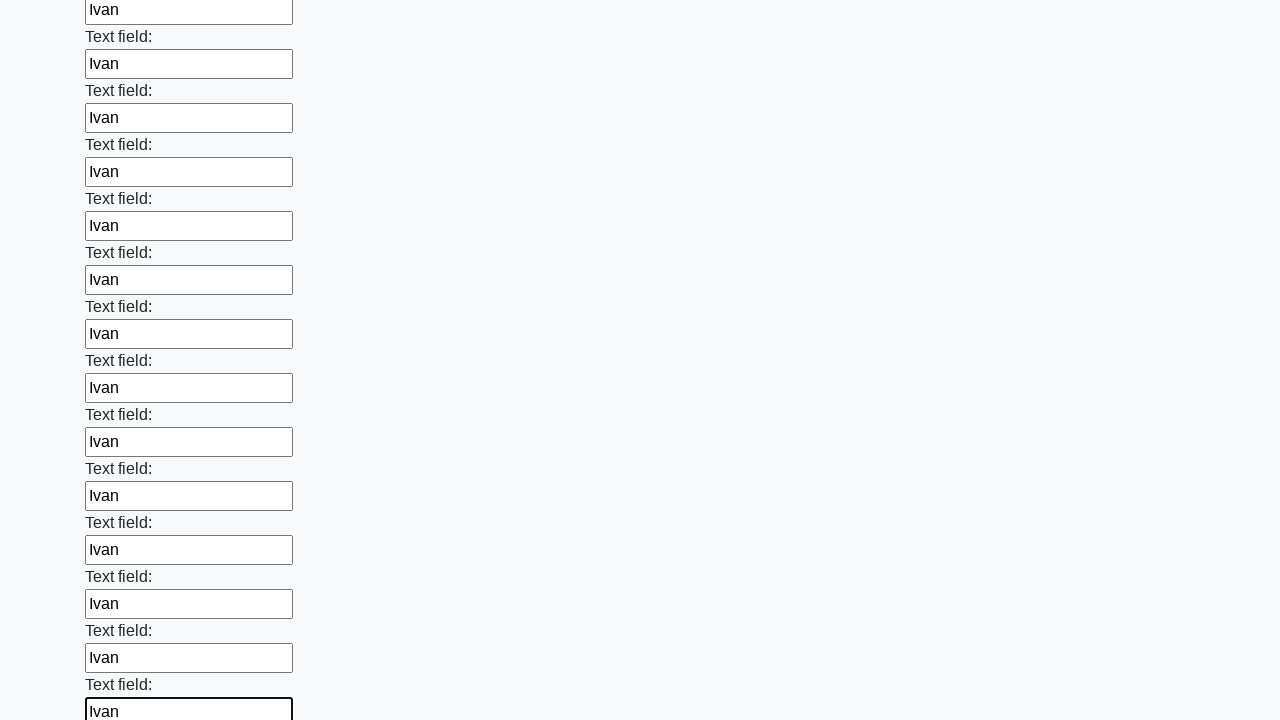

Filled text input field 66 of 100 with 'Ivan' on input[type='text'] >> nth=65
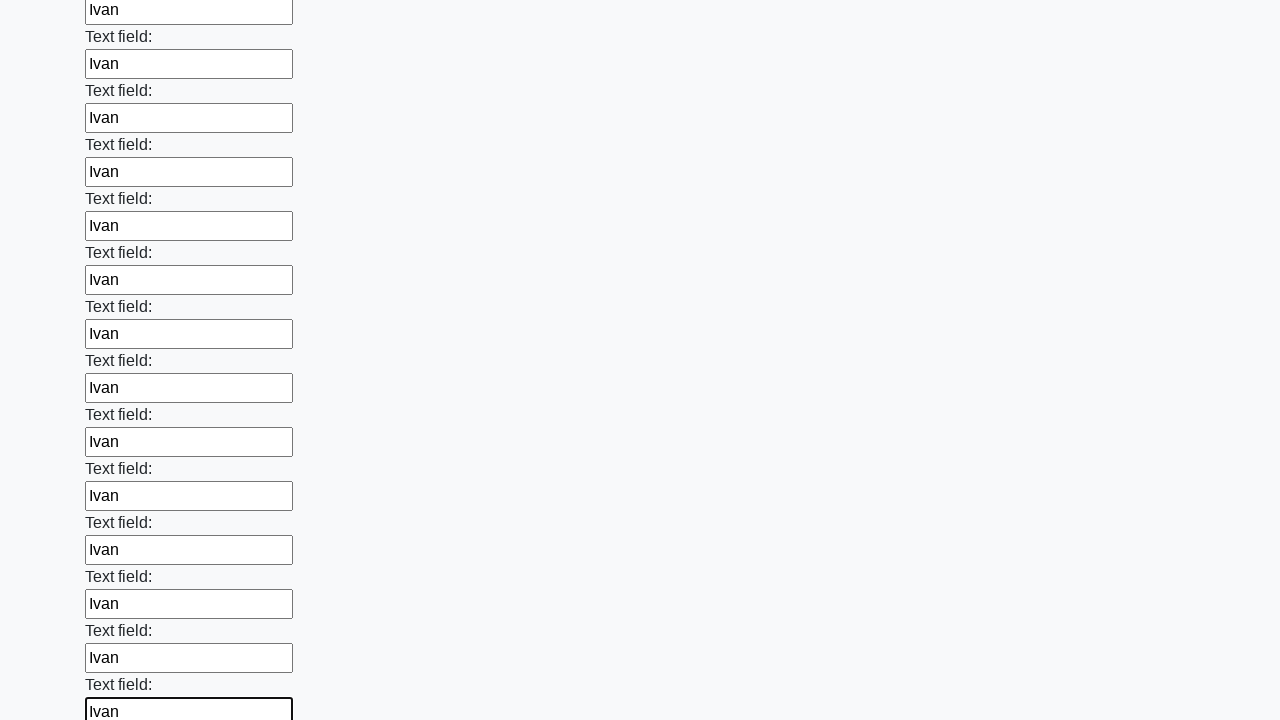

Filled text input field 67 of 100 with 'Ivan' on input[type='text'] >> nth=66
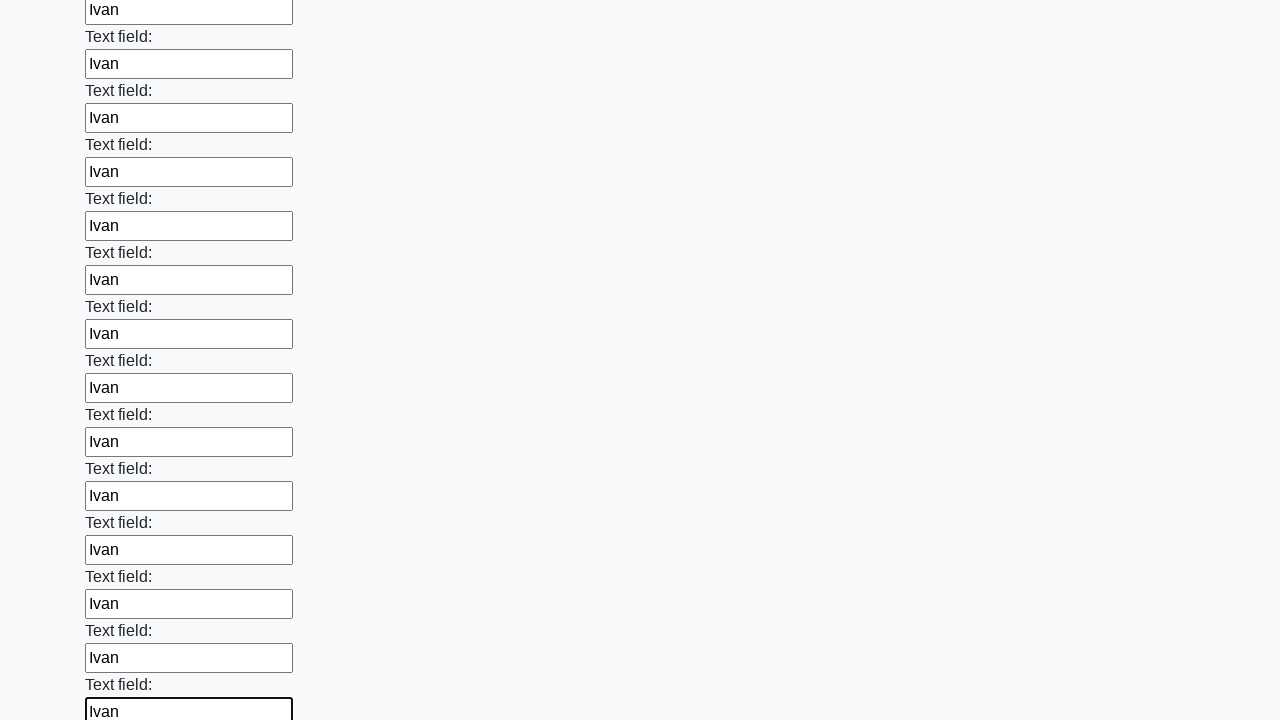

Filled text input field 68 of 100 with 'Ivan' on input[type='text'] >> nth=67
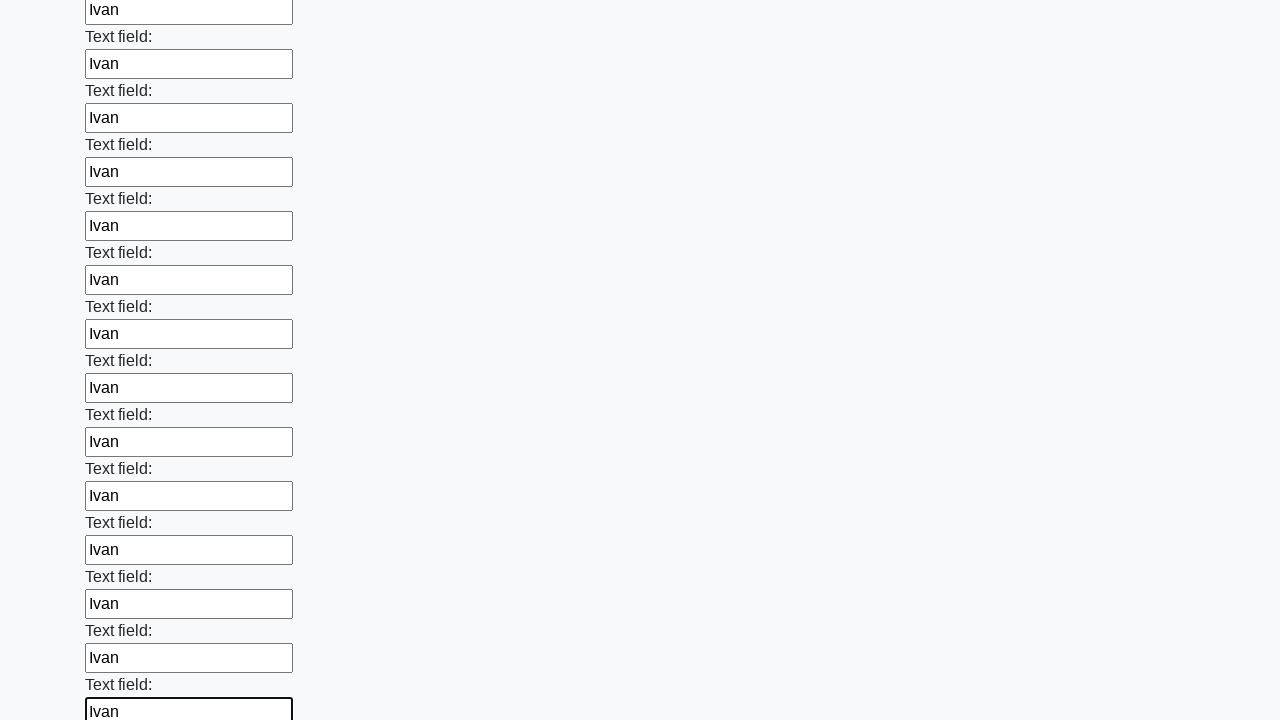

Filled text input field 69 of 100 with 'Ivan' on input[type='text'] >> nth=68
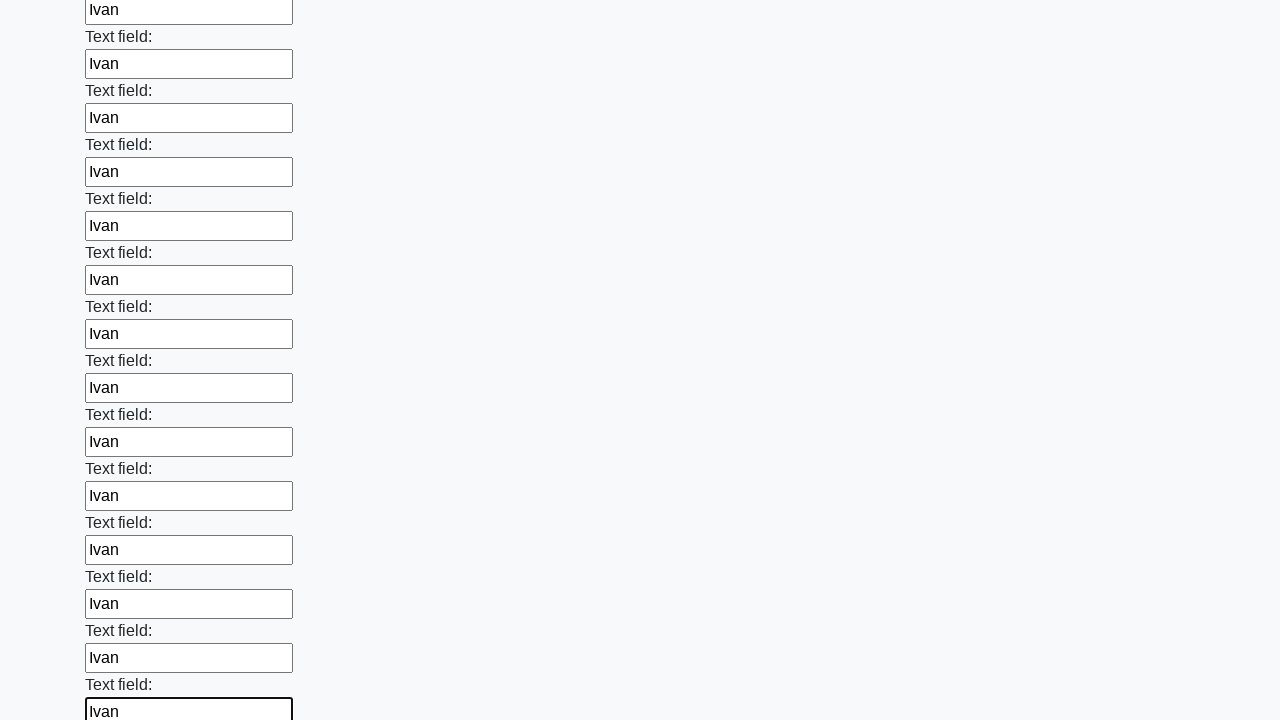

Filled text input field 70 of 100 with 'Ivan' on input[type='text'] >> nth=69
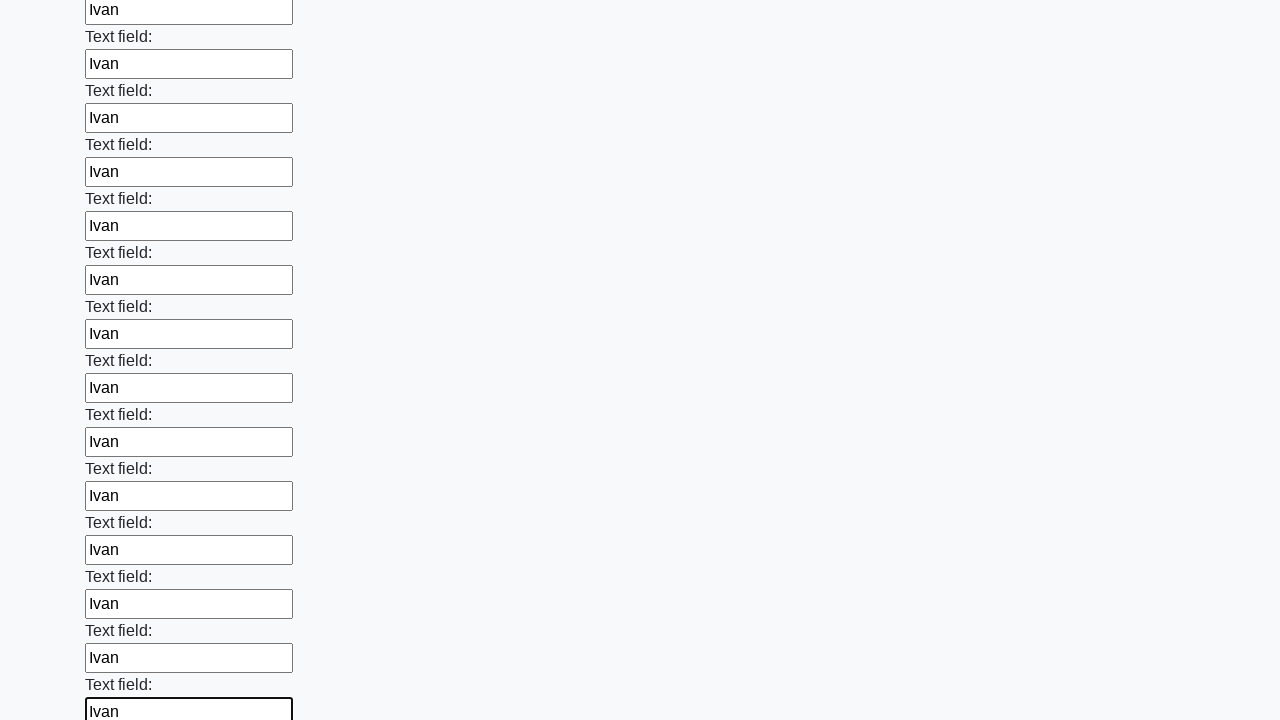

Filled text input field 71 of 100 with 'Ivan' on input[type='text'] >> nth=70
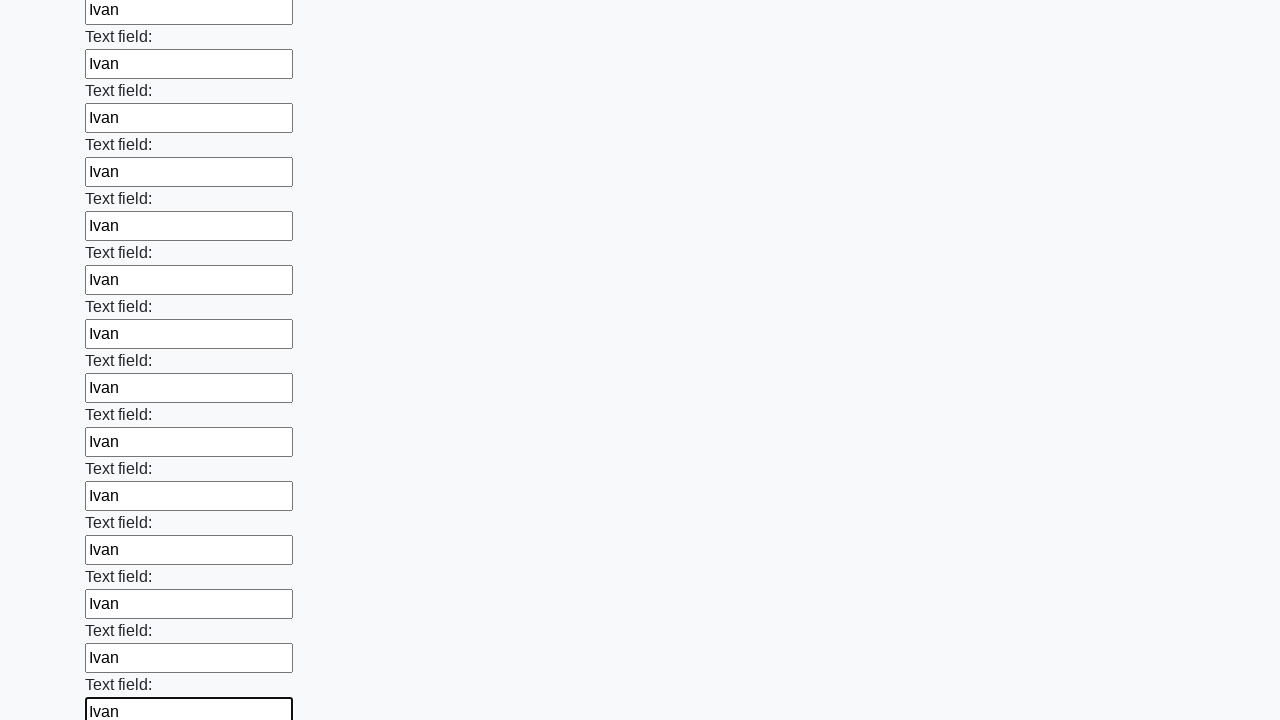

Filled text input field 72 of 100 with 'Ivan' on input[type='text'] >> nth=71
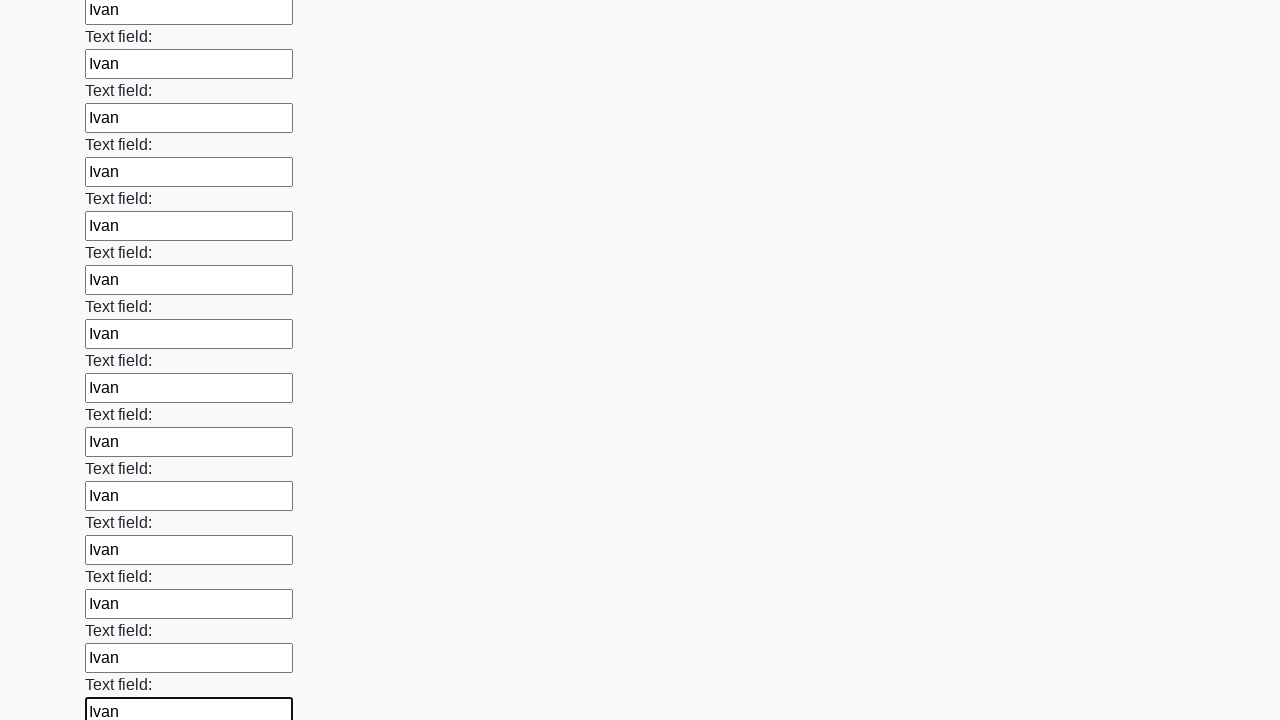

Filled text input field 73 of 100 with 'Ivan' on input[type='text'] >> nth=72
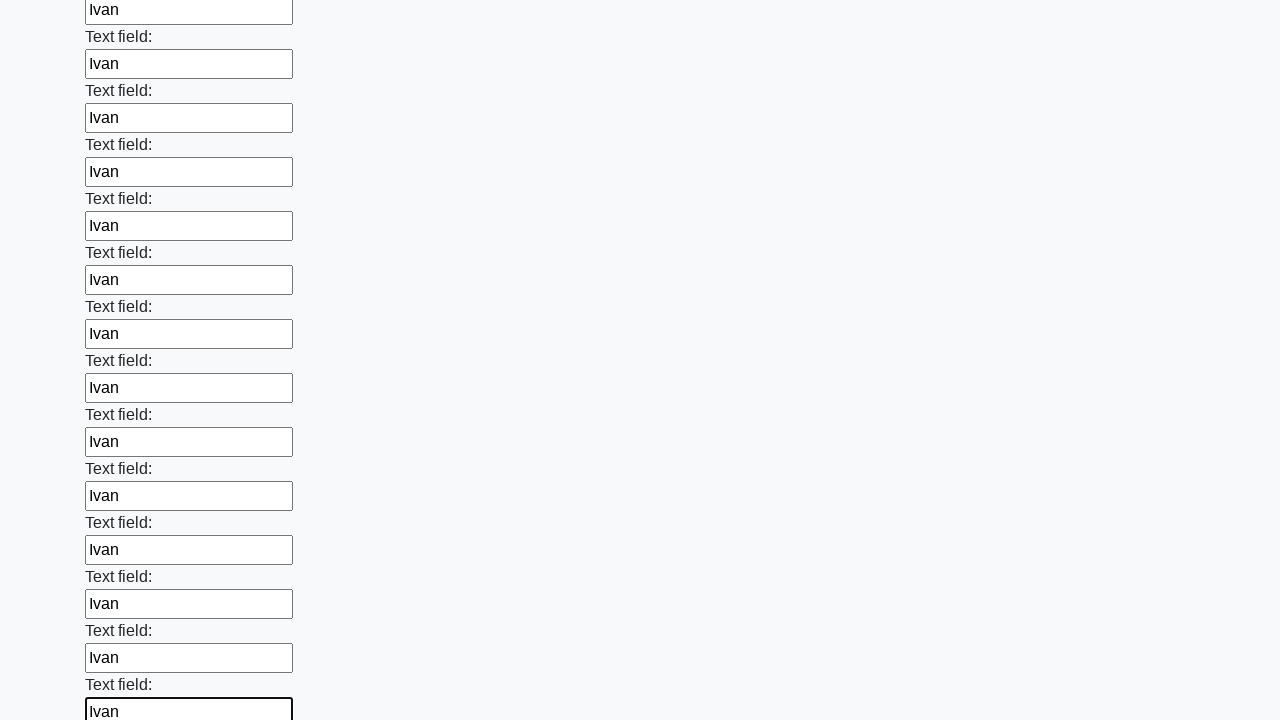

Filled text input field 74 of 100 with 'Ivan' on input[type='text'] >> nth=73
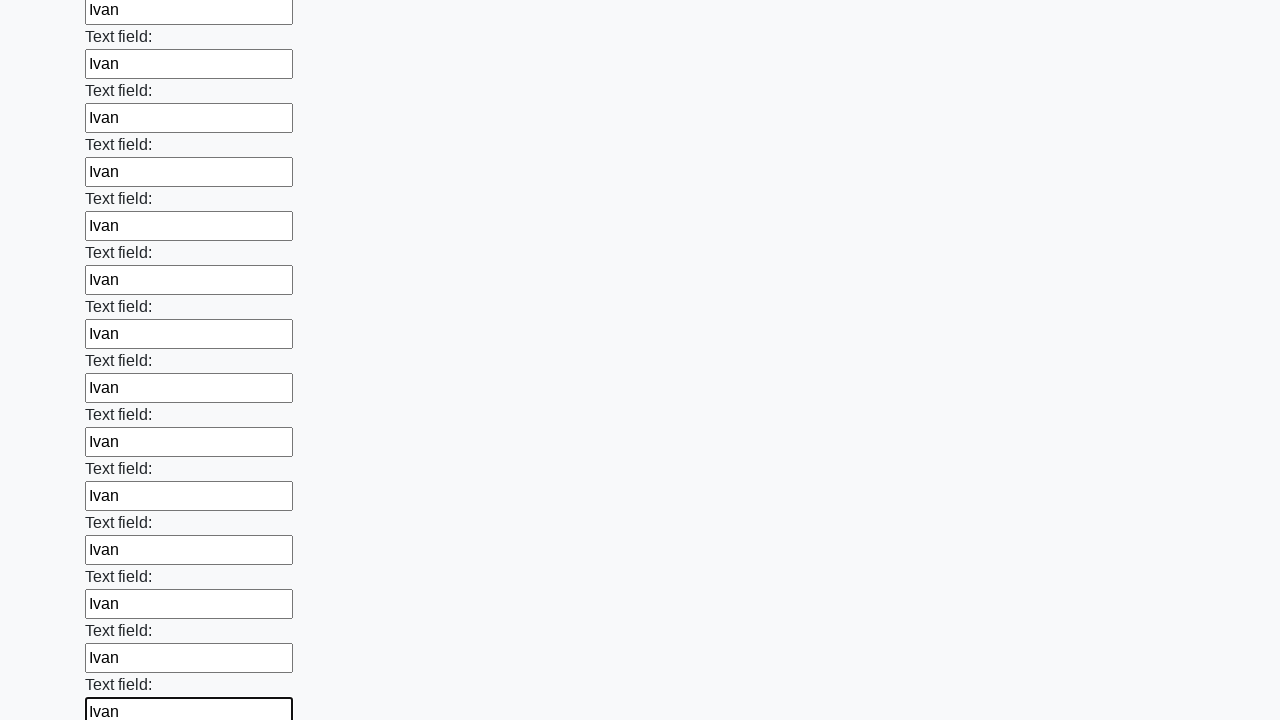

Filled text input field 75 of 100 with 'Ivan' on input[type='text'] >> nth=74
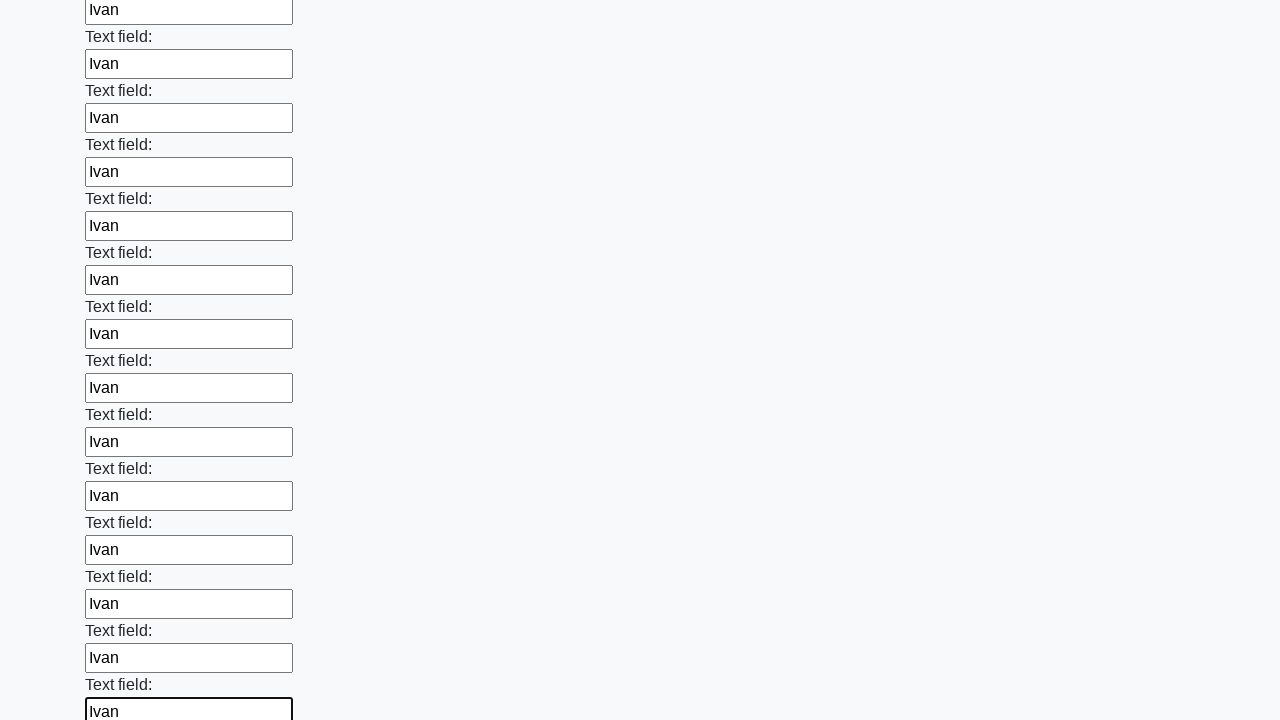

Filled text input field 76 of 100 with 'Ivan' on input[type='text'] >> nth=75
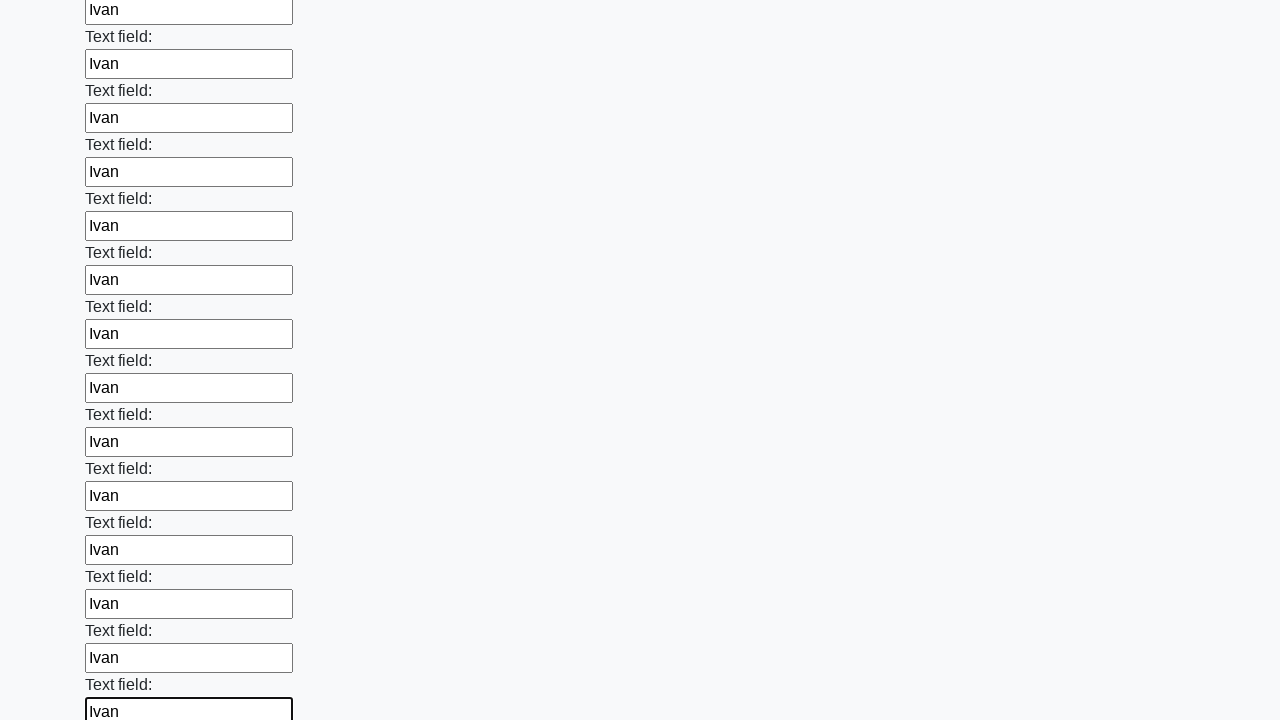

Filled text input field 77 of 100 with 'Ivan' on input[type='text'] >> nth=76
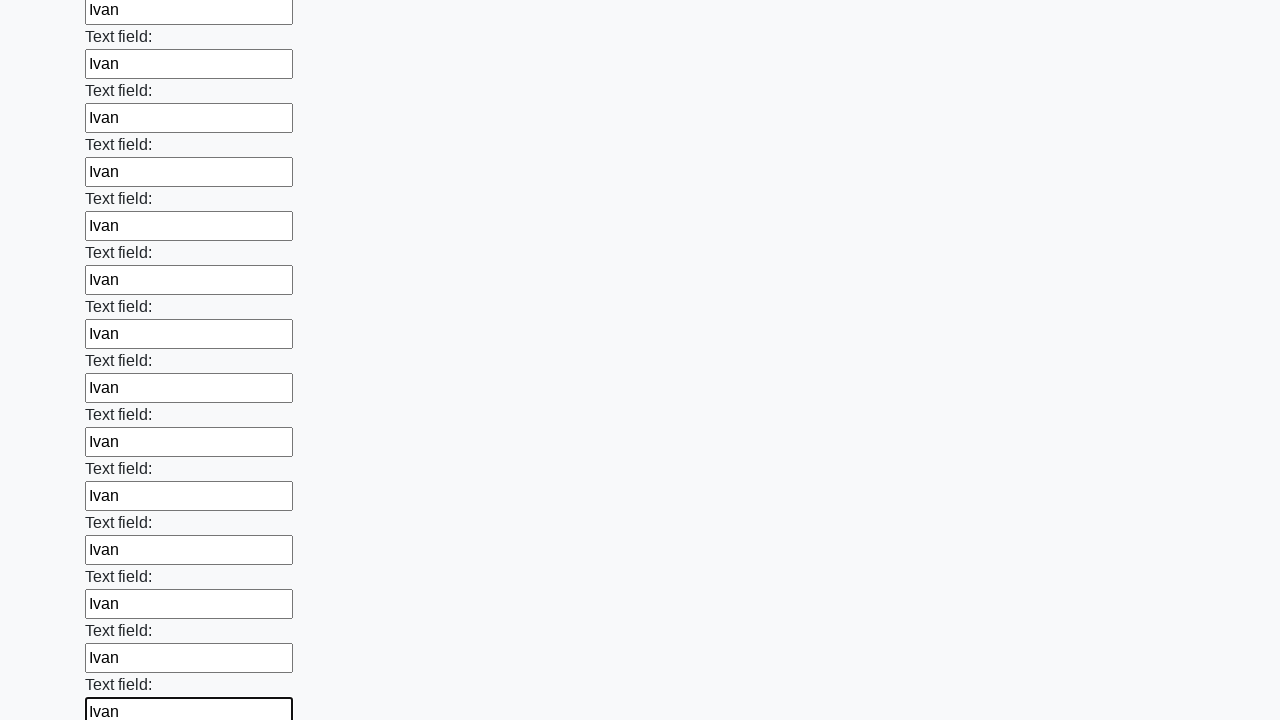

Filled text input field 78 of 100 with 'Ivan' on input[type='text'] >> nth=77
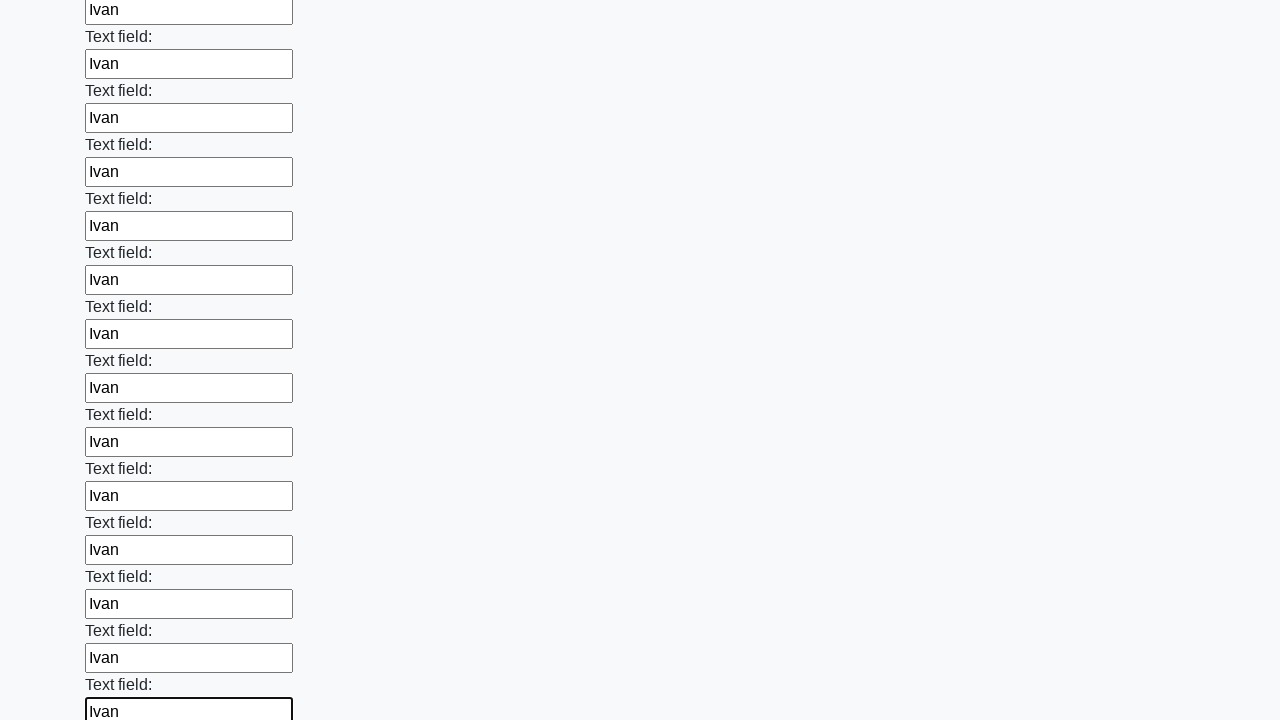

Filled text input field 79 of 100 with 'Ivan' on input[type='text'] >> nth=78
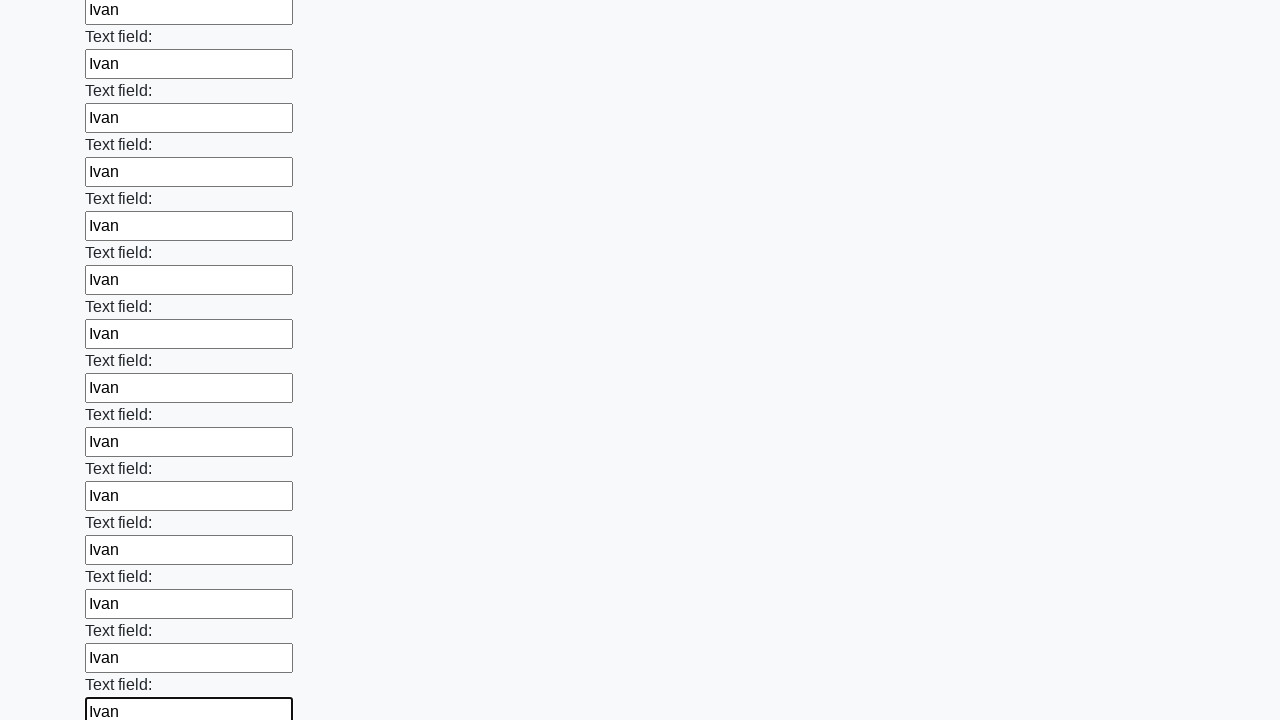

Filled text input field 80 of 100 with 'Ivan' on input[type='text'] >> nth=79
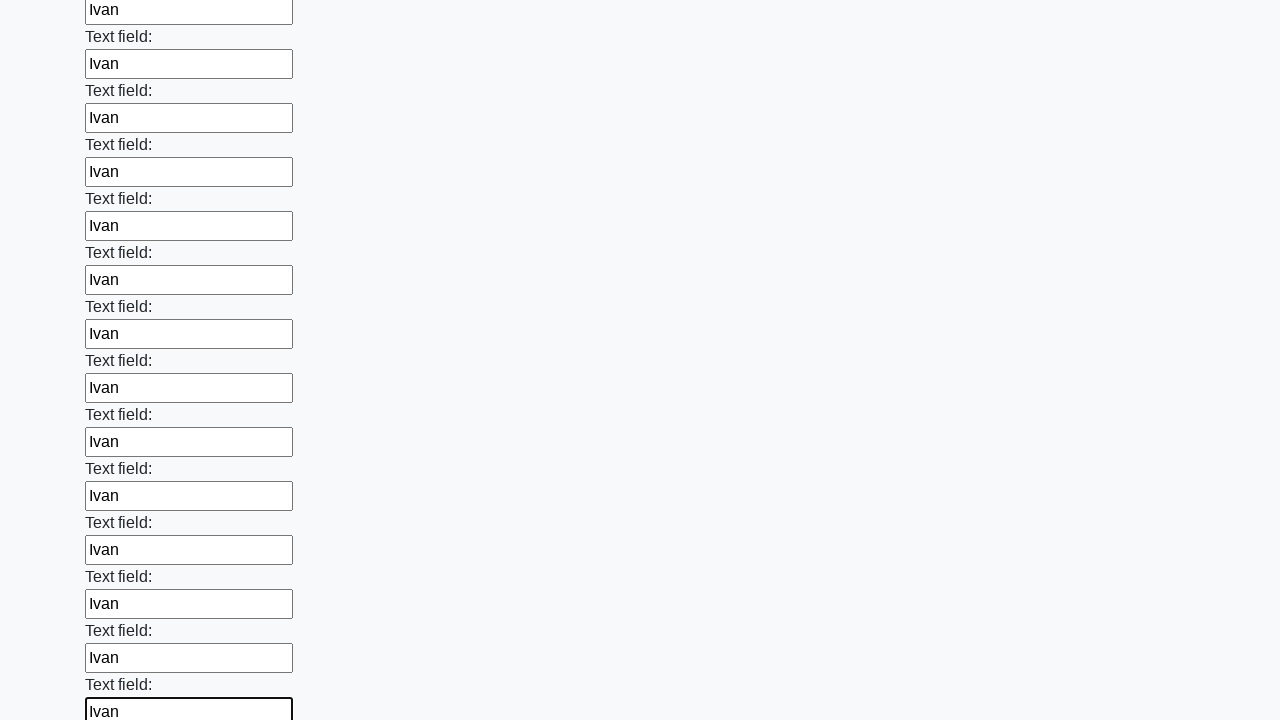

Filled text input field 81 of 100 with 'Ivan' on input[type='text'] >> nth=80
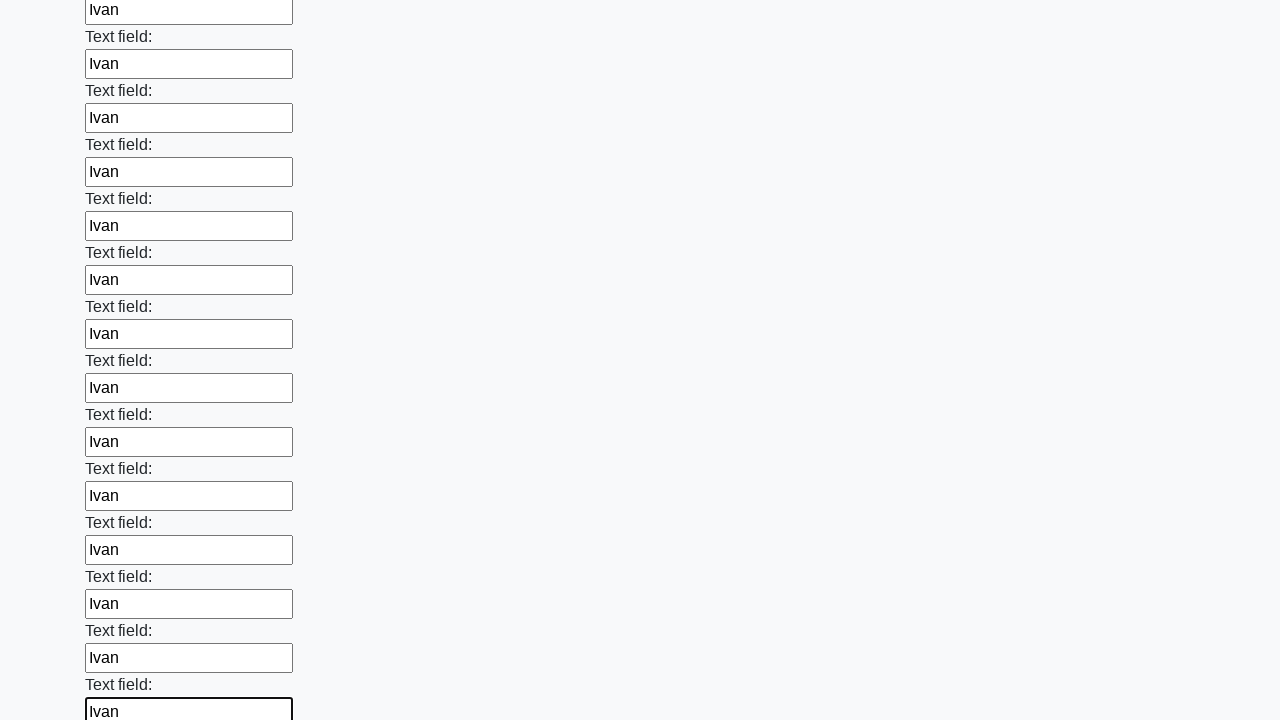

Filled text input field 82 of 100 with 'Ivan' on input[type='text'] >> nth=81
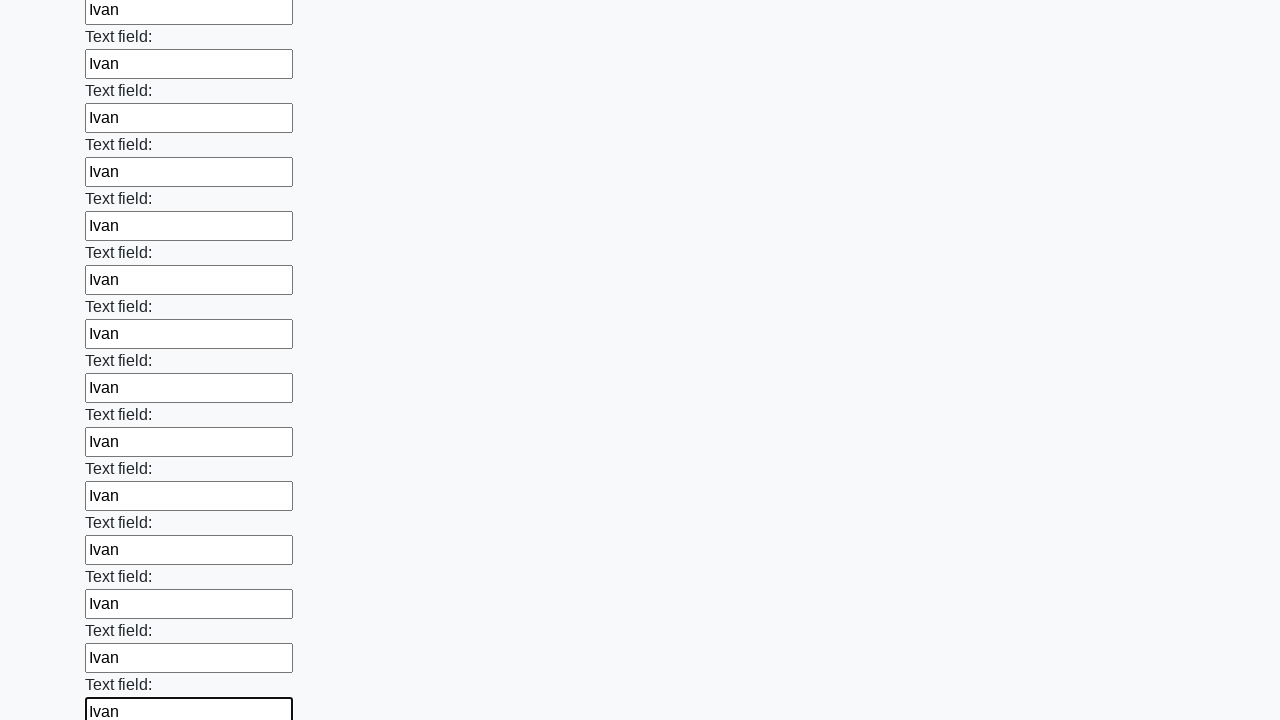

Filled text input field 83 of 100 with 'Ivan' on input[type='text'] >> nth=82
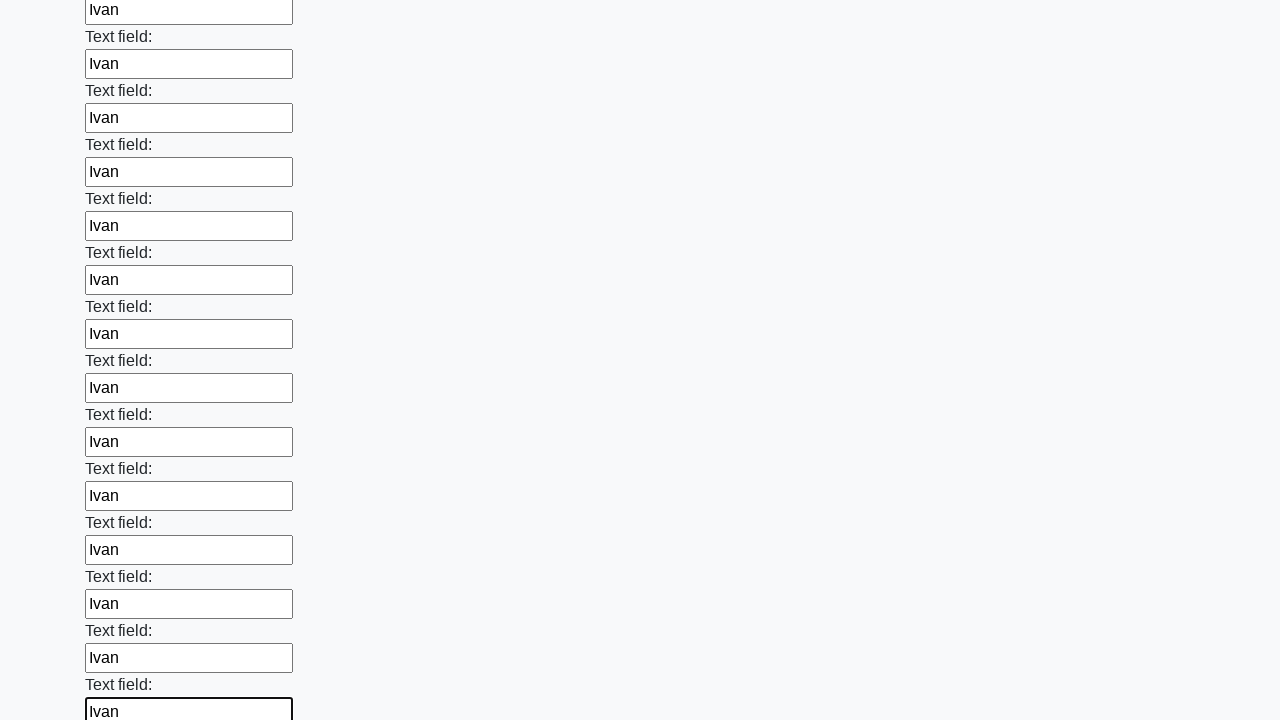

Filled text input field 84 of 100 with 'Ivan' on input[type='text'] >> nth=83
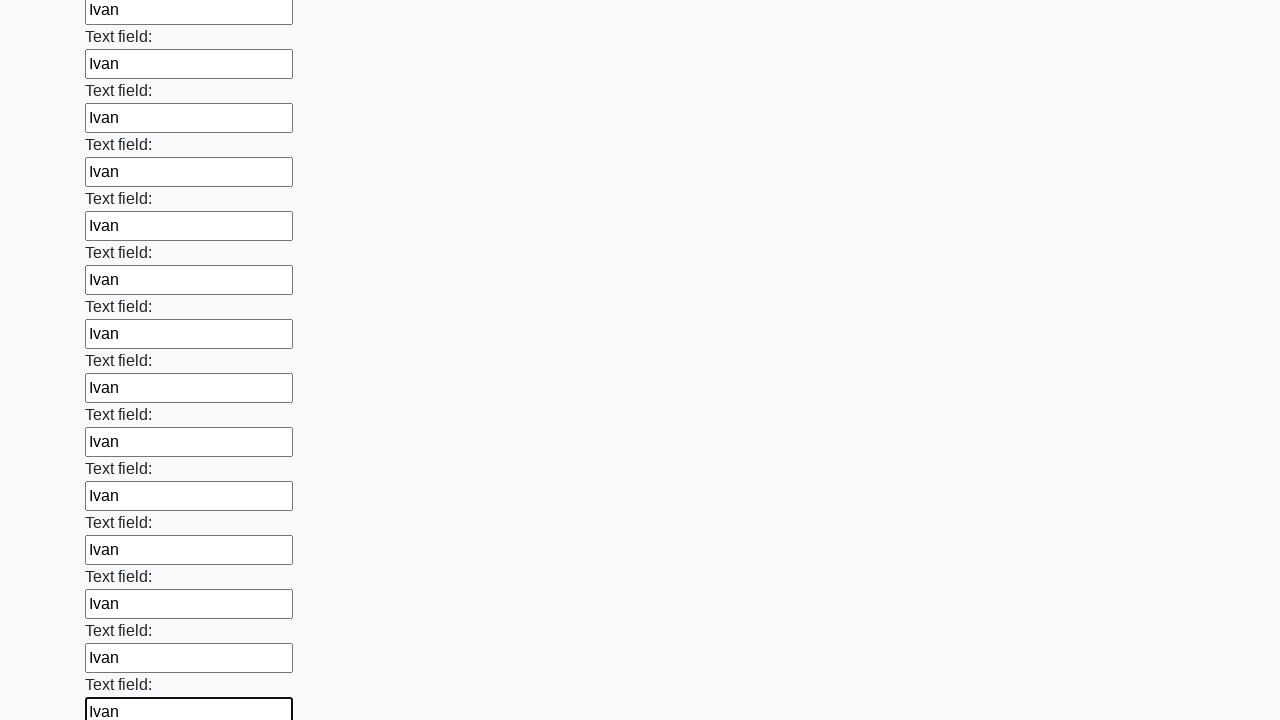

Filled text input field 85 of 100 with 'Ivan' on input[type='text'] >> nth=84
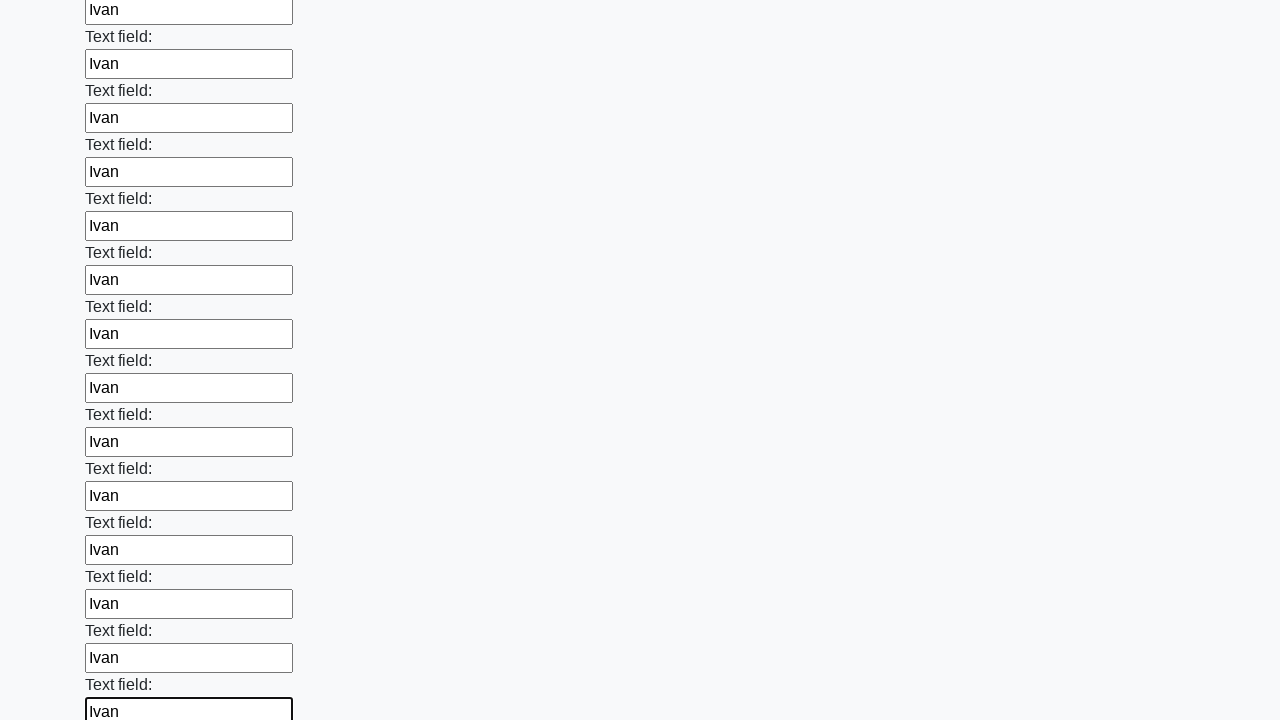

Filled text input field 86 of 100 with 'Ivan' on input[type='text'] >> nth=85
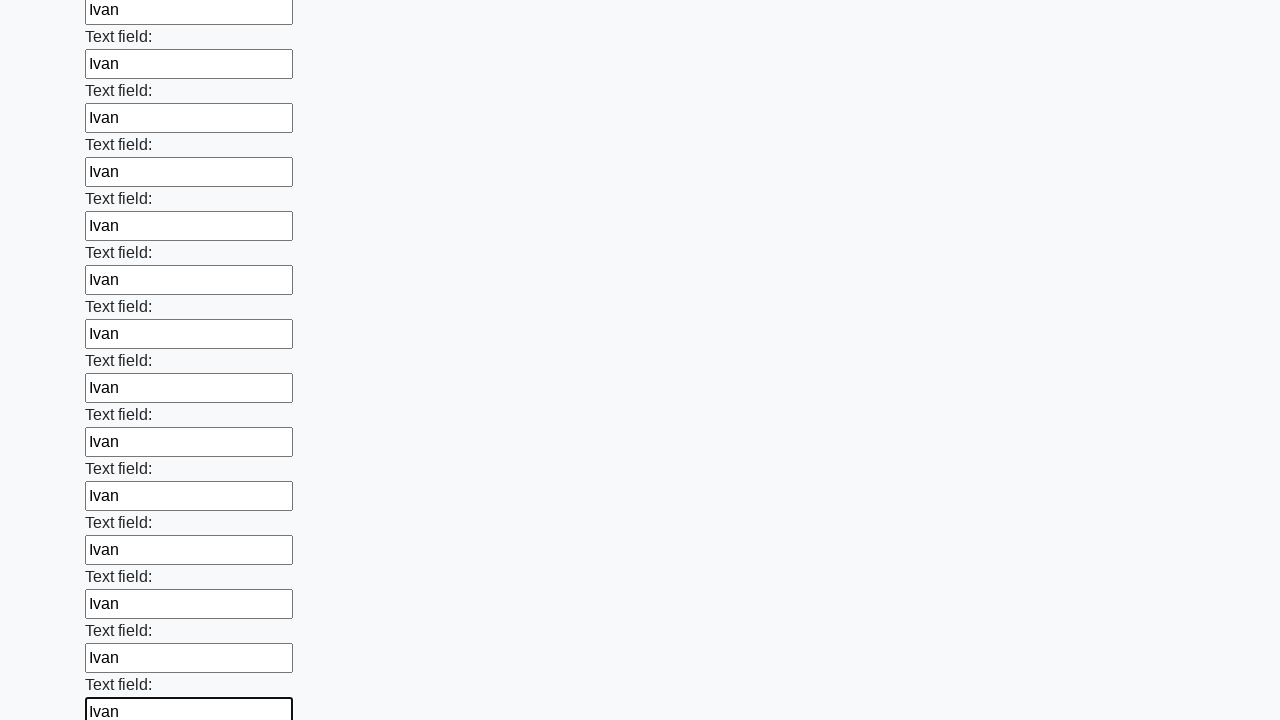

Filled text input field 87 of 100 with 'Ivan' on input[type='text'] >> nth=86
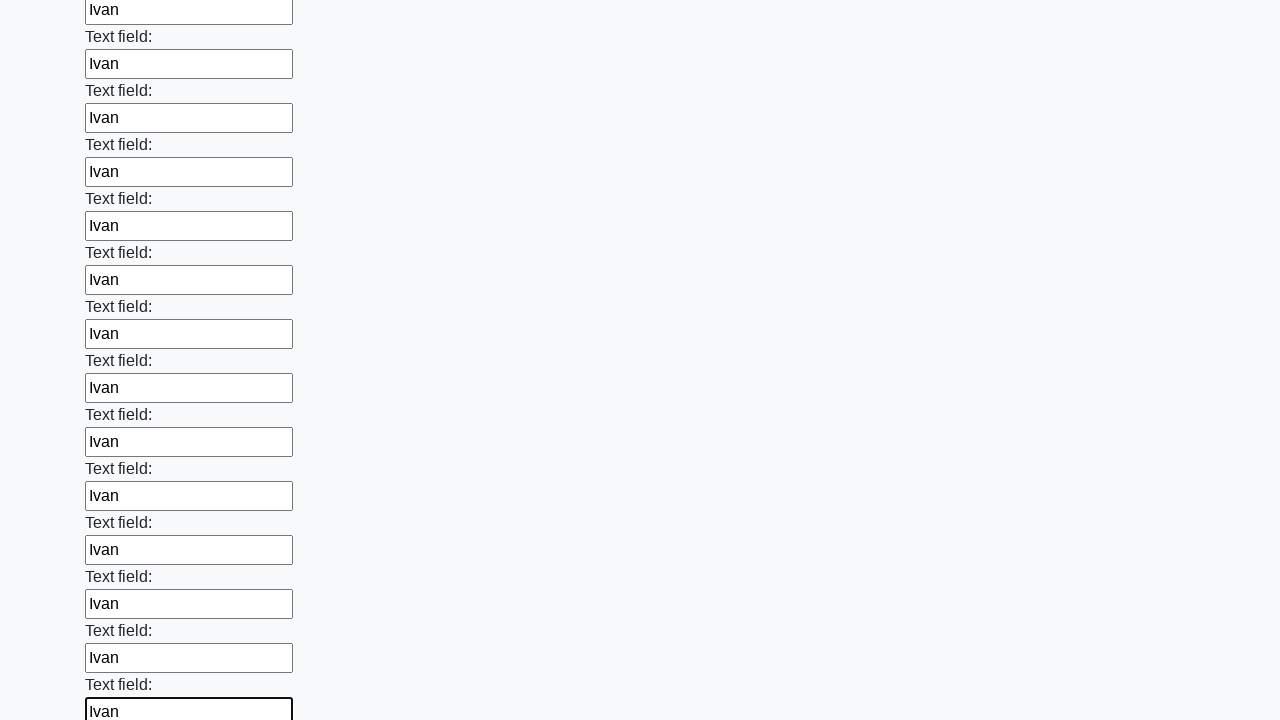

Filled text input field 88 of 100 with 'Ivan' on input[type='text'] >> nth=87
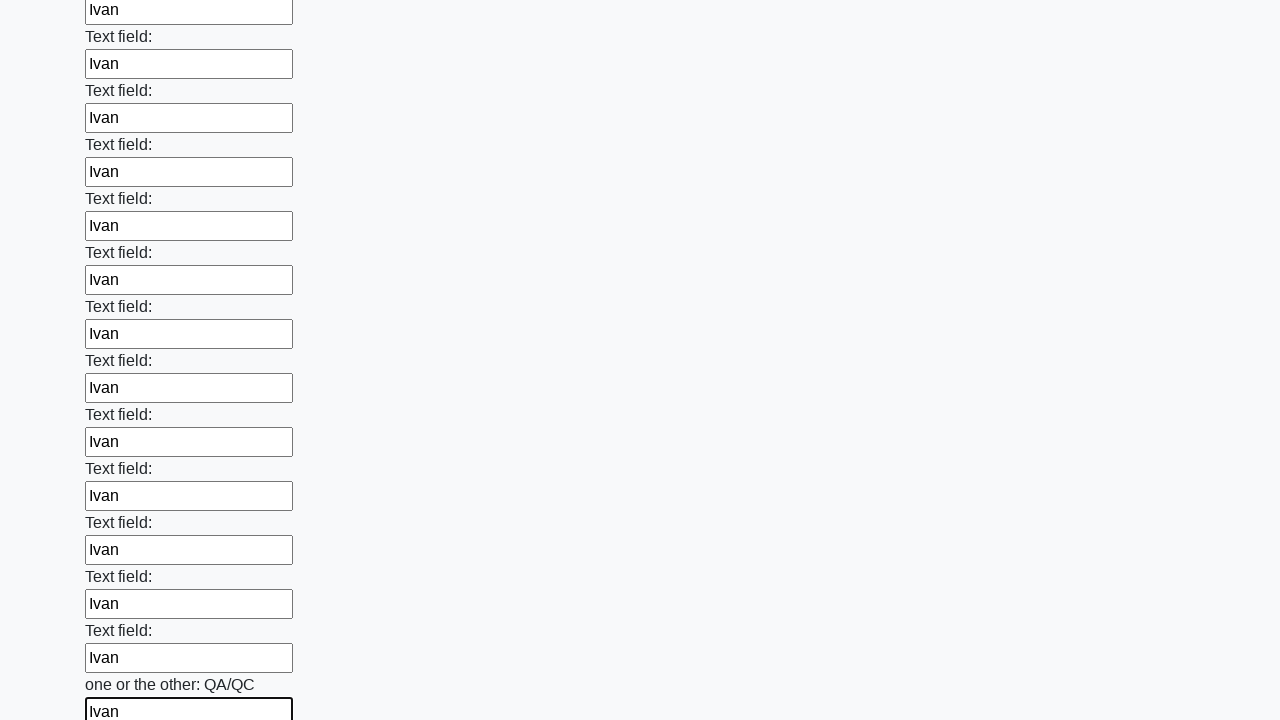

Filled text input field 89 of 100 with 'Ivan' on input[type='text'] >> nth=88
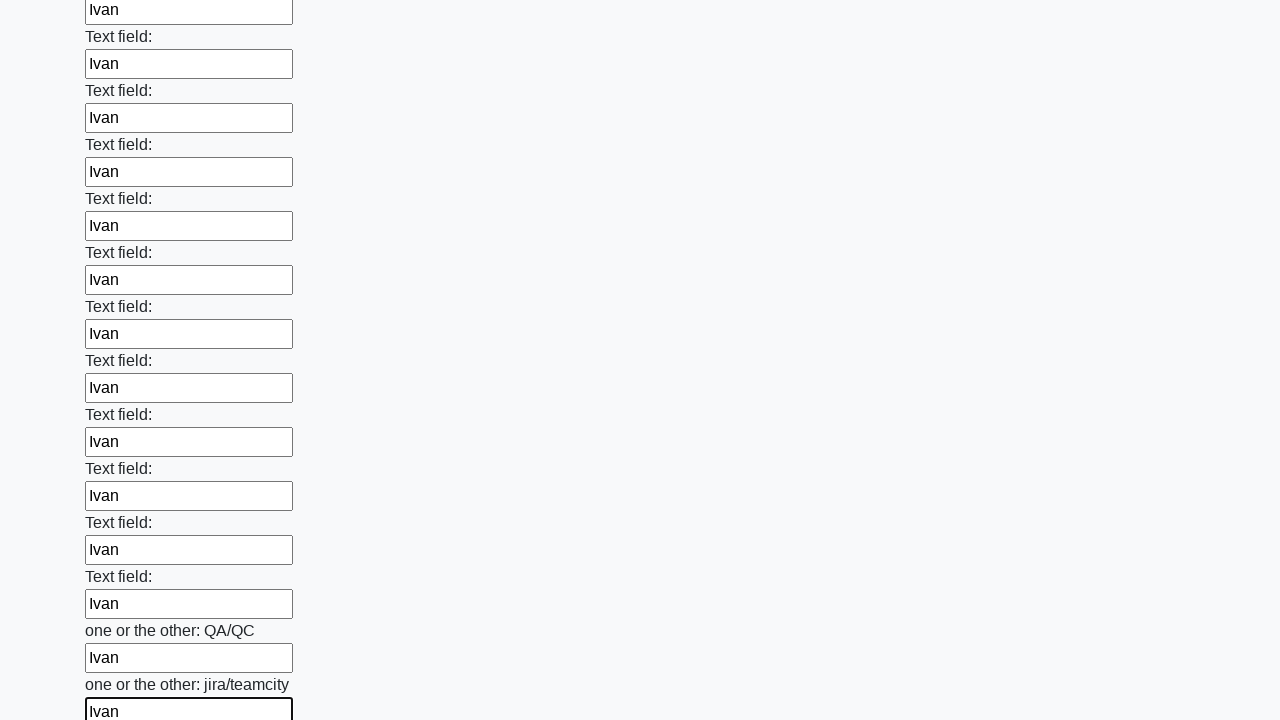

Filled text input field 90 of 100 with 'Ivan' on input[type='text'] >> nth=89
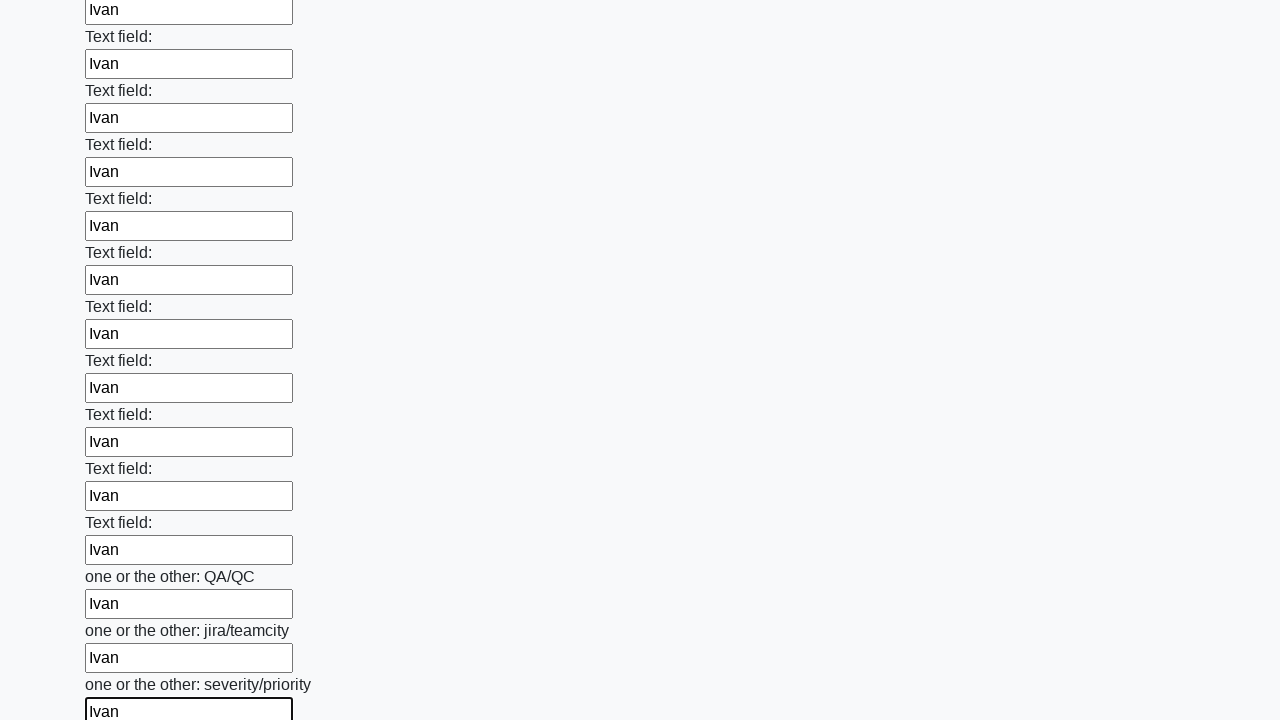

Filled text input field 91 of 100 with 'Ivan' on input[type='text'] >> nth=90
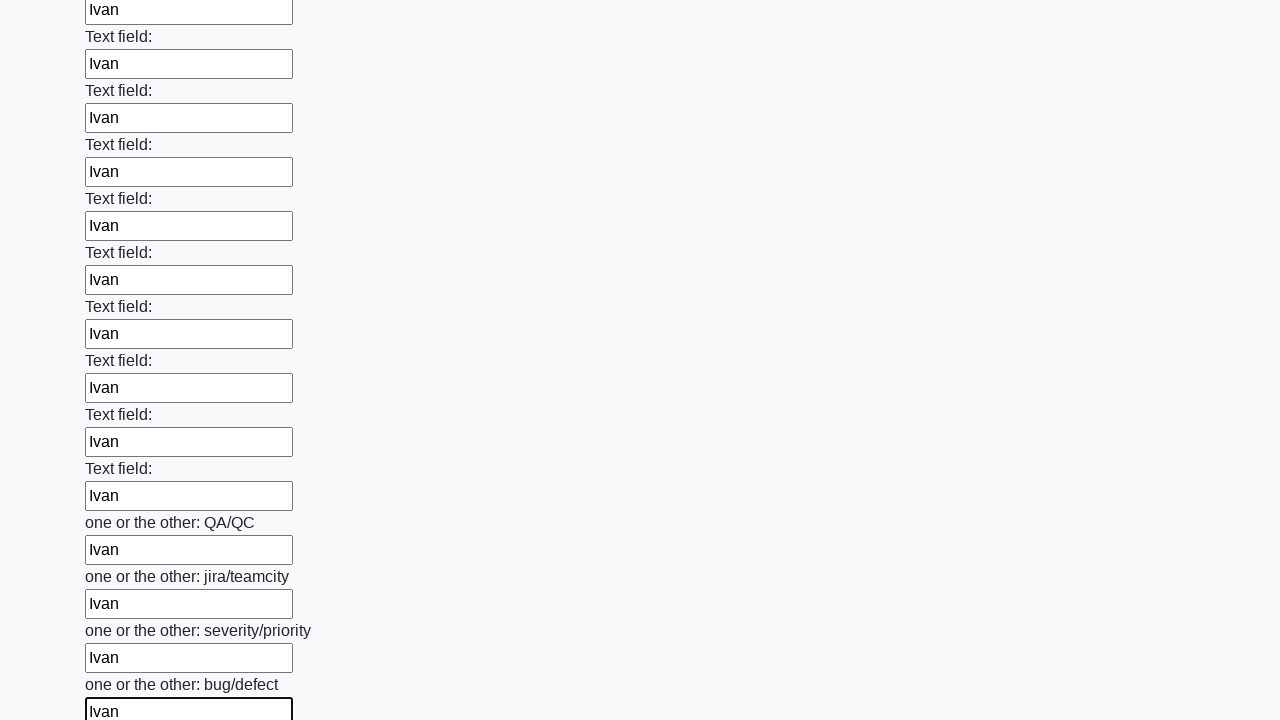

Filled text input field 92 of 100 with 'Ivan' on input[type='text'] >> nth=91
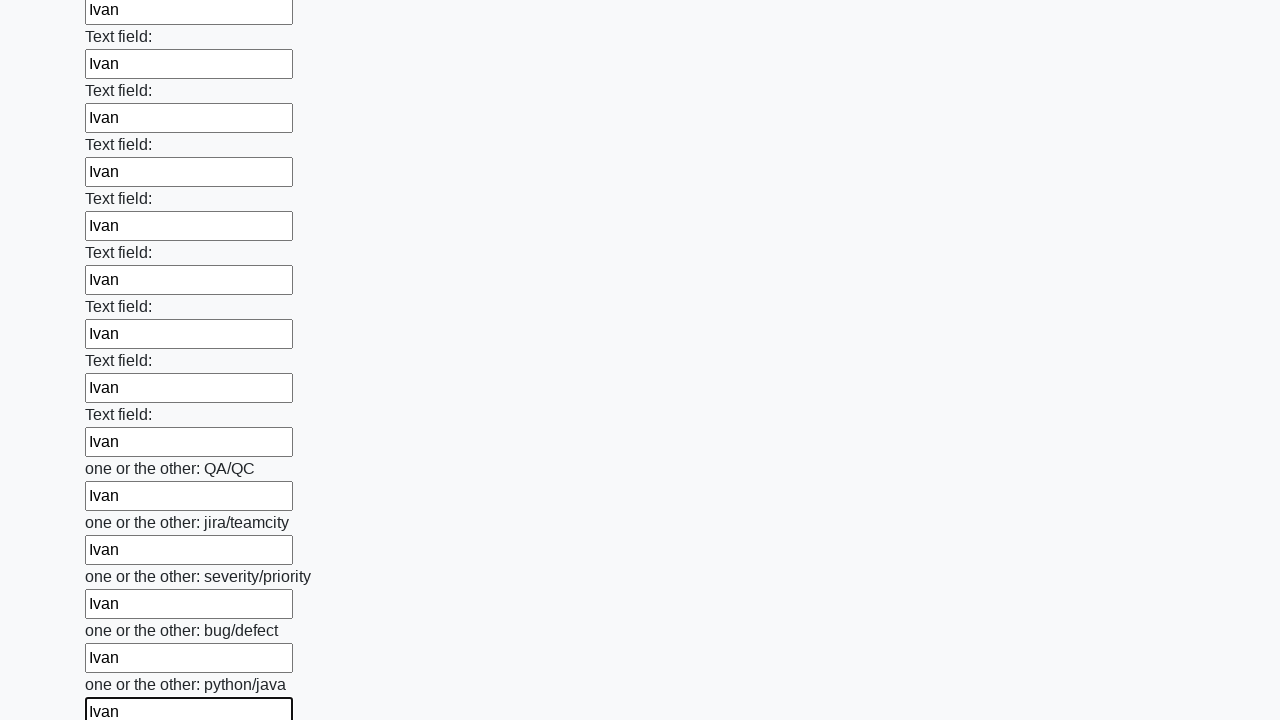

Filled text input field 93 of 100 with 'Ivan' on input[type='text'] >> nth=92
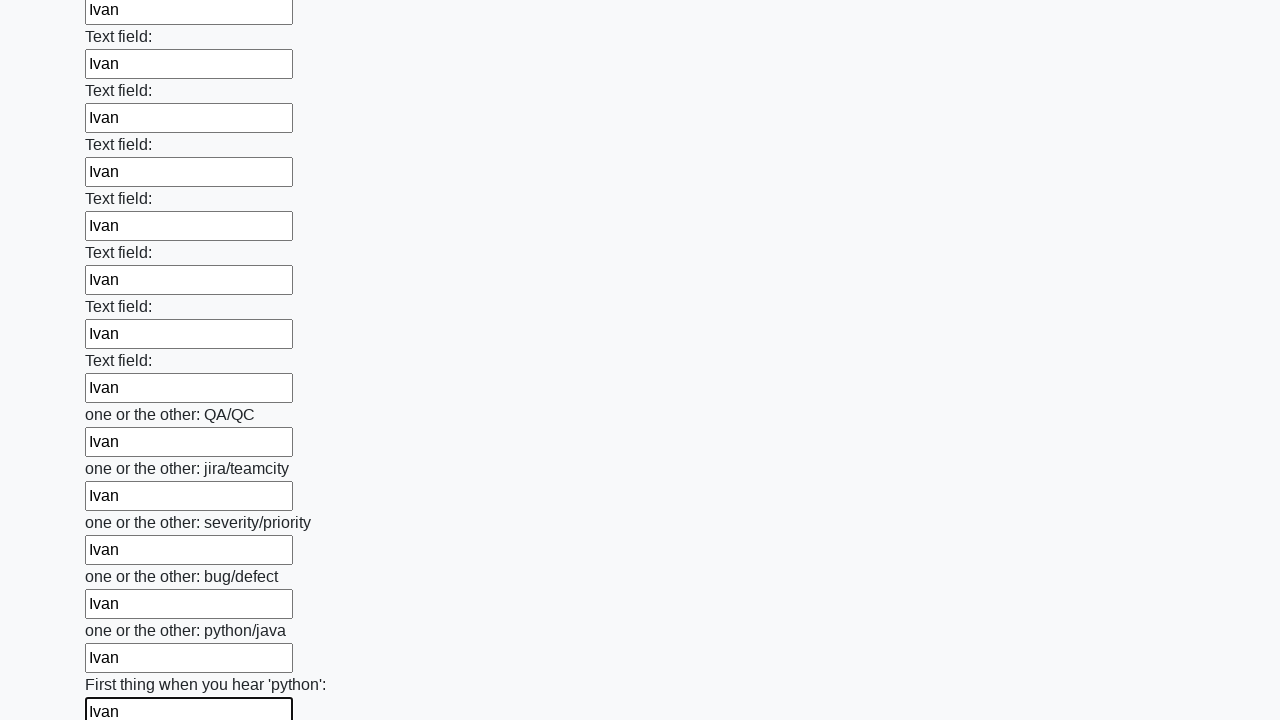

Filled text input field 94 of 100 with 'Ivan' on input[type='text'] >> nth=93
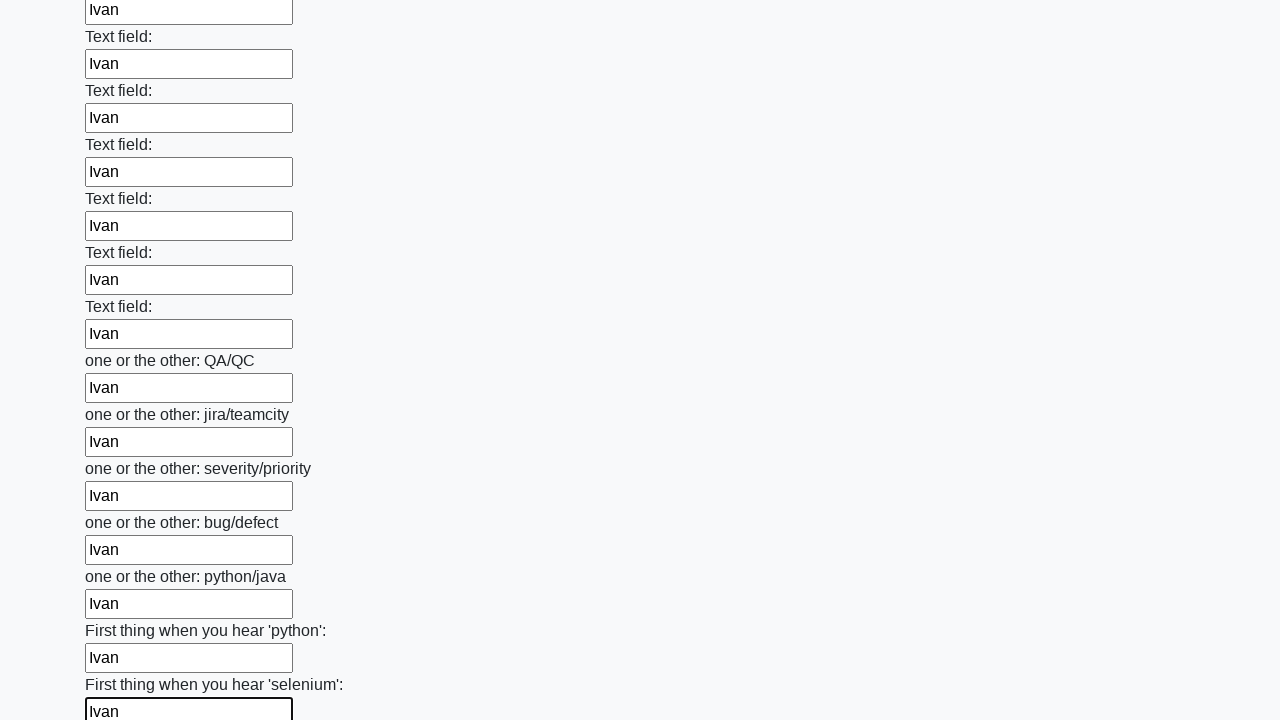

Filled text input field 95 of 100 with 'Ivan' on input[type='text'] >> nth=94
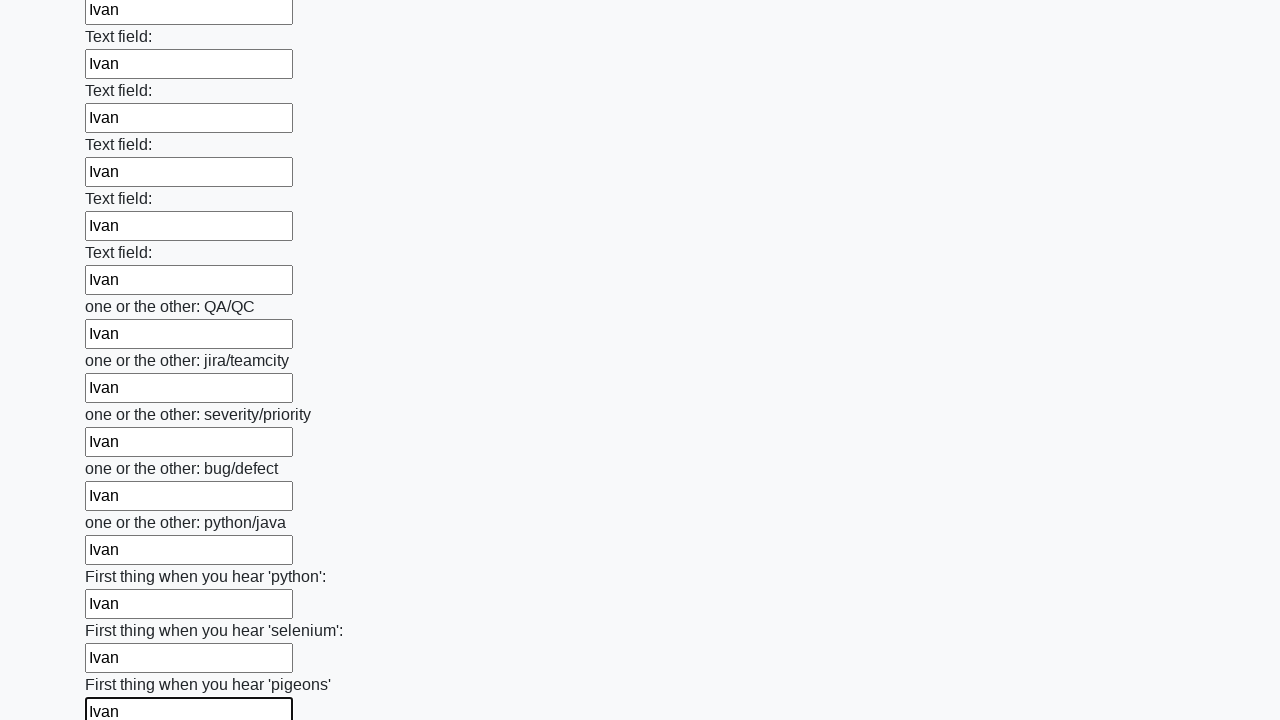

Filled text input field 96 of 100 with 'Ivan' on input[type='text'] >> nth=95
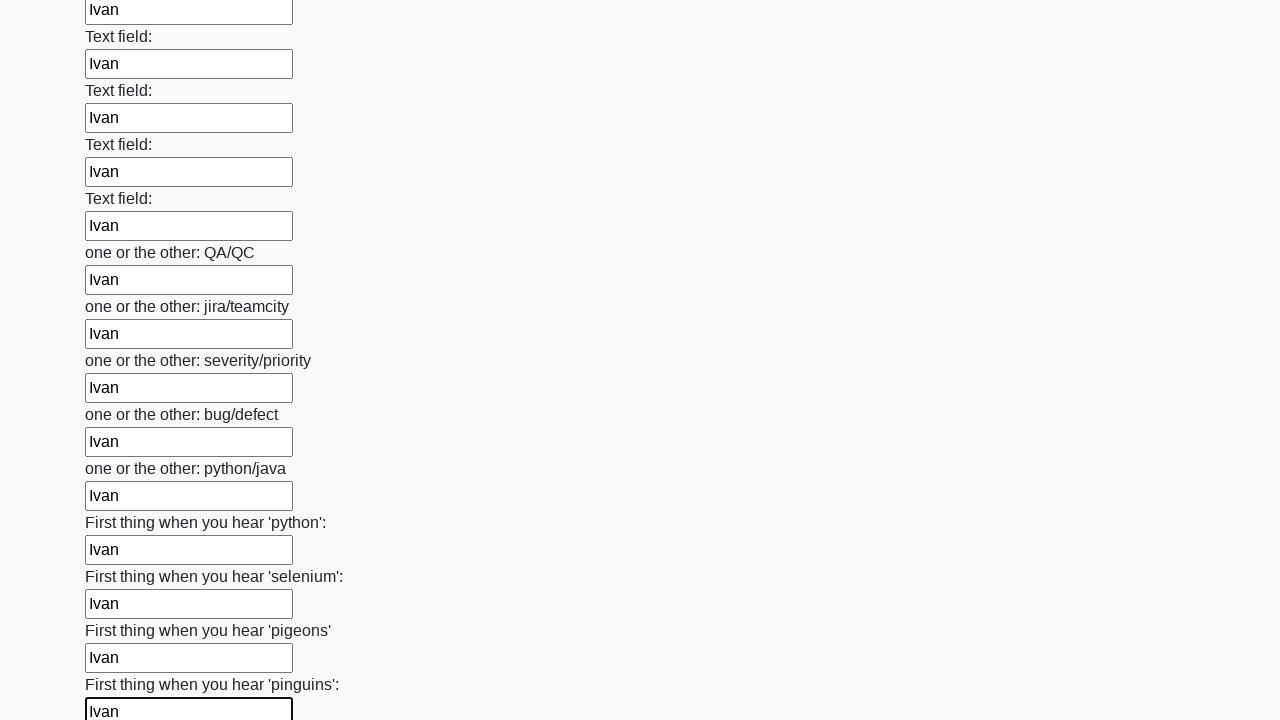

Filled text input field 97 of 100 with 'Ivan' on input[type='text'] >> nth=96
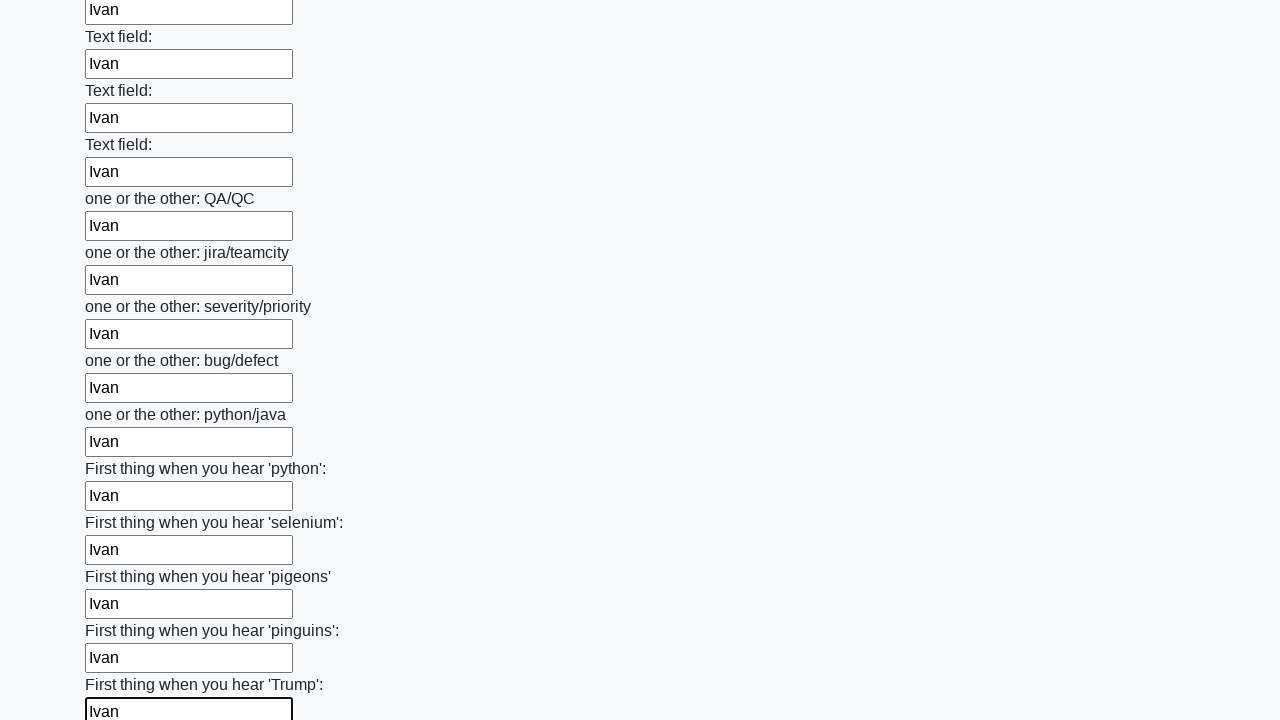

Filled text input field 98 of 100 with 'Ivan' on input[type='text'] >> nth=97
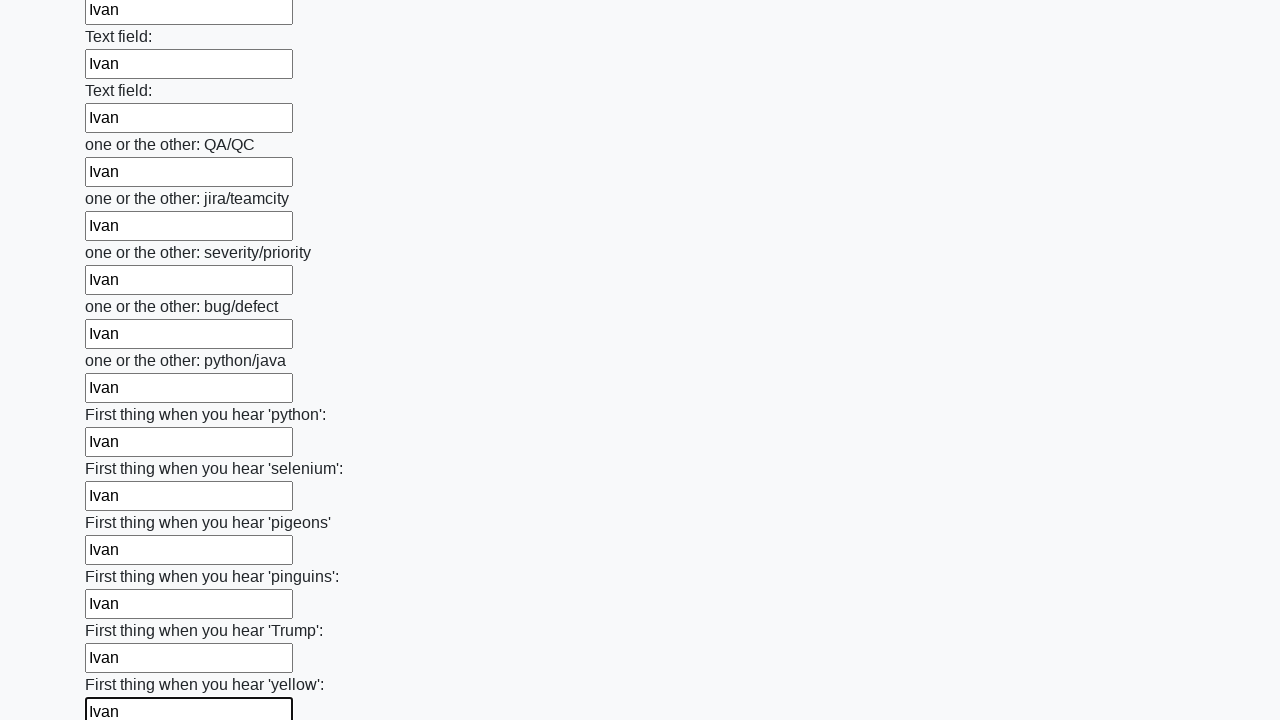

Filled text input field 99 of 100 with 'Ivan' on input[type='text'] >> nth=98
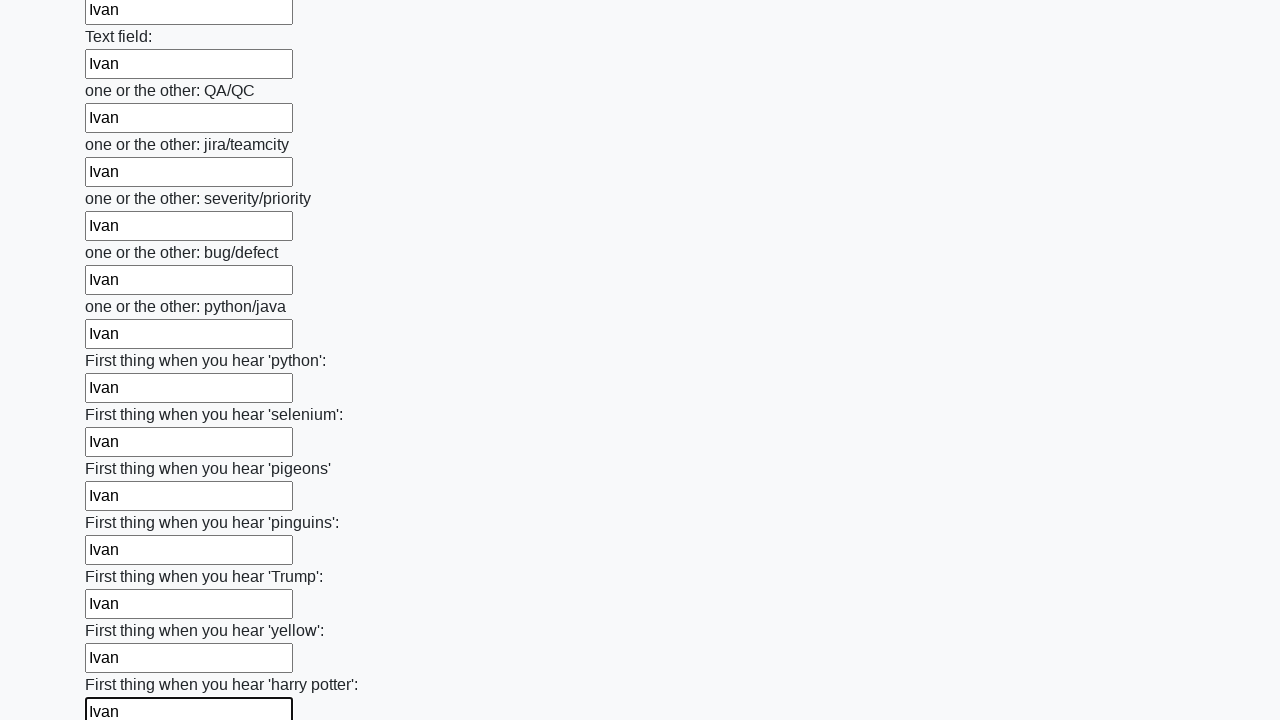

Filled text input field 100 of 100 with 'Ivan' on input[type='text'] >> nth=99
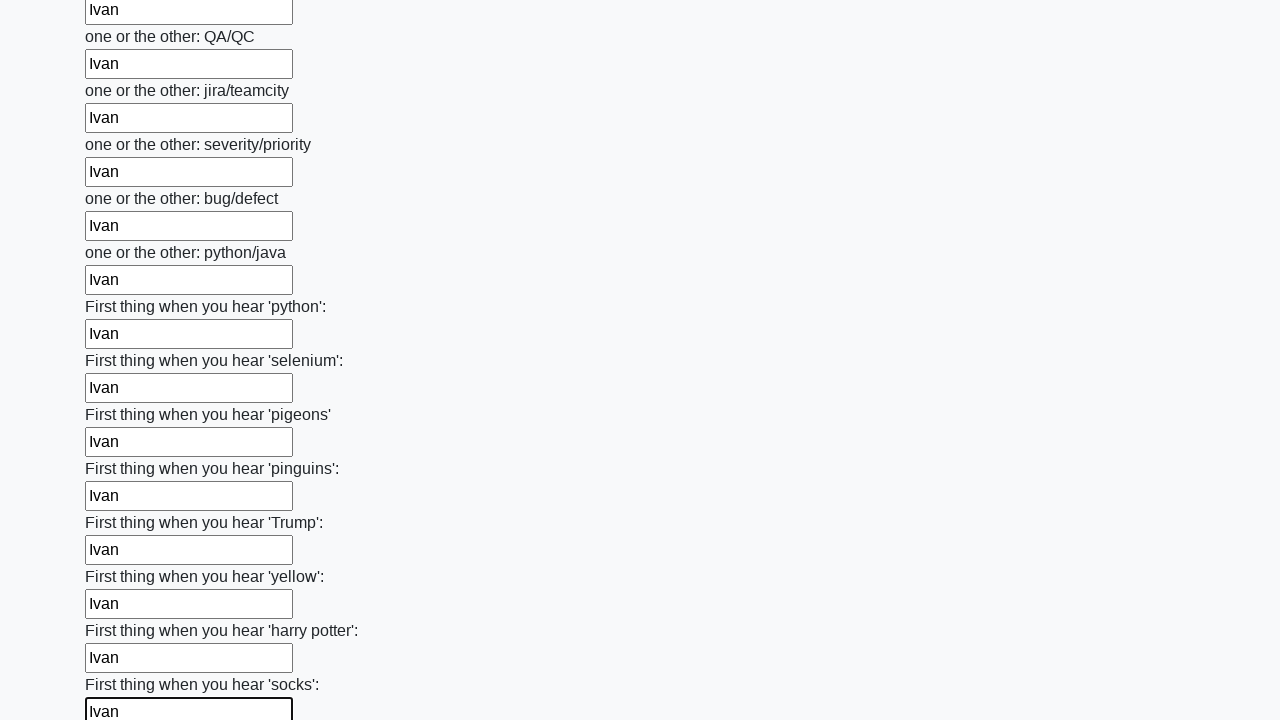

Clicked the submit button to submit the form at (123, 611) on button.btn
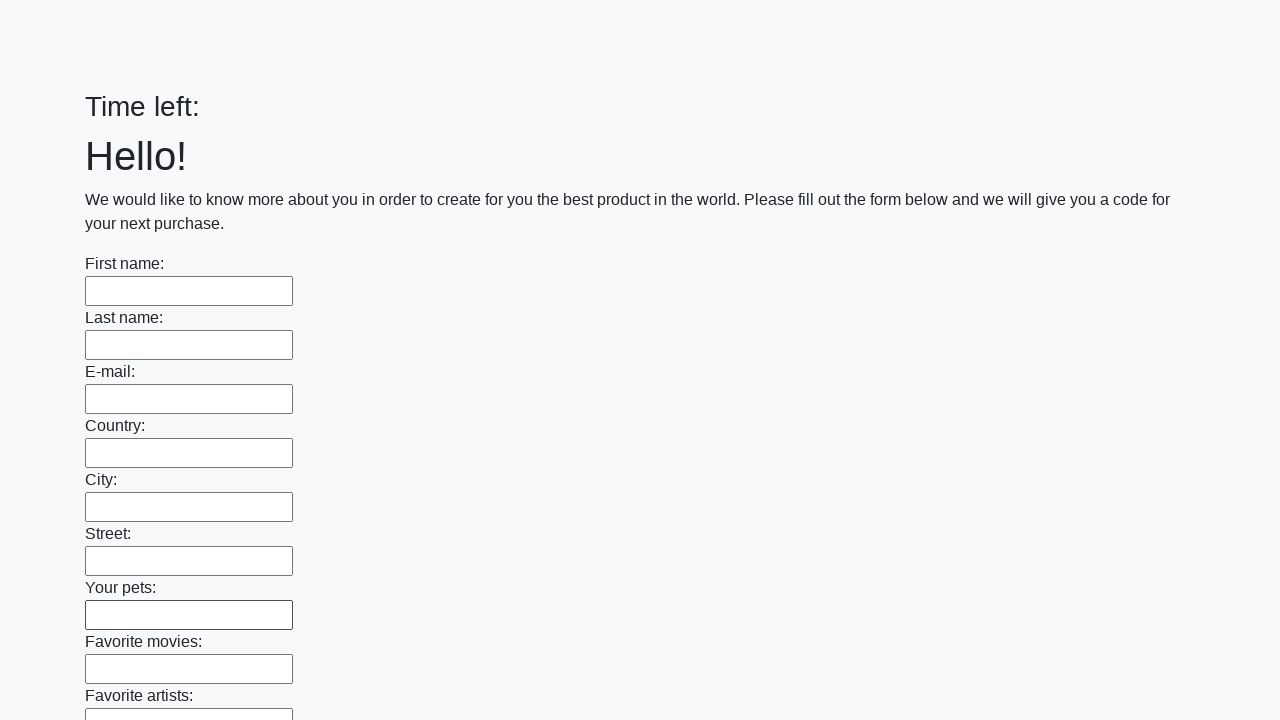

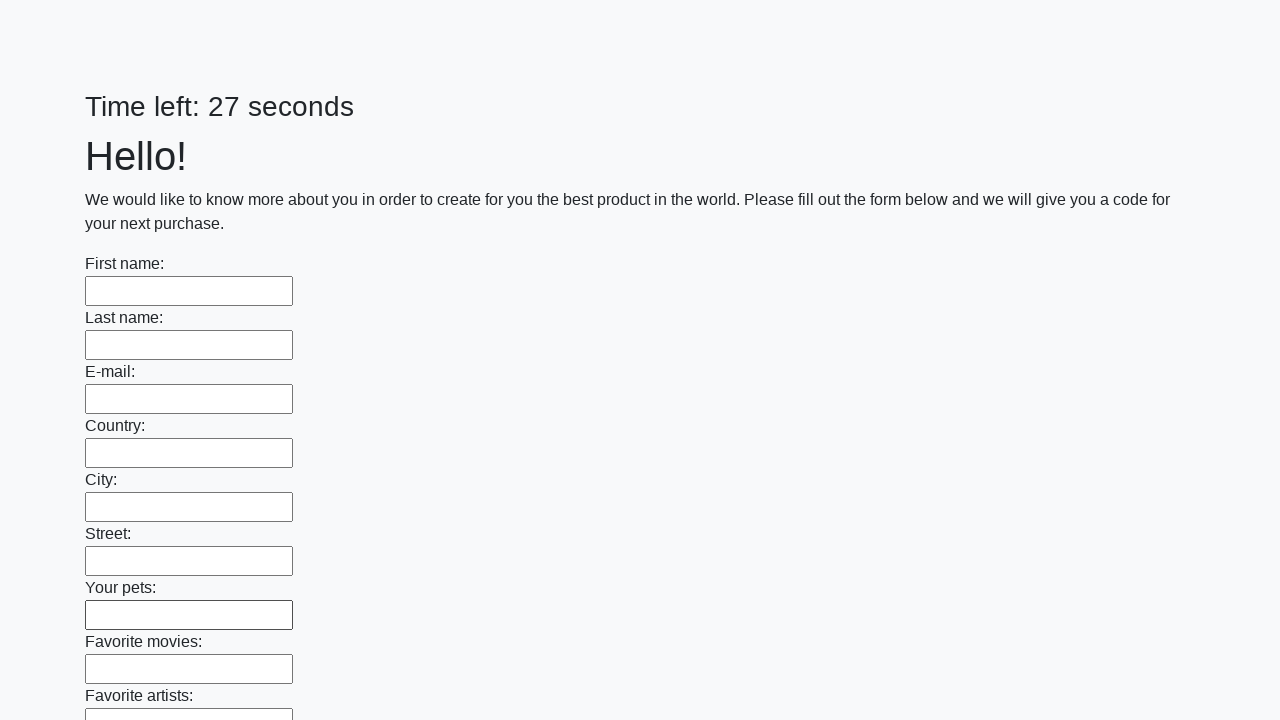